Tests a large form by filling all text input fields with the same value and submitting the form by clicking the submit button

Starting URL: http://suninjuly.github.io/huge_form.html

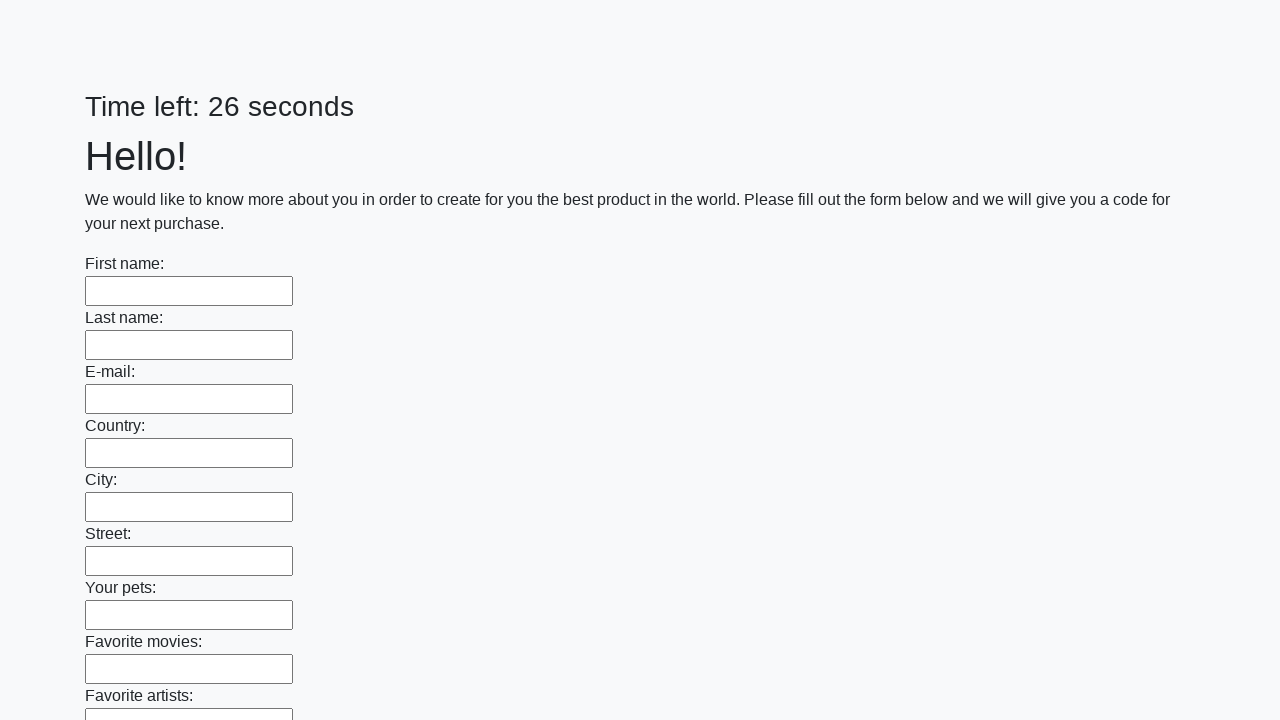

Navigated to huge form page
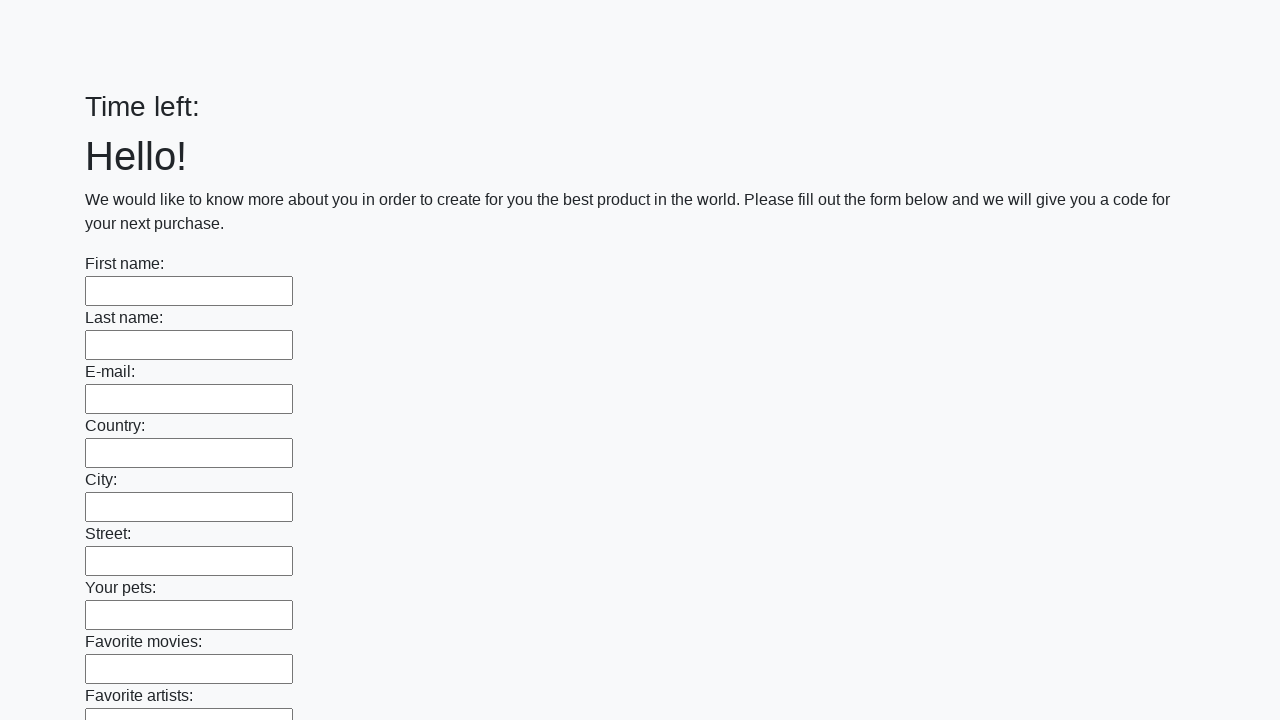

Filled a text input field with 'My answer' on [type="text"] >> nth=0
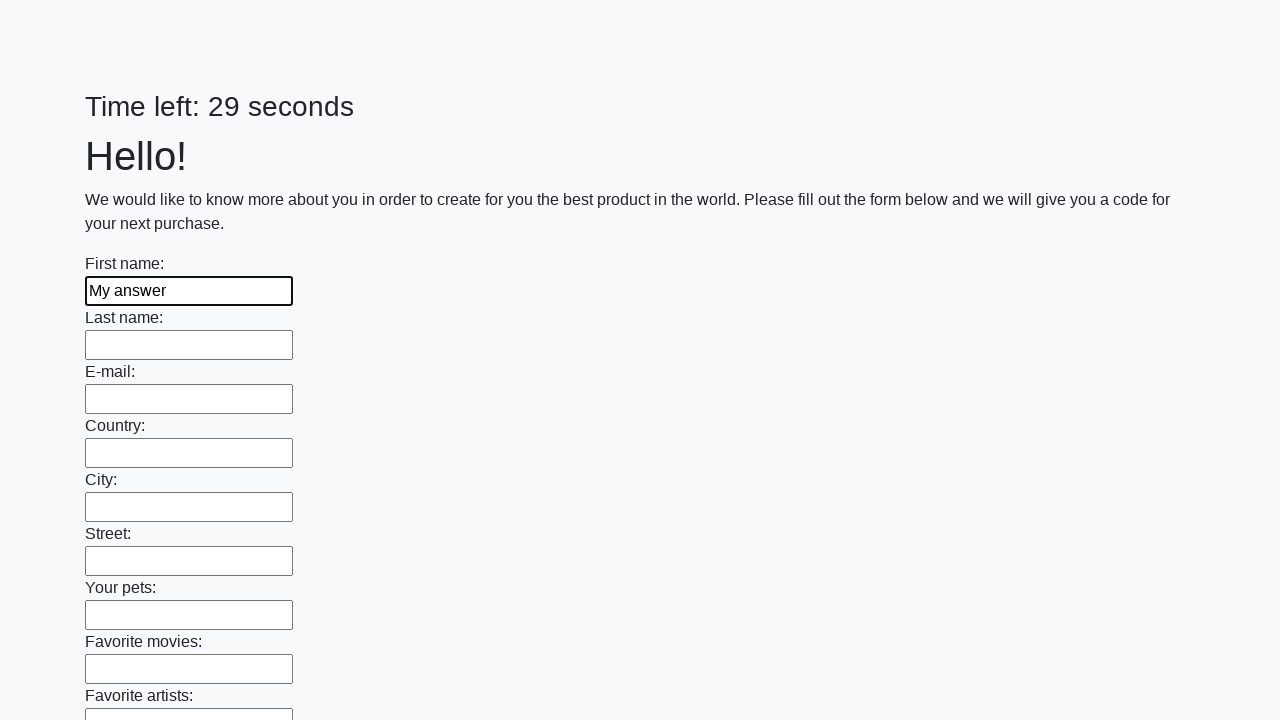

Filled a text input field with 'My answer' on [type="text"] >> nth=1
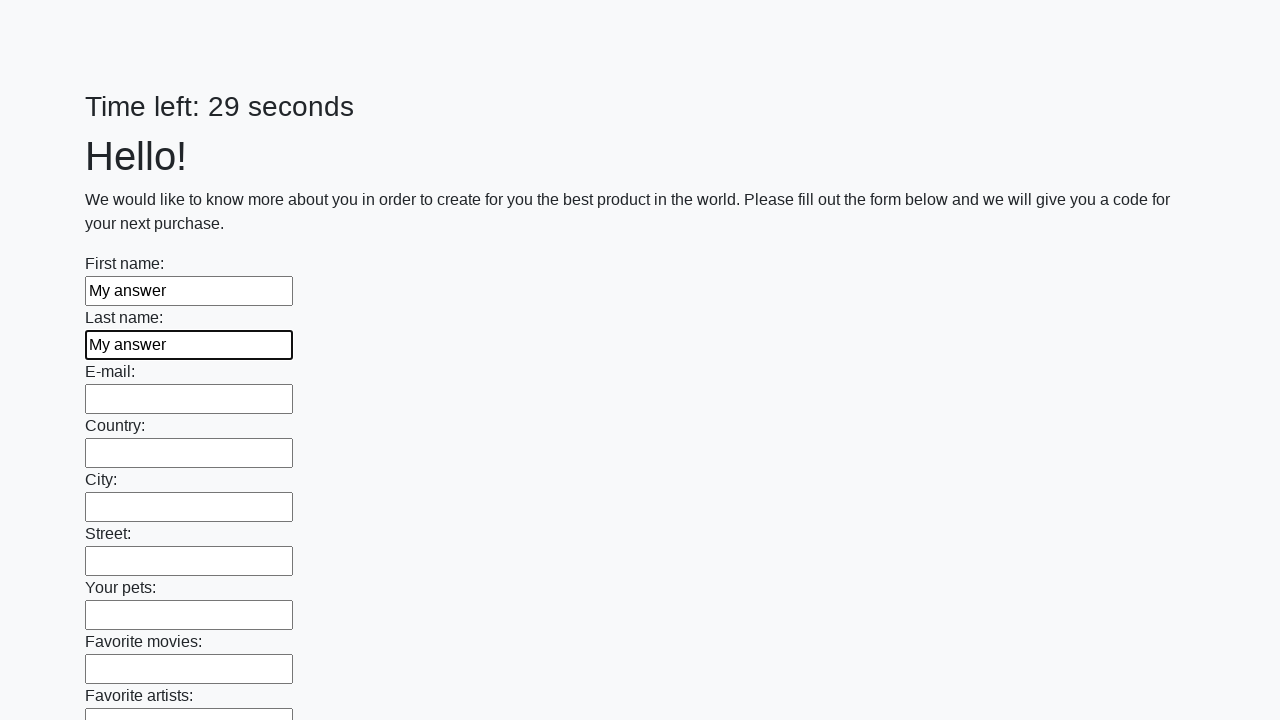

Filled a text input field with 'My answer' on [type="text"] >> nth=2
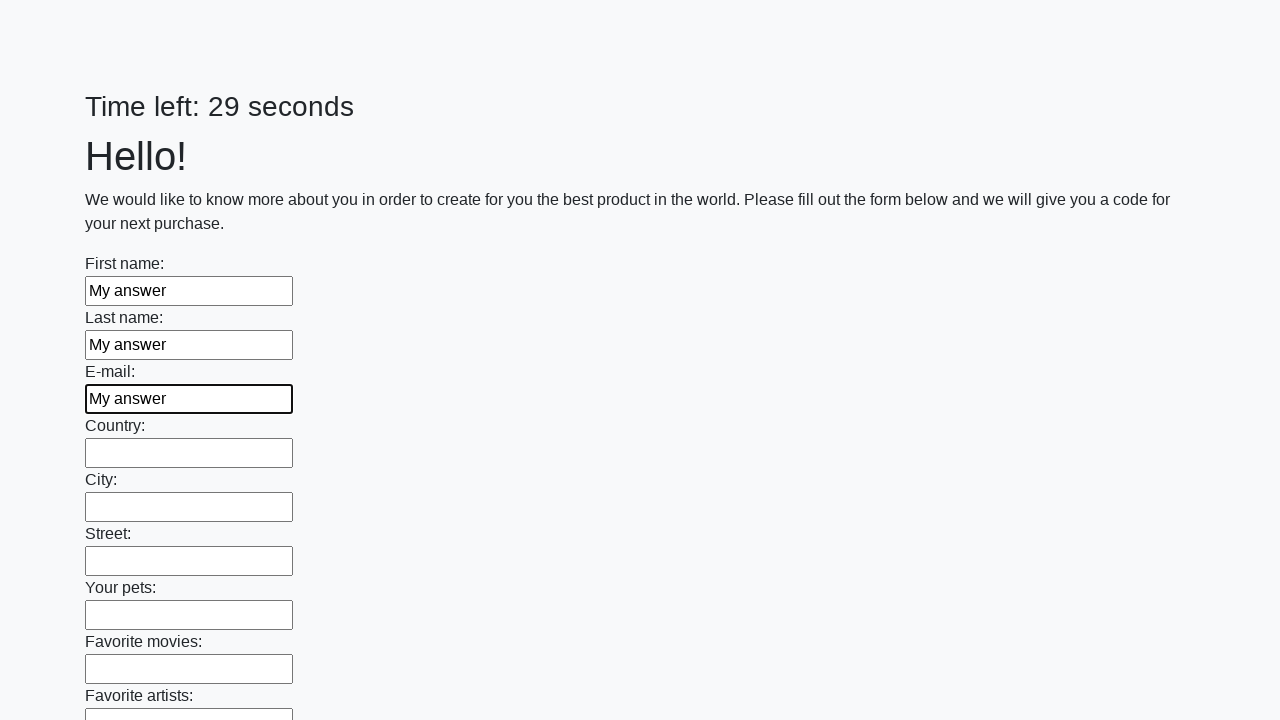

Filled a text input field with 'My answer' on [type="text"] >> nth=3
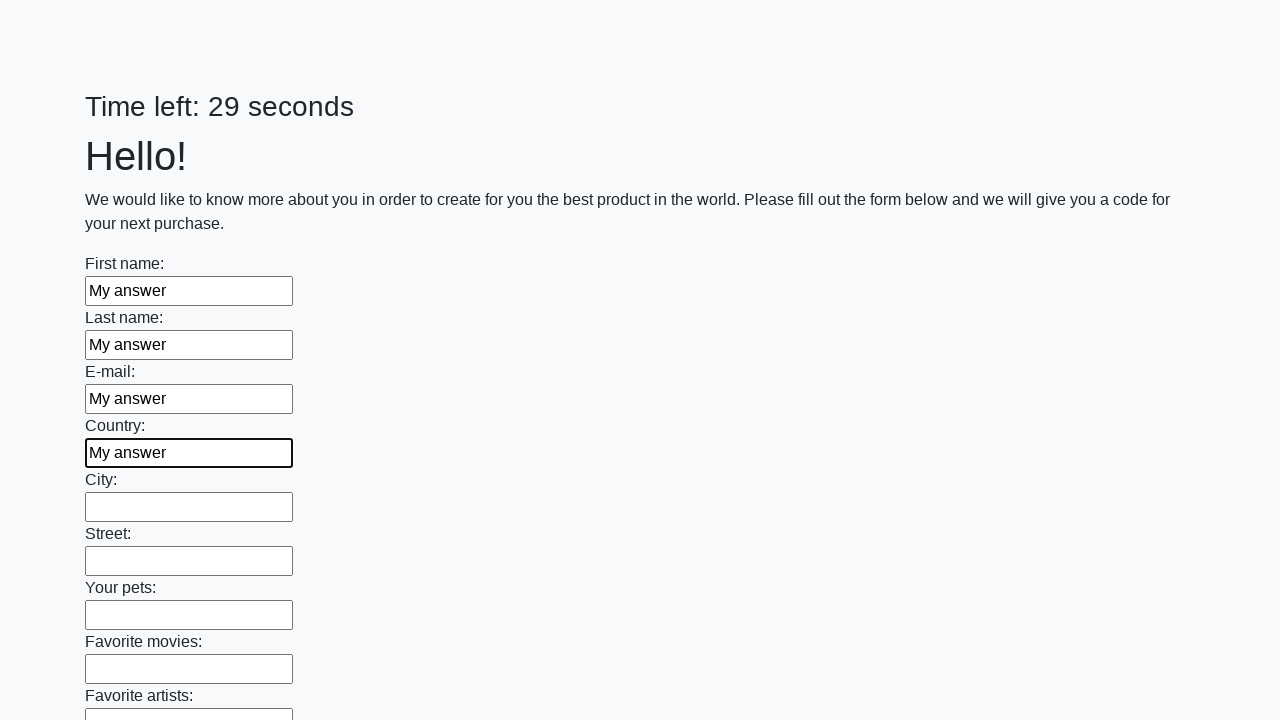

Filled a text input field with 'My answer' on [type="text"] >> nth=4
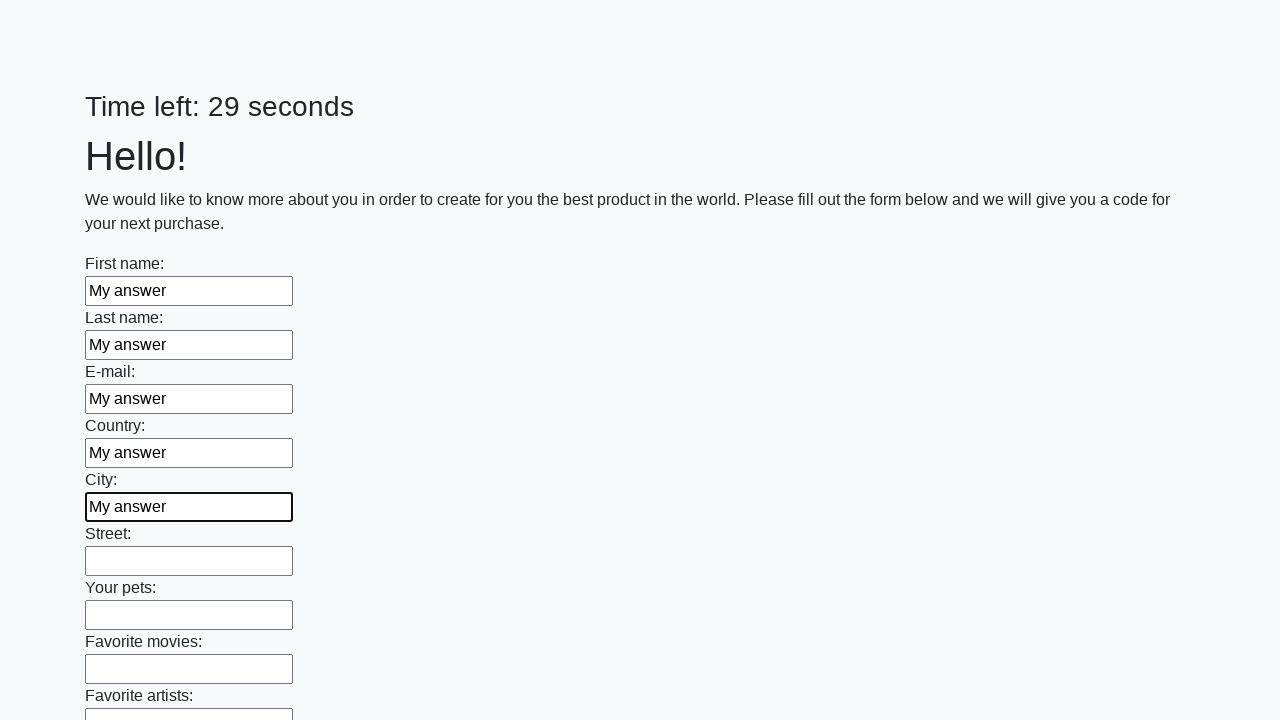

Filled a text input field with 'My answer' on [type="text"] >> nth=5
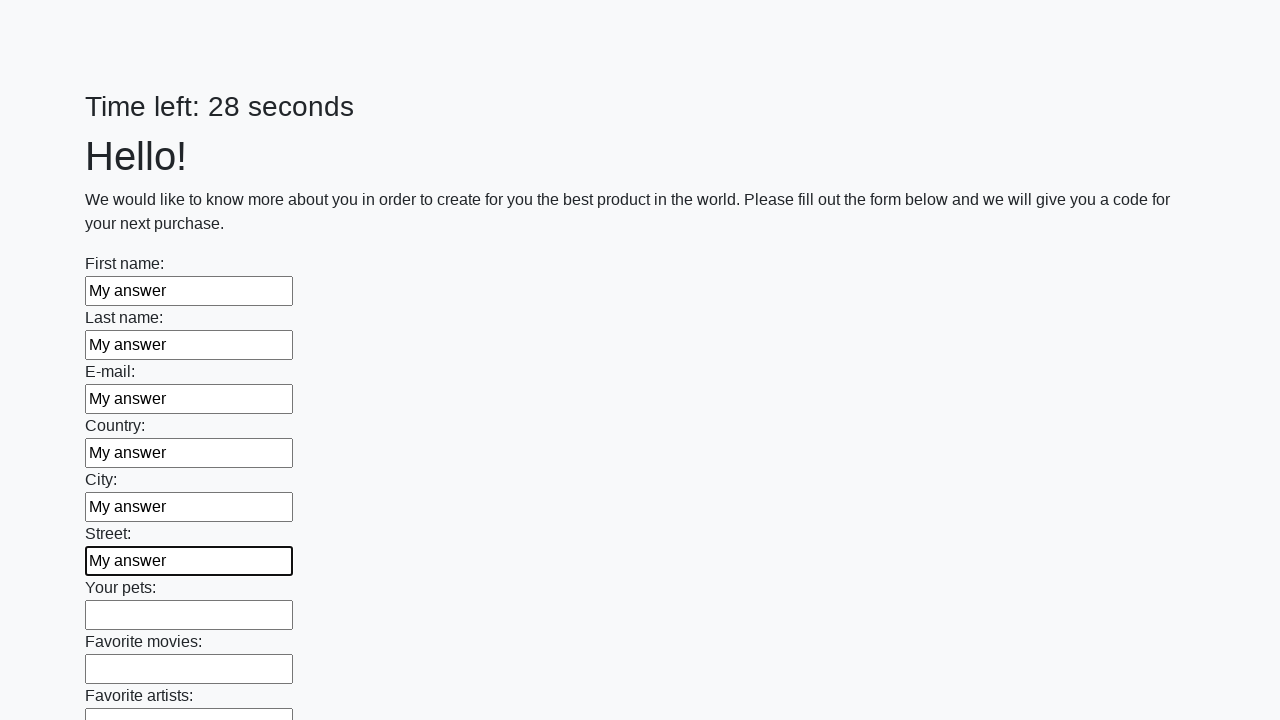

Filled a text input field with 'My answer' on [type="text"] >> nth=6
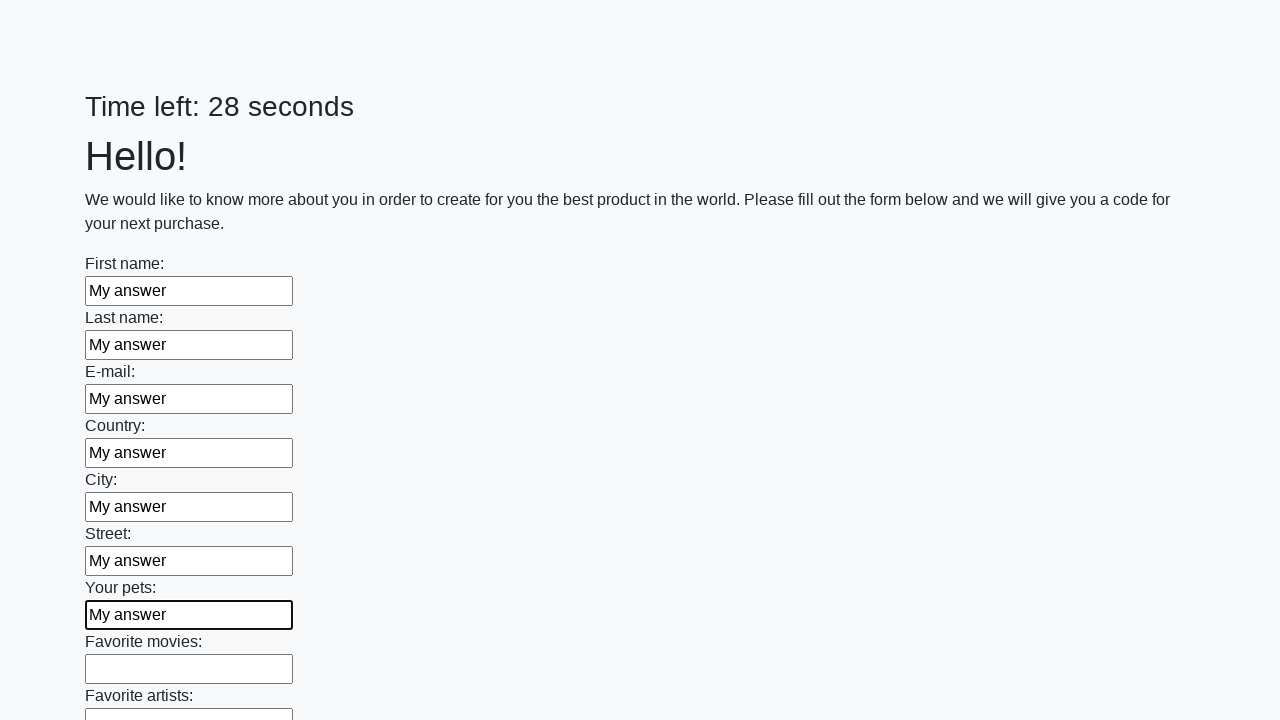

Filled a text input field with 'My answer' on [type="text"] >> nth=7
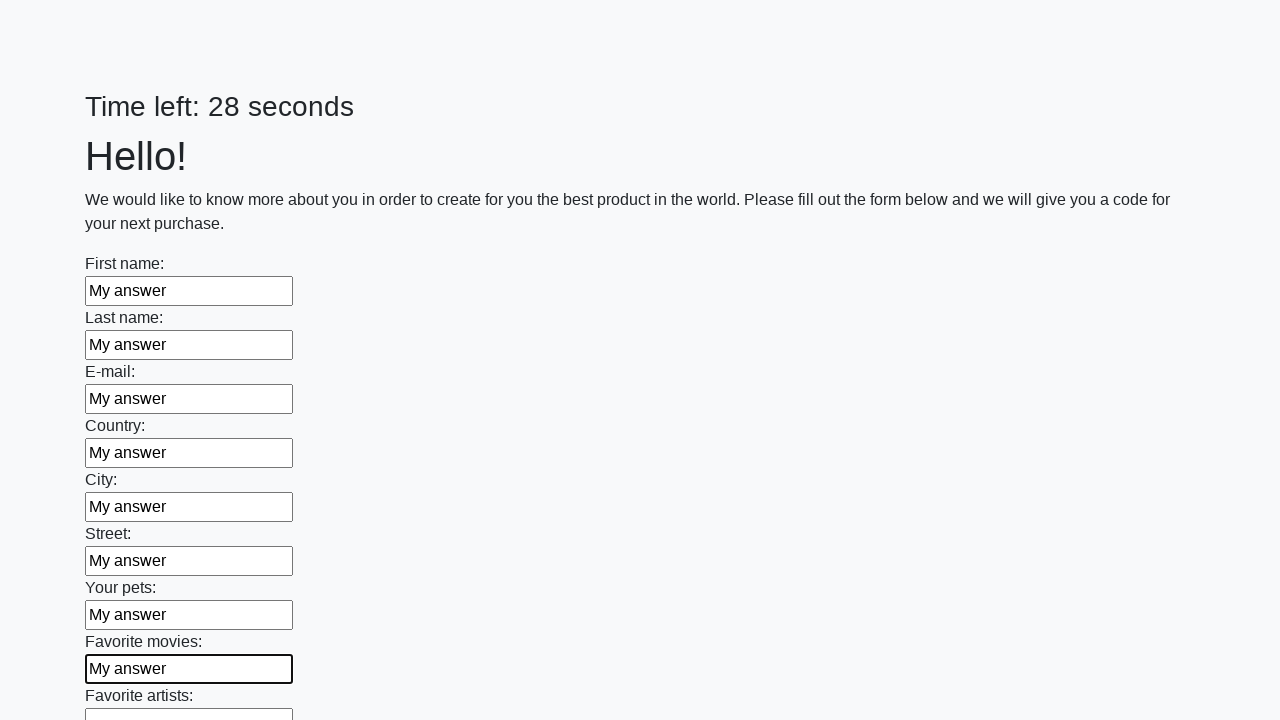

Filled a text input field with 'My answer' on [type="text"] >> nth=8
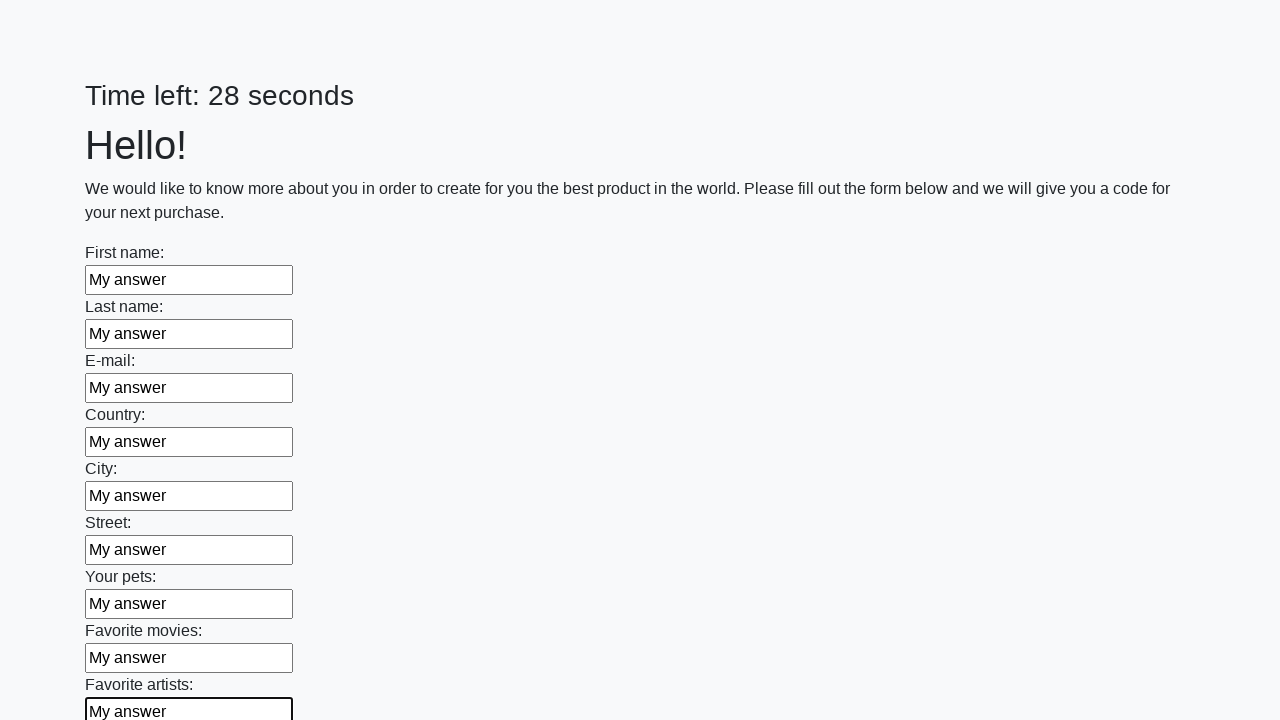

Filled a text input field with 'My answer' on [type="text"] >> nth=9
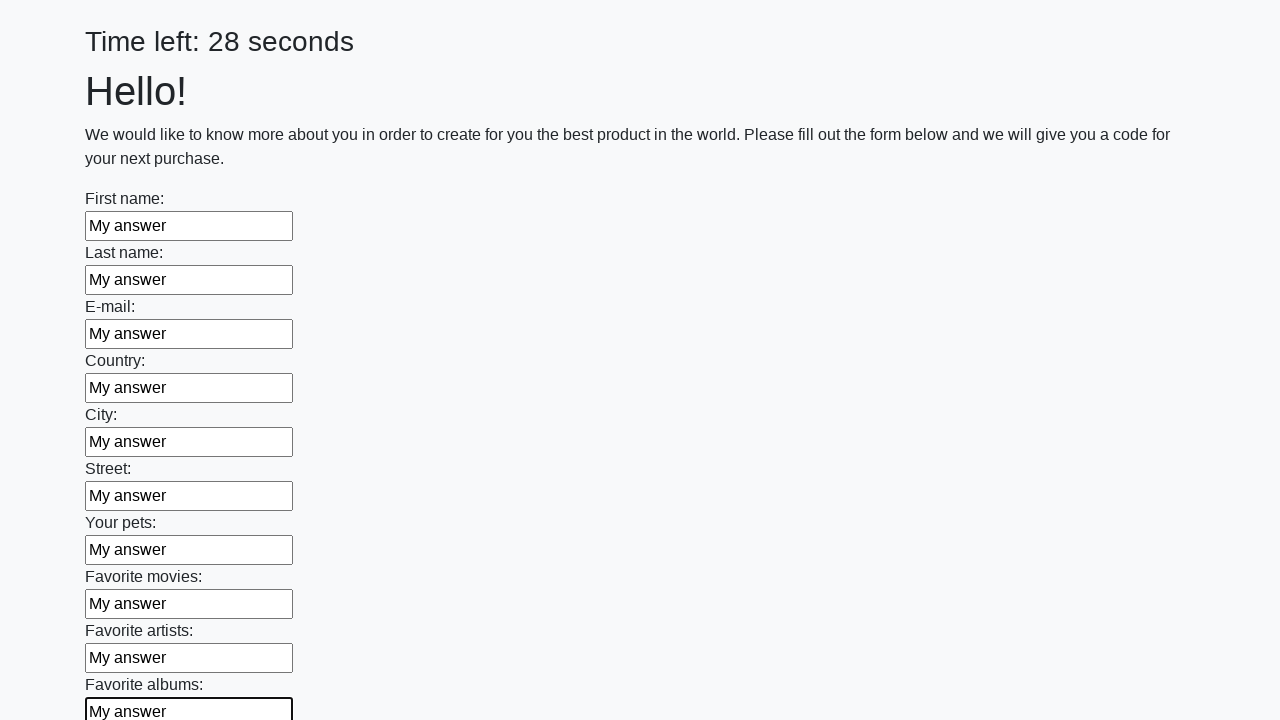

Filled a text input field with 'My answer' on [type="text"] >> nth=10
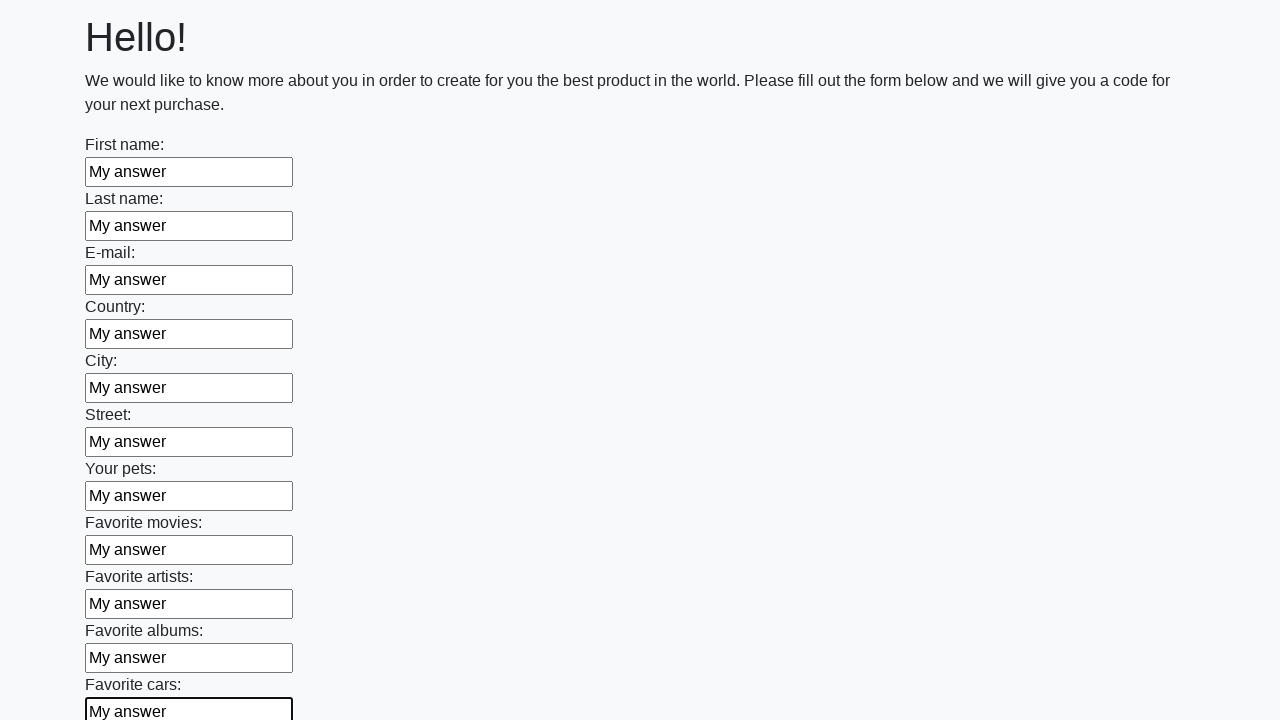

Filled a text input field with 'My answer' on [type="text"] >> nth=11
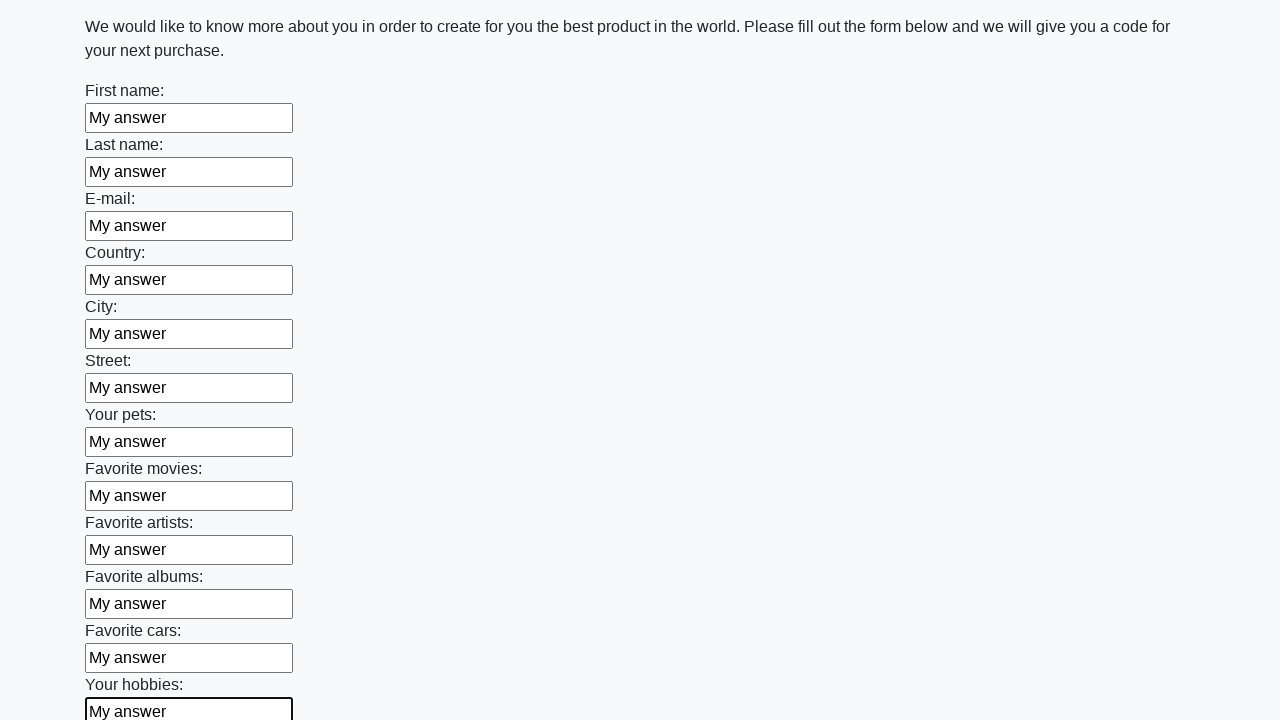

Filled a text input field with 'My answer' on [type="text"] >> nth=12
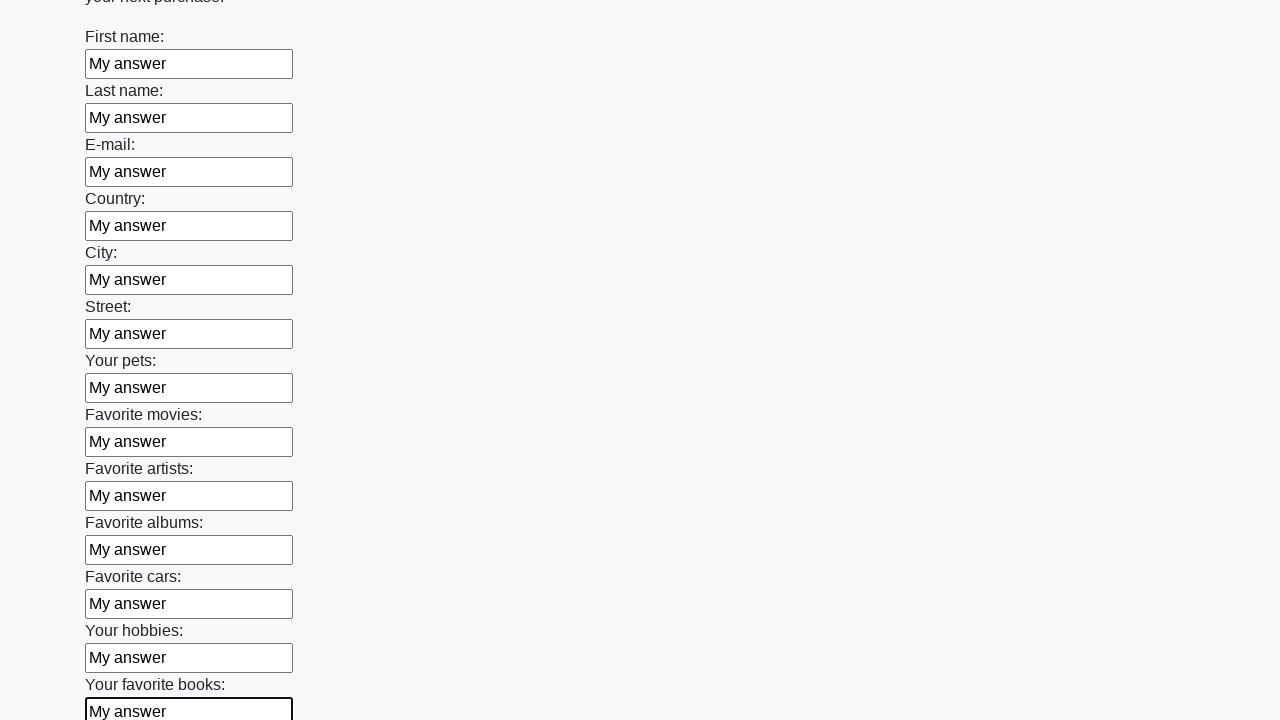

Filled a text input field with 'My answer' on [type="text"] >> nth=13
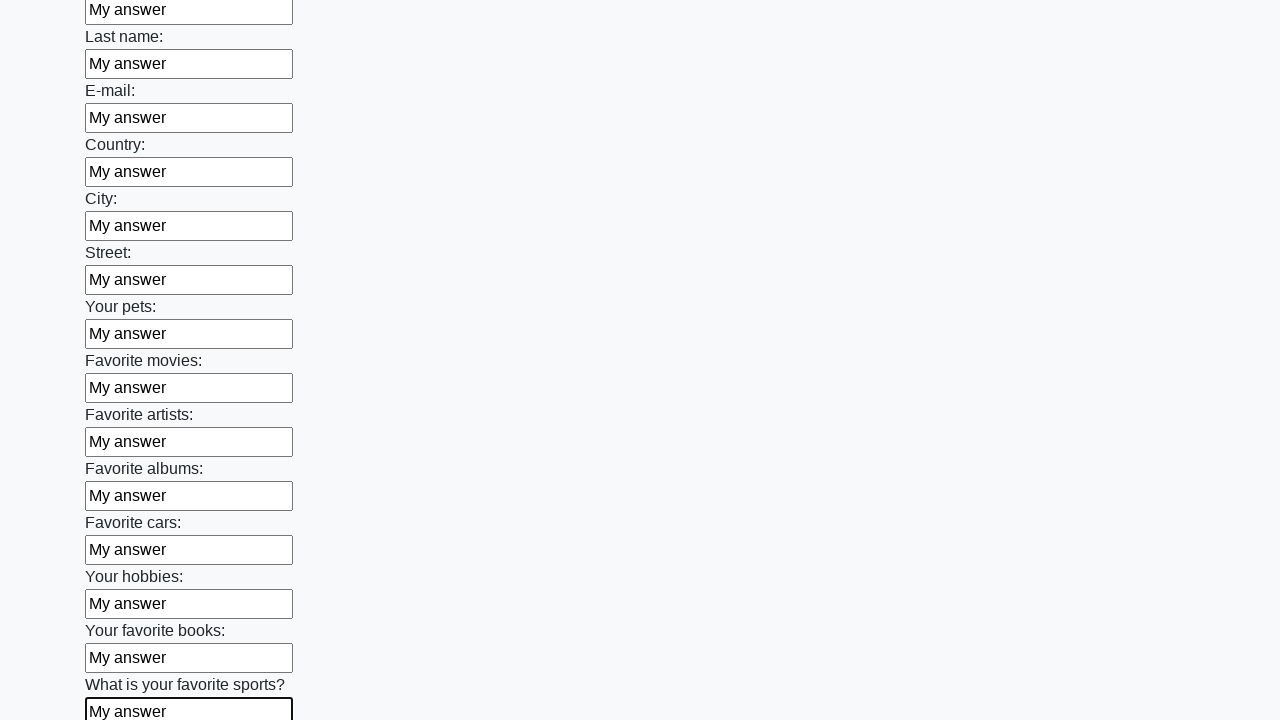

Filled a text input field with 'My answer' on [type="text"] >> nth=14
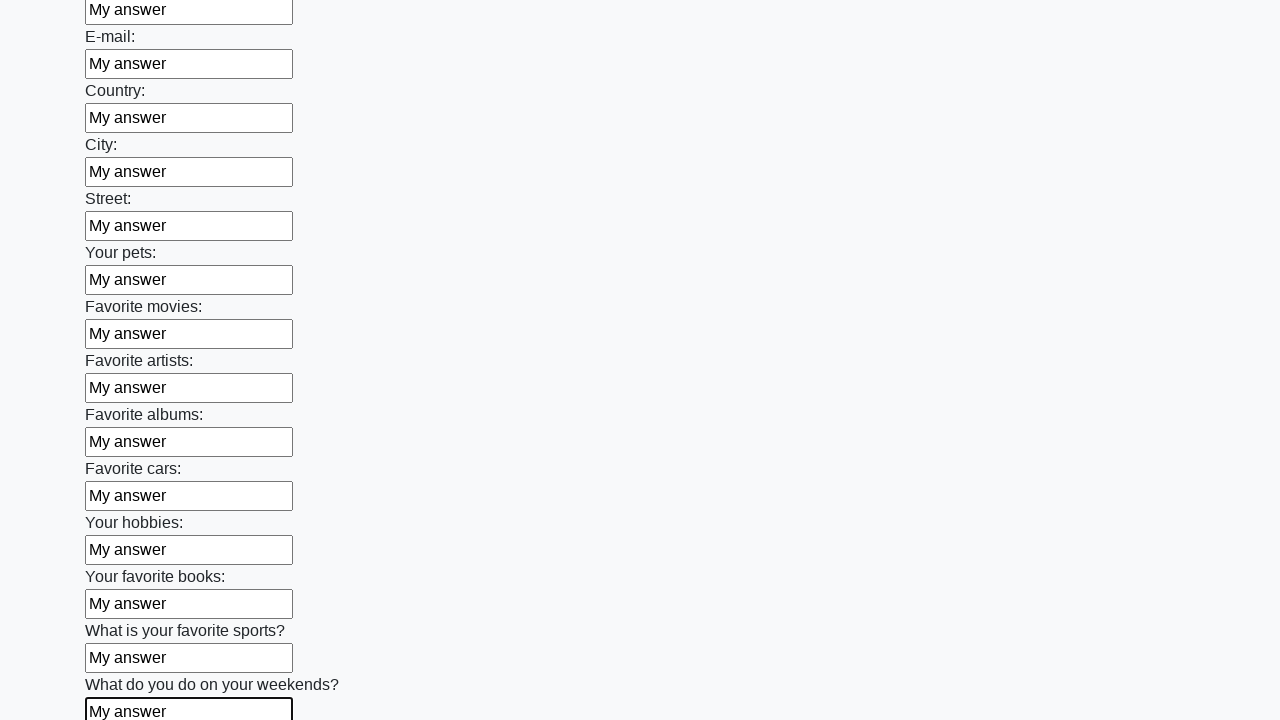

Filled a text input field with 'My answer' on [type="text"] >> nth=15
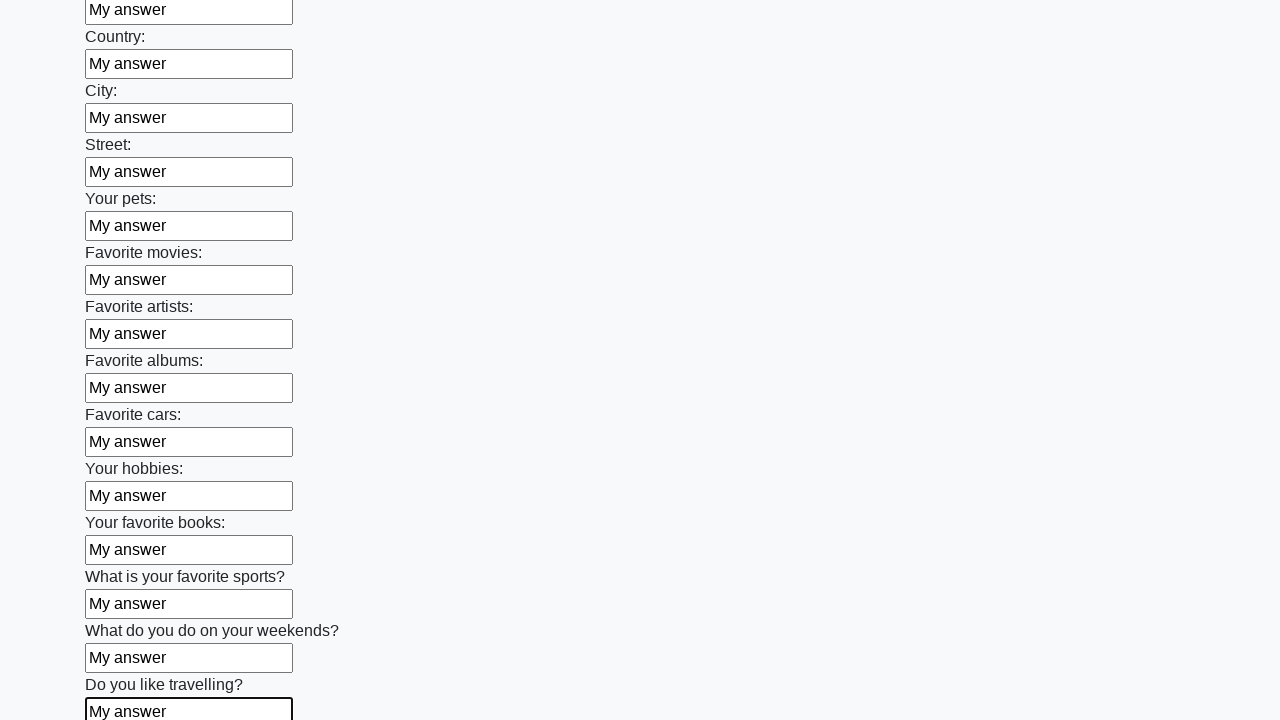

Filled a text input field with 'My answer' on [type="text"] >> nth=16
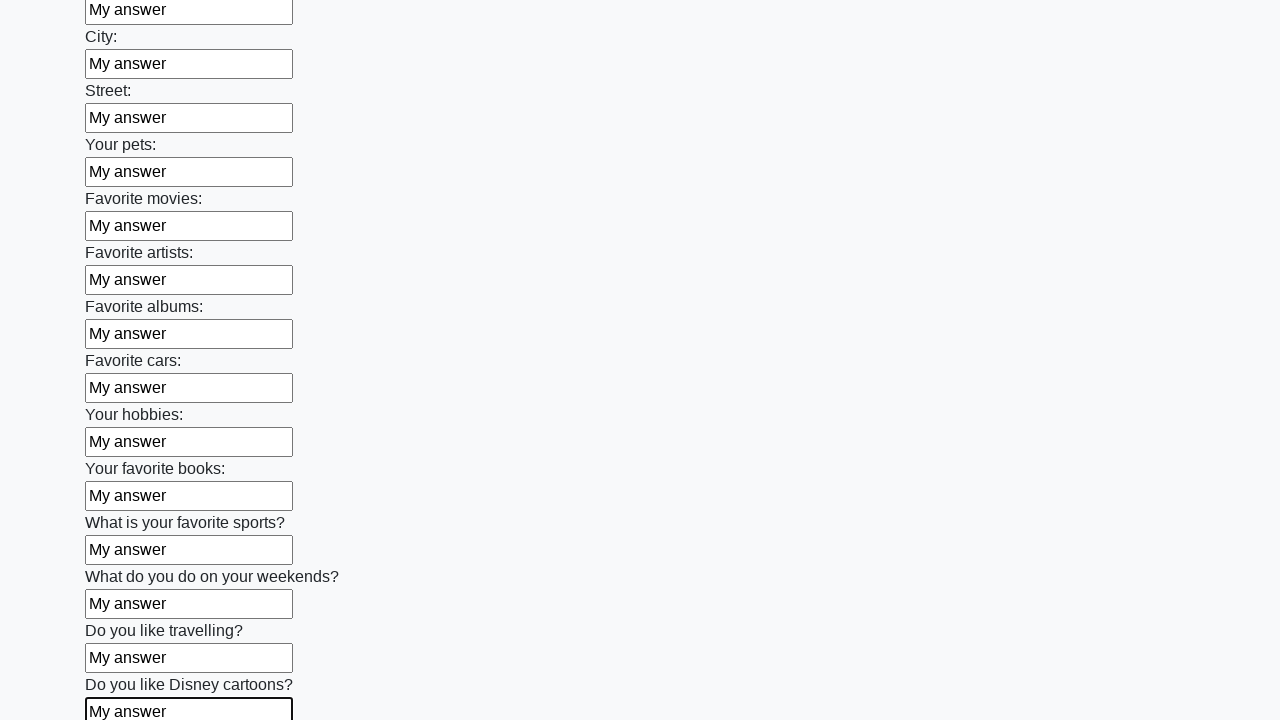

Filled a text input field with 'My answer' on [type="text"] >> nth=17
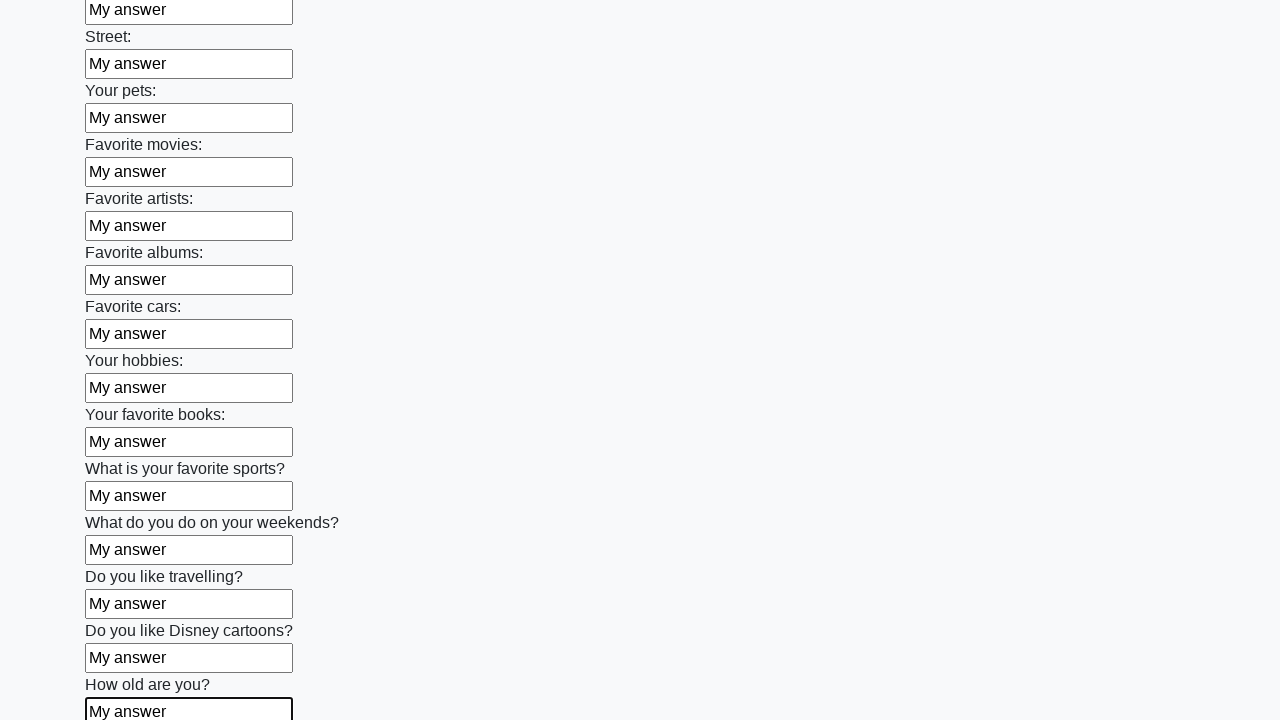

Filled a text input field with 'My answer' on [type="text"] >> nth=18
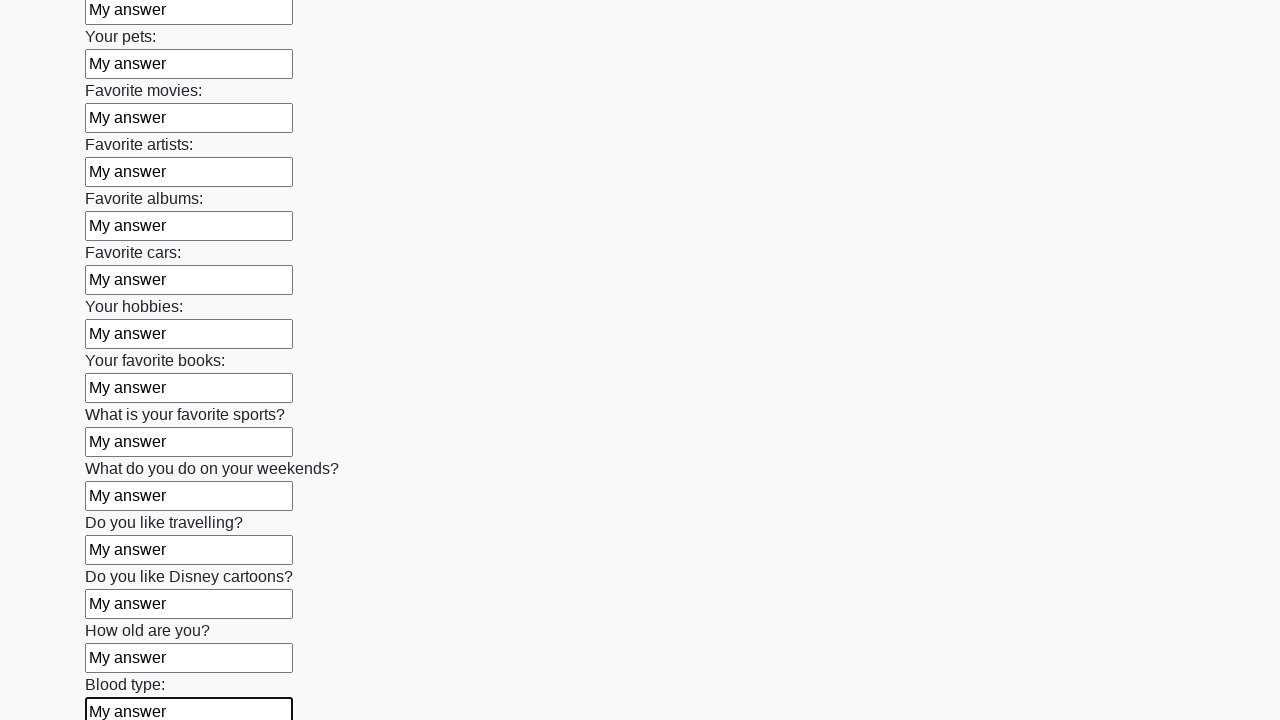

Filled a text input field with 'My answer' on [type="text"] >> nth=19
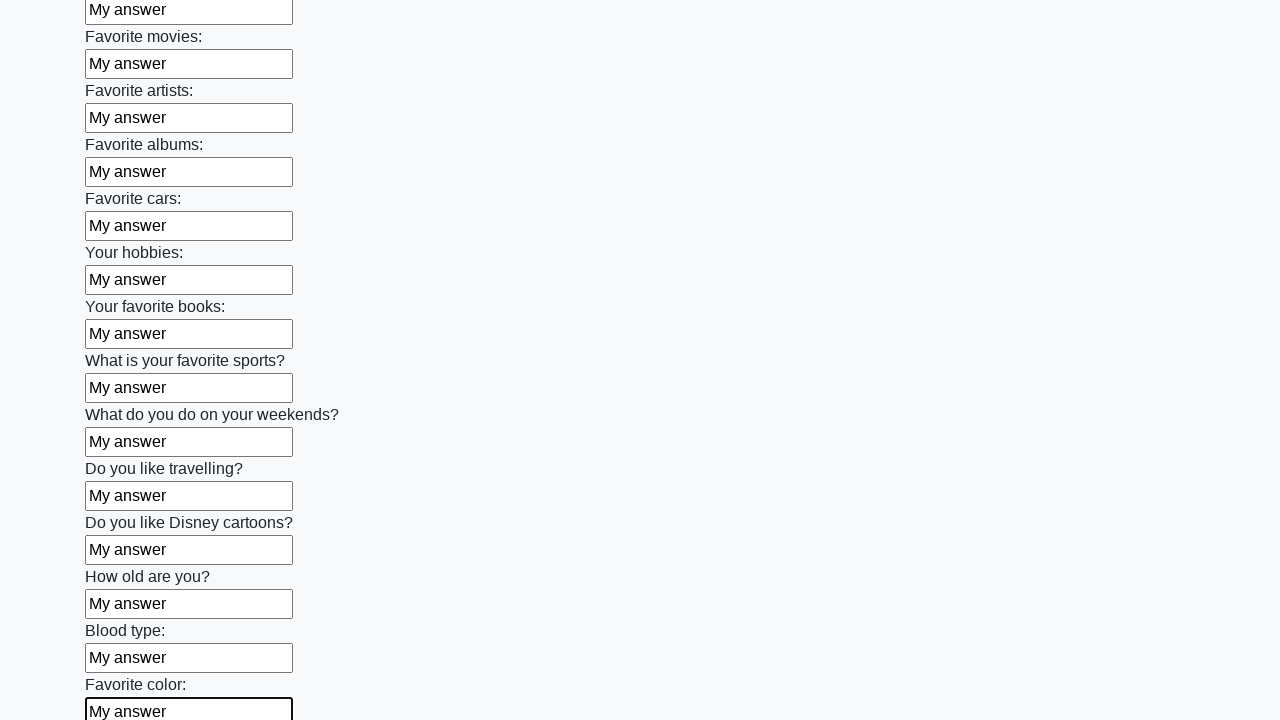

Filled a text input field with 'My answer' on [type="text"] >> nth=20
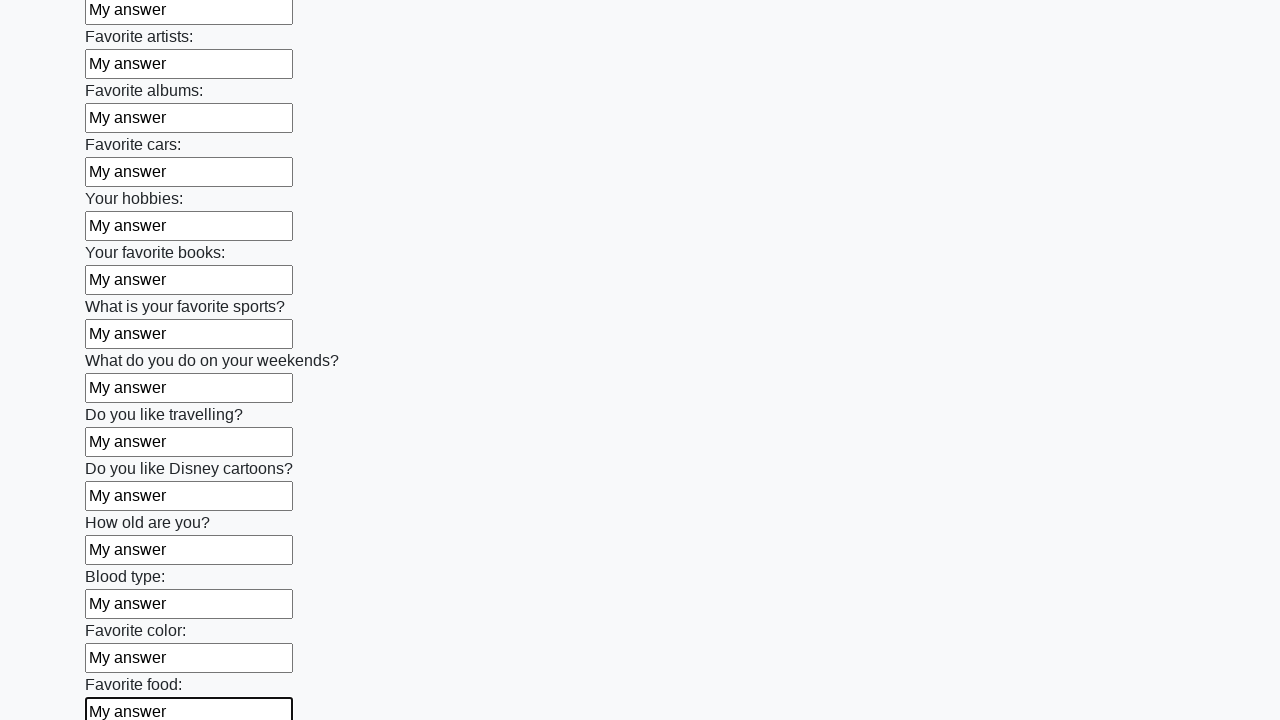

Filled a text input field with 'My answer' on [type="text"] >> nth=21
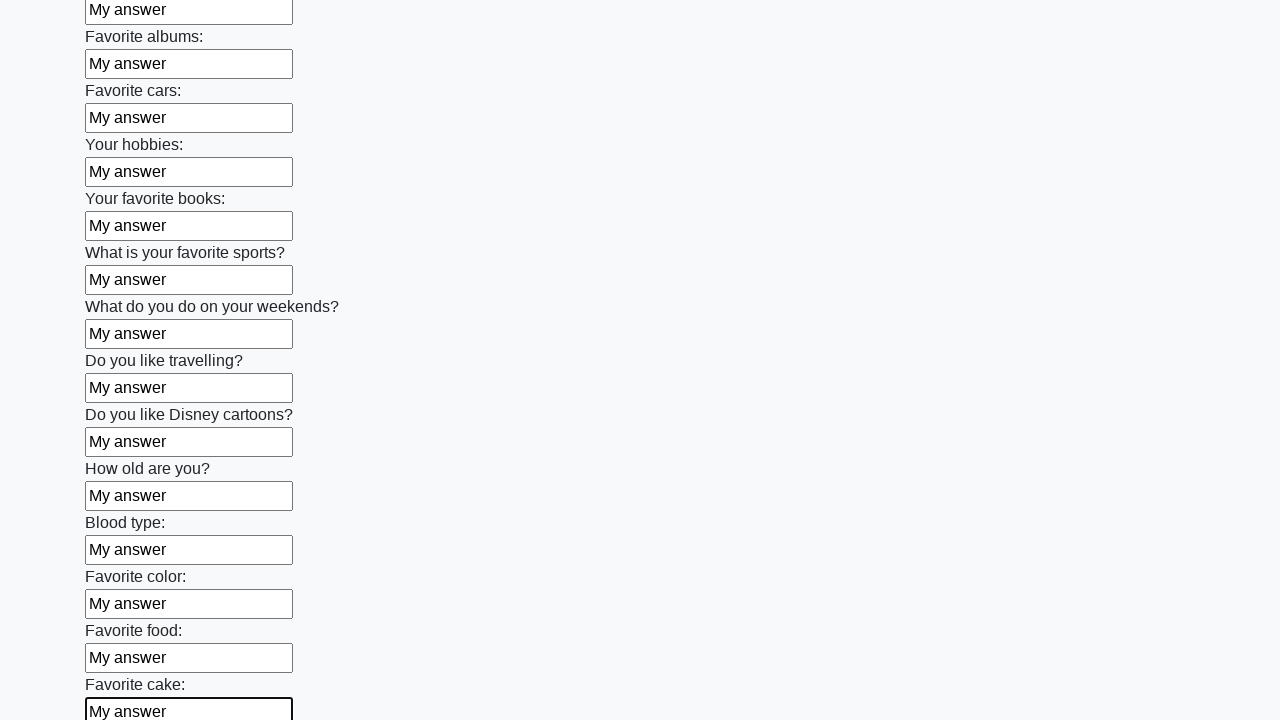

Filled a text input field with 'My answer' on [type="text"] >> nth=22
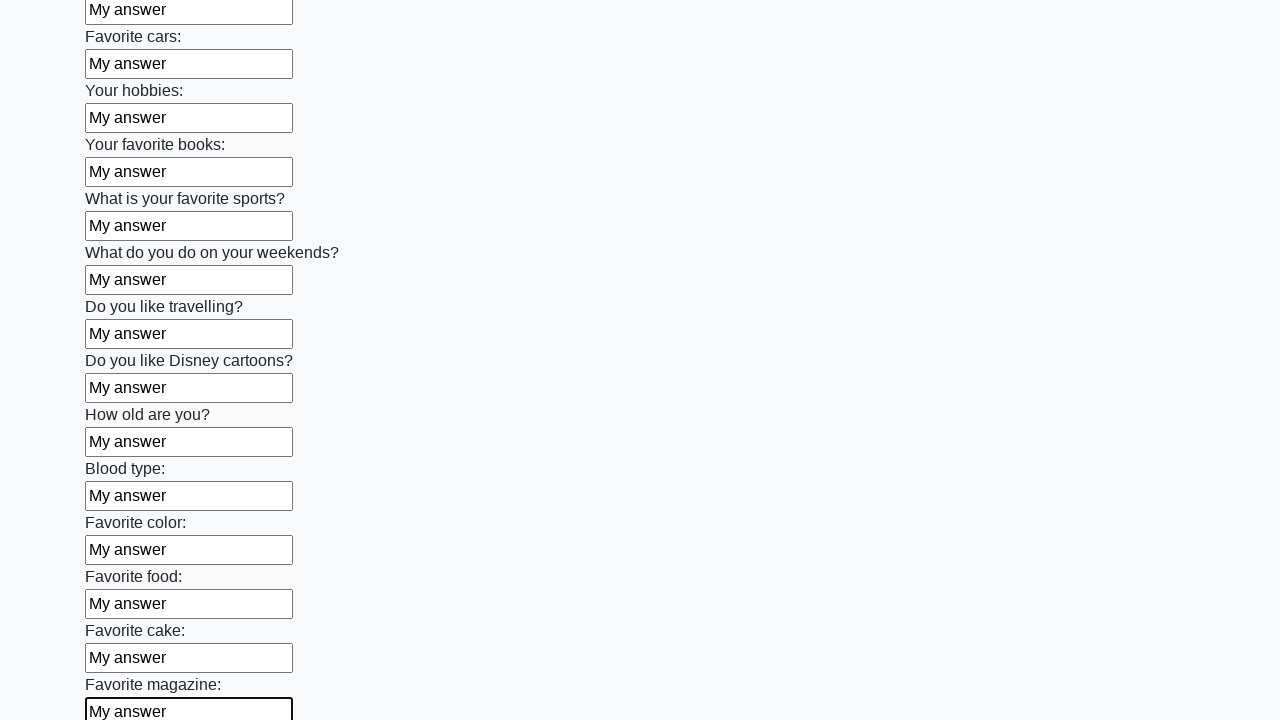

Filled a text input field with 'My answer' on [type="text"] >> nth=23
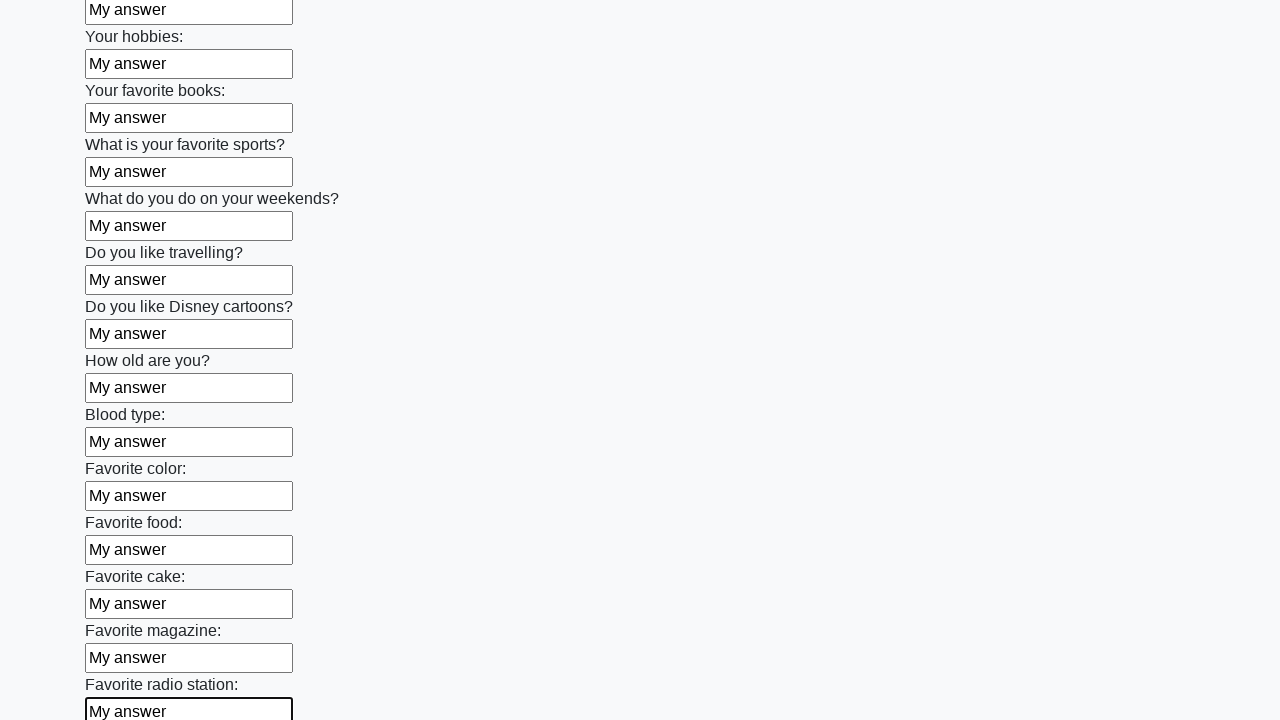

Filled a text input field with 'My answer' on [type="text"] >> nth=24
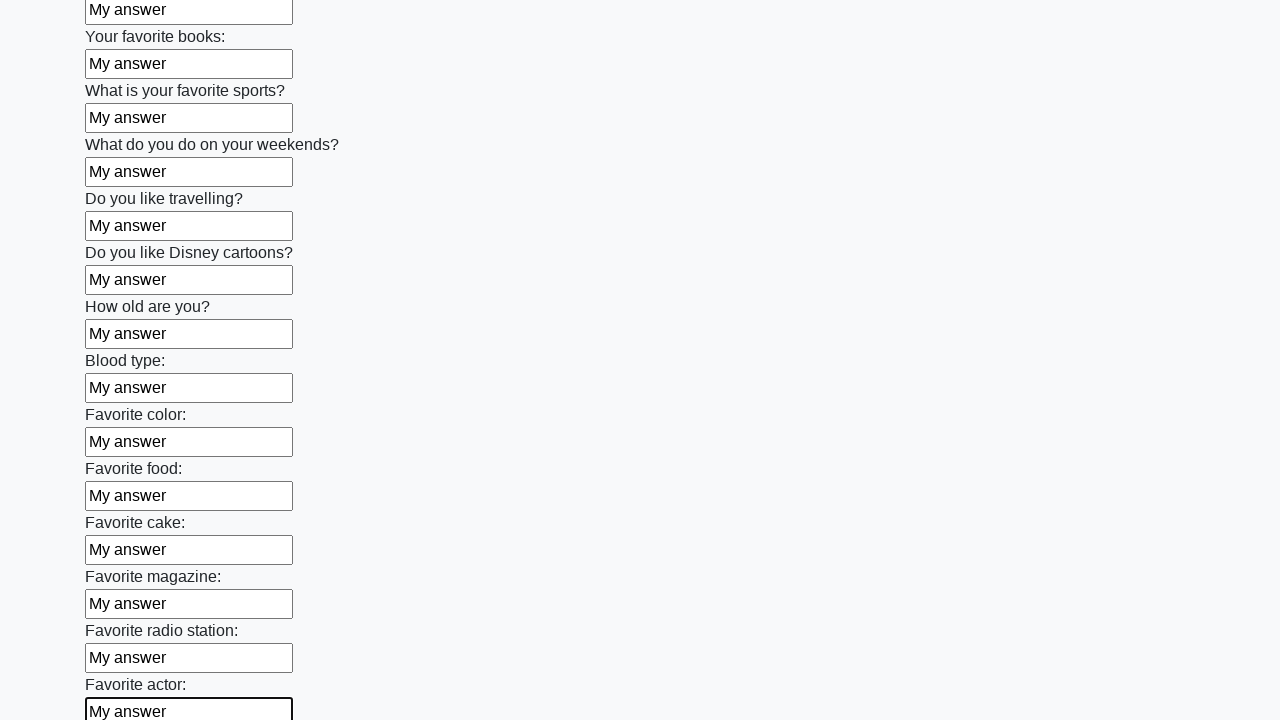

Filled a text input field with 'My answer' on [type="text"] >> nth=25
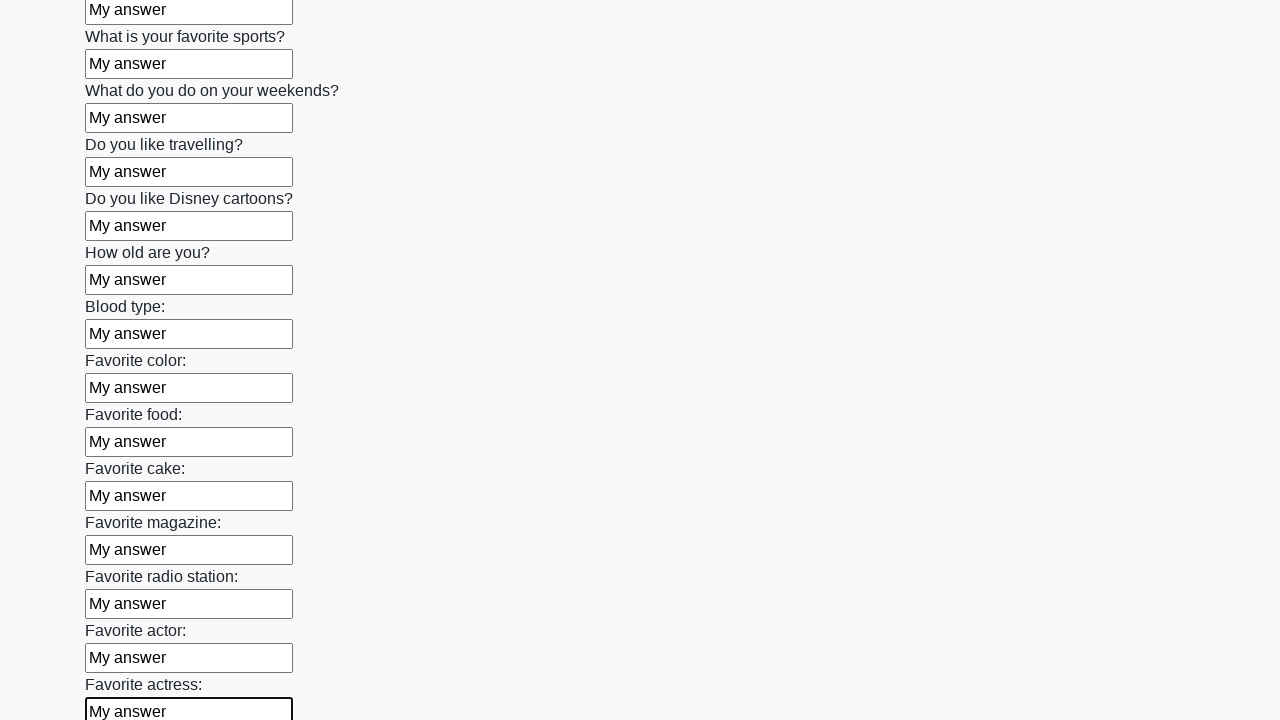

Filled a text input field with 'My answer' on [type="text"] >> nth=26
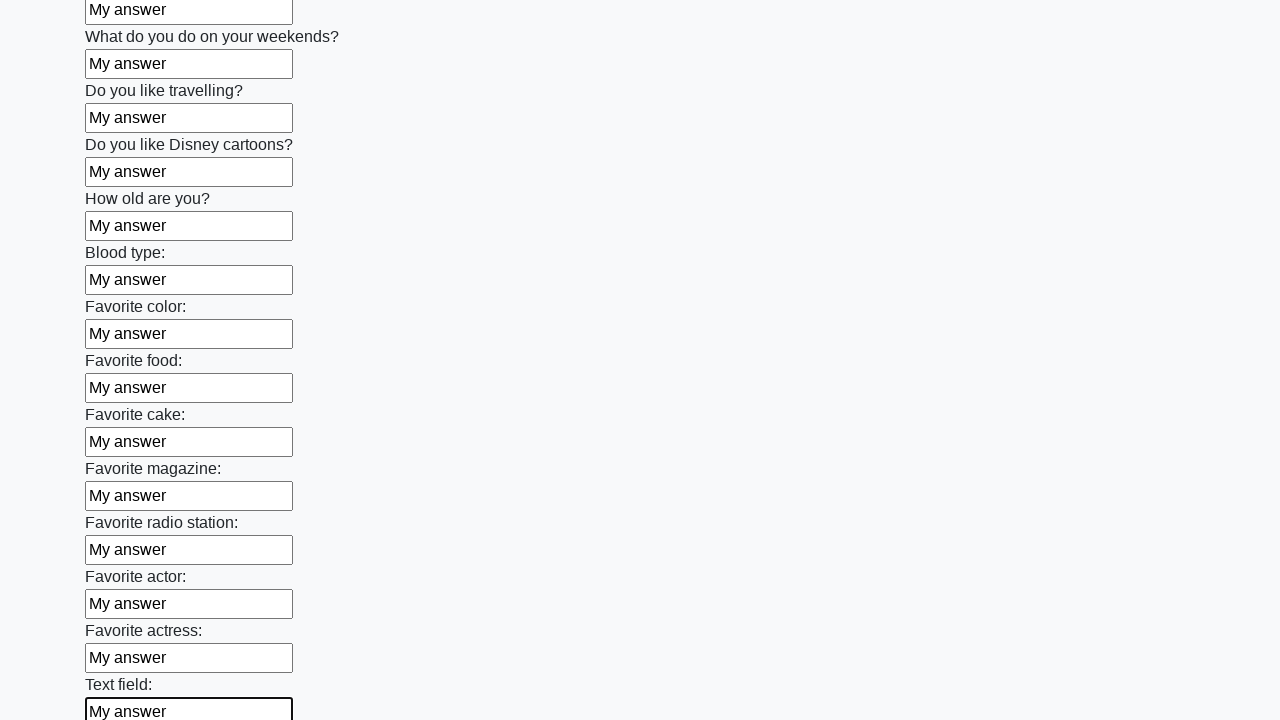

Filled a text input field with 'My answer' on [type="text"] >> nth=27
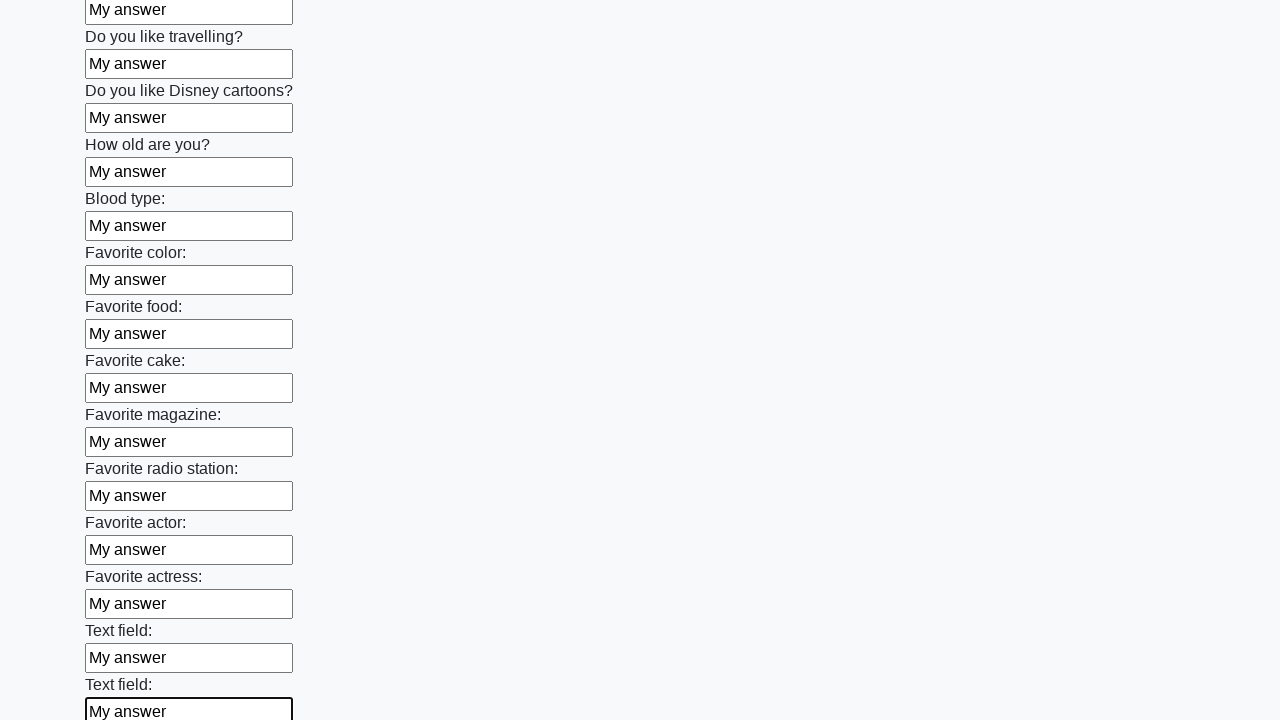

Filled a text input field with 'My answer' on [type="text"] >> nth=28
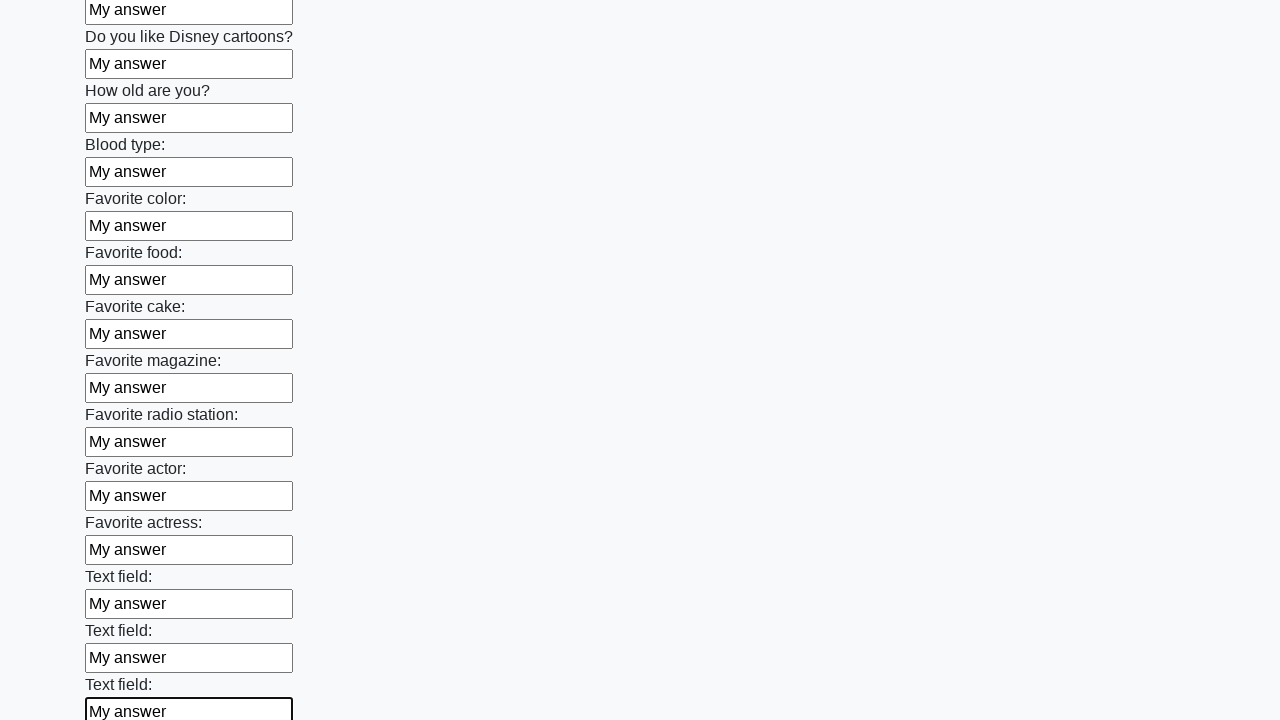

Filled a text input field with 'My answer' on [type="text"] >> nth=29
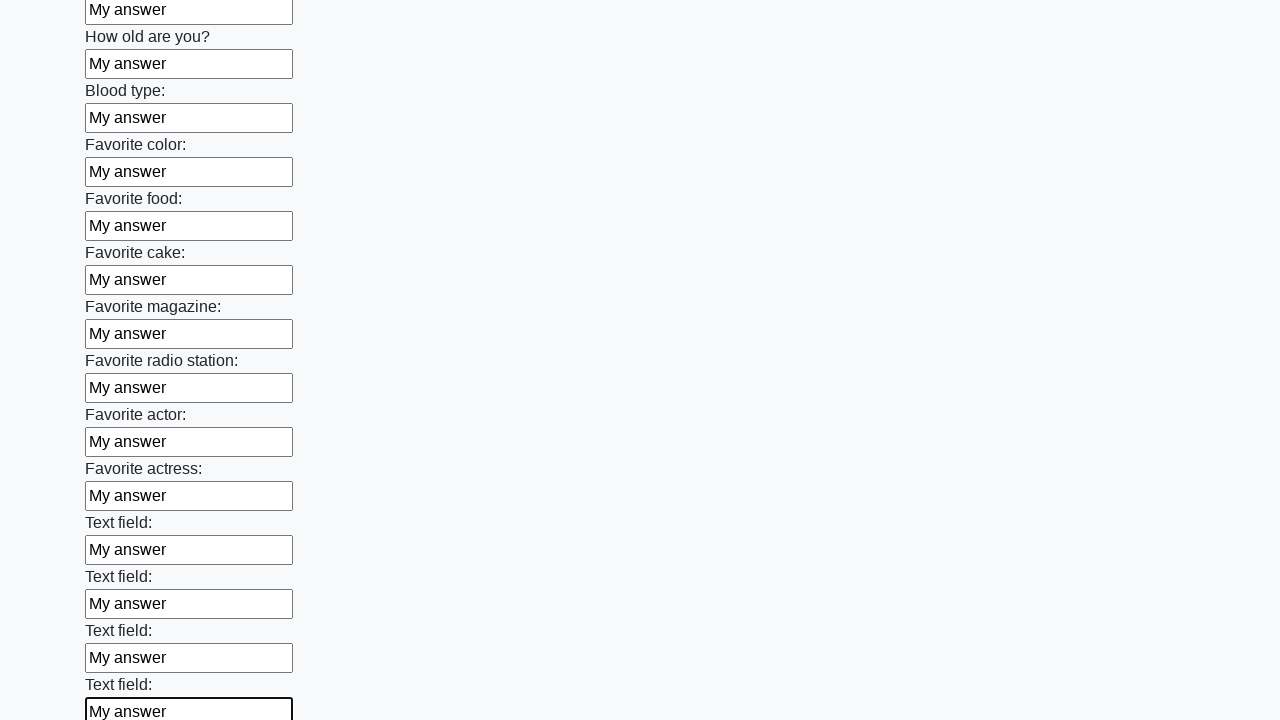

Filled a text input field with 'My answer' on [type="text"] >> nth=30
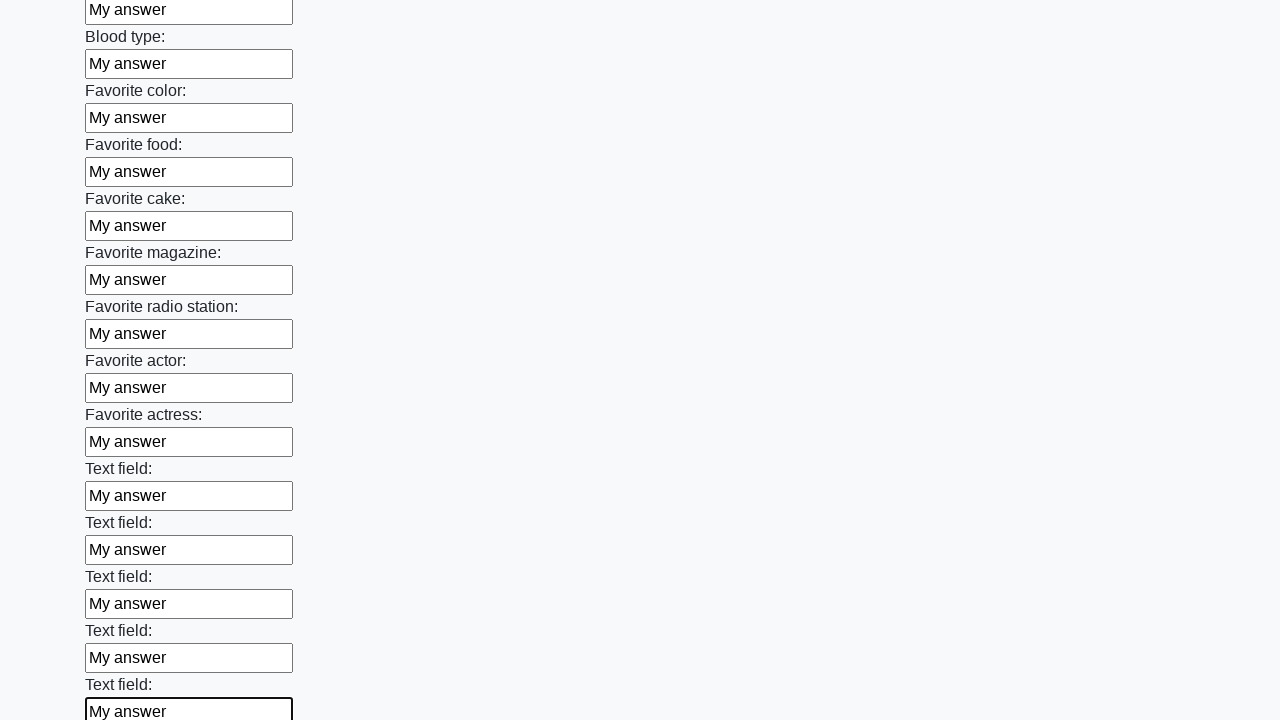

Filled a text input field with 'My answer' on [type="text"] >> nth=31
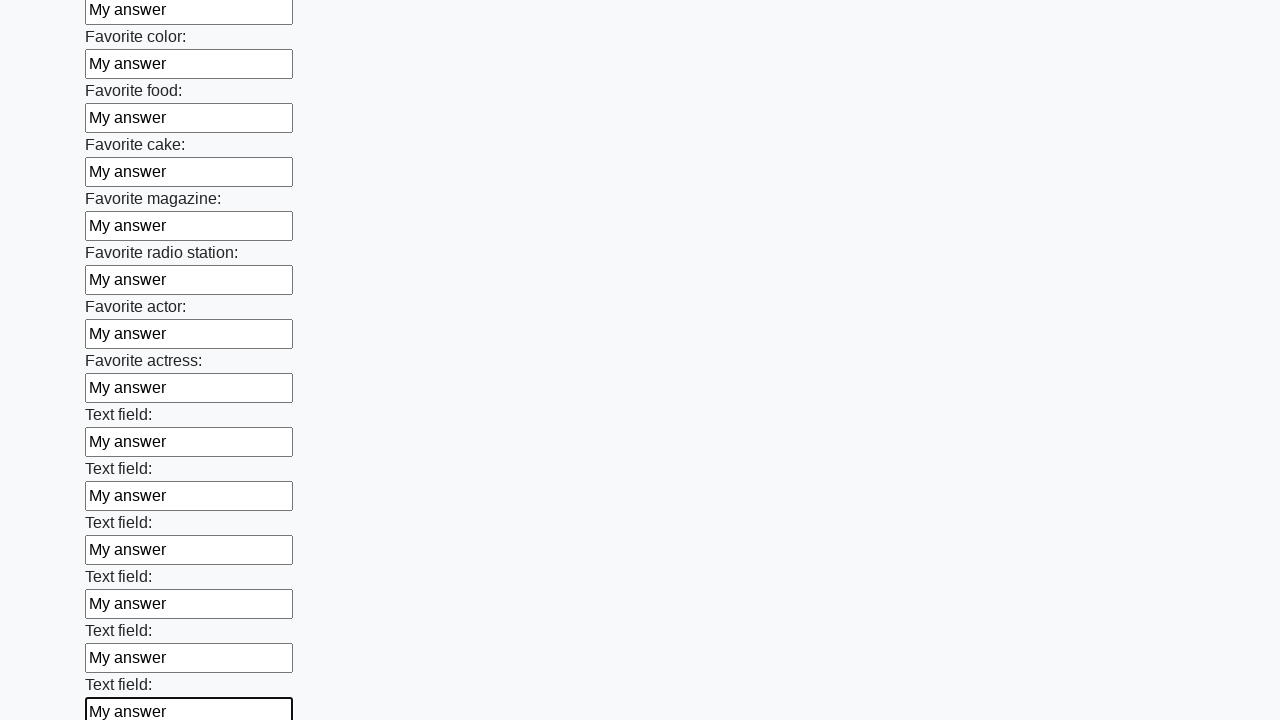

Filled a text input field with 'My answer' on [type="text"] >> nth=32
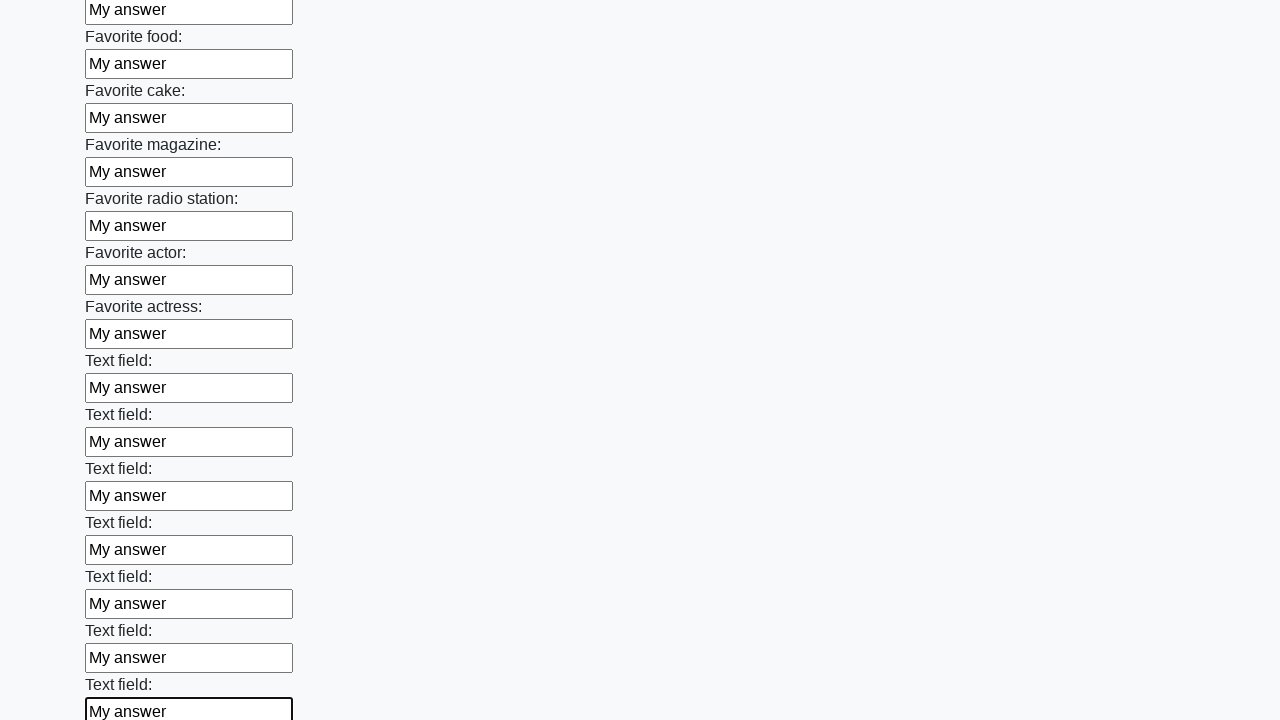

Filled a text input field with 'My answer' on [type="text"] >> nth=33
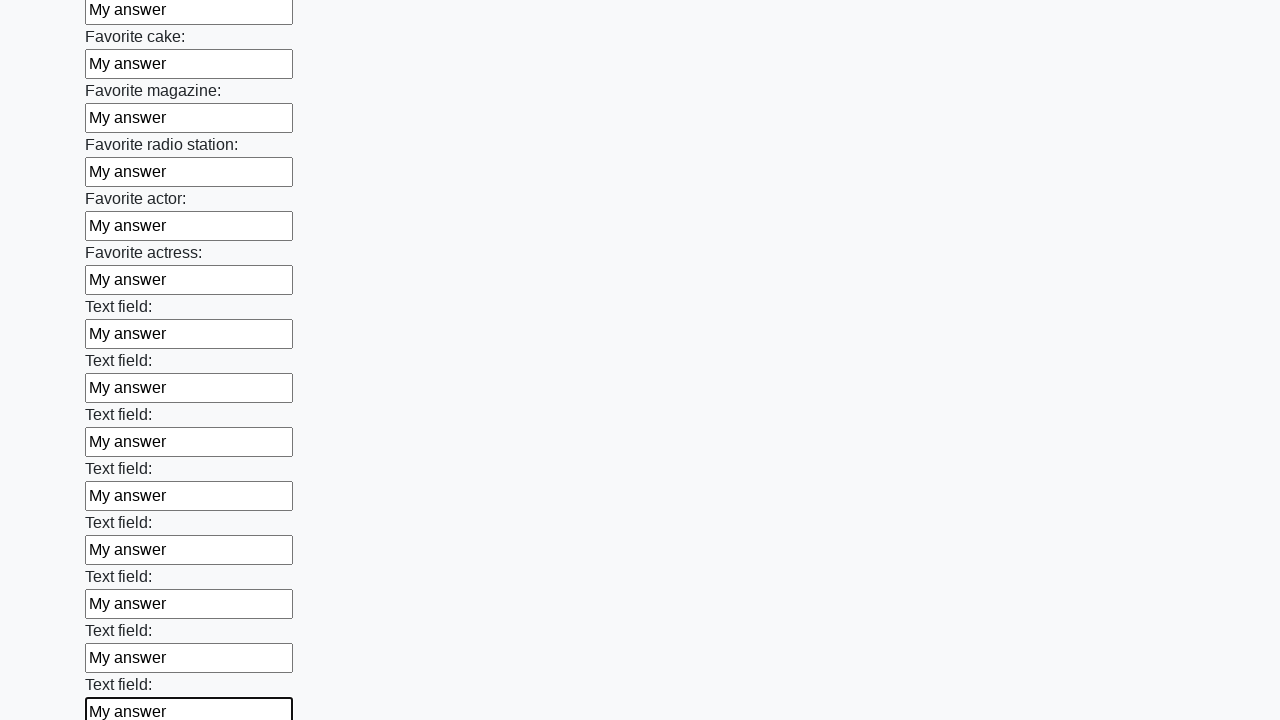

Filled a text input field with 'My answer' on [type="text"] >> nth=34
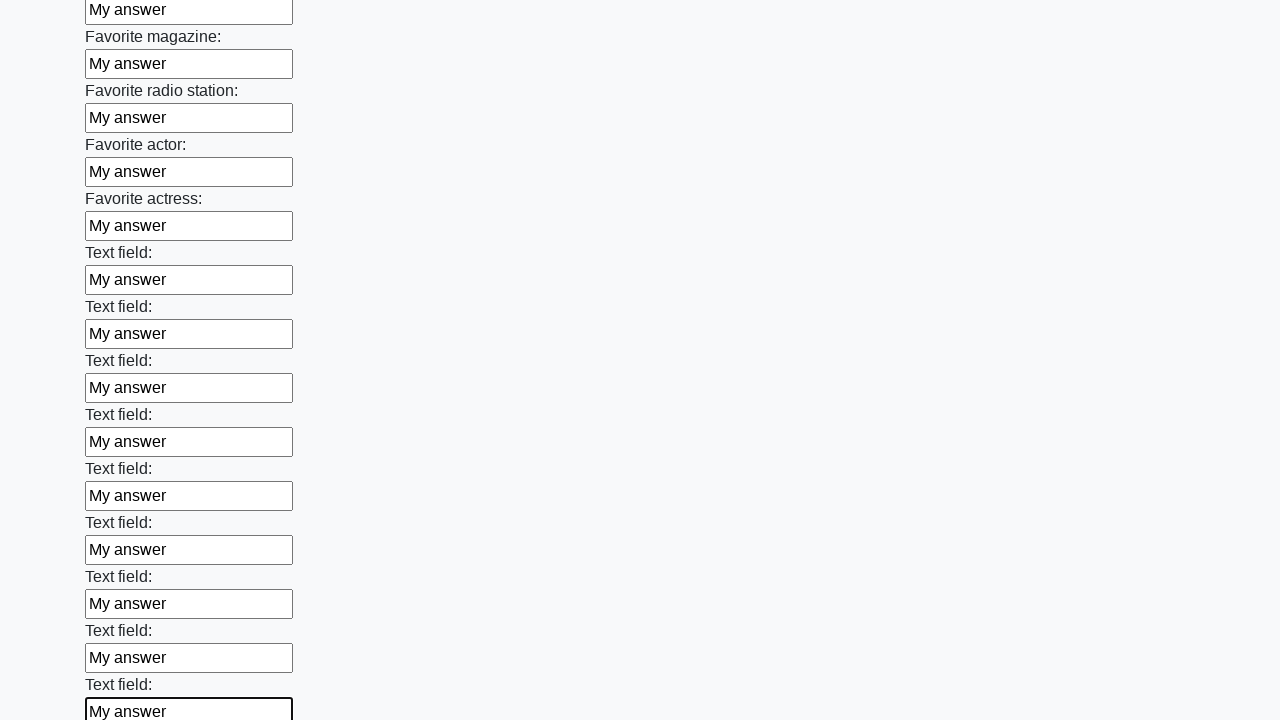

Filled a text input field with 'My answer' on [type="text"] >> nth=35
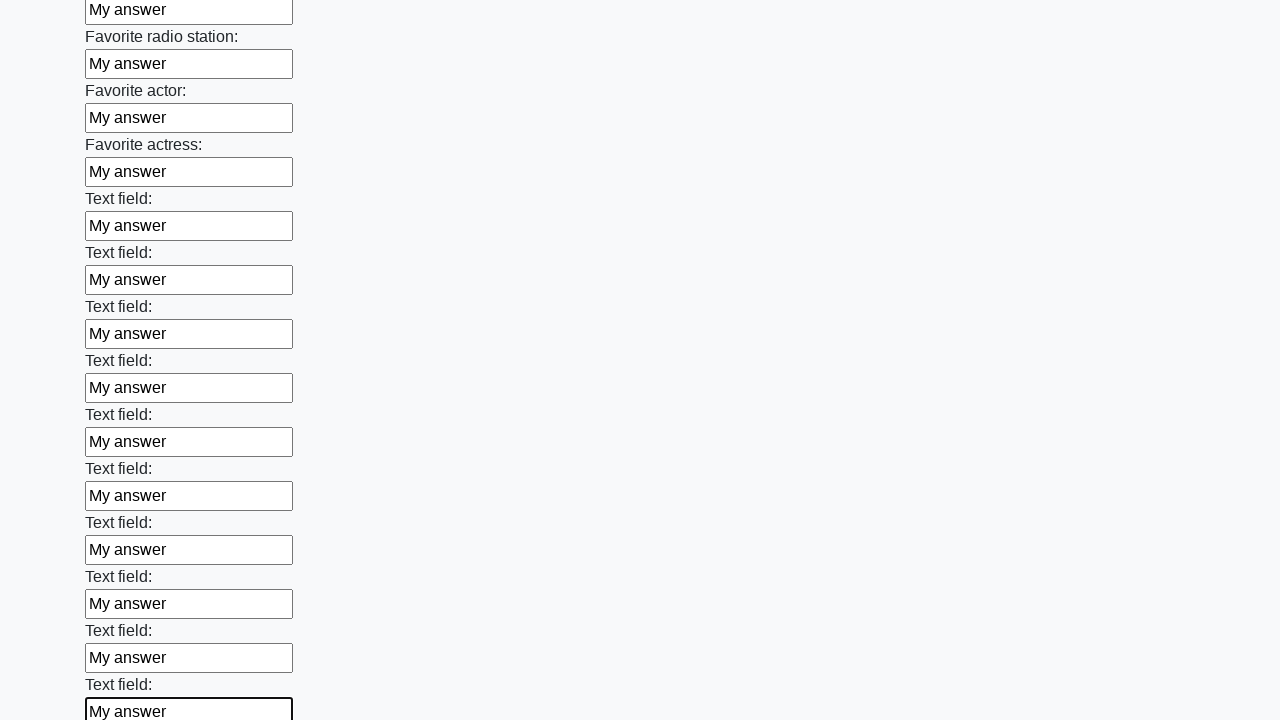

Filled a text input field with 'My answer' on [type="text"] >> nth=36
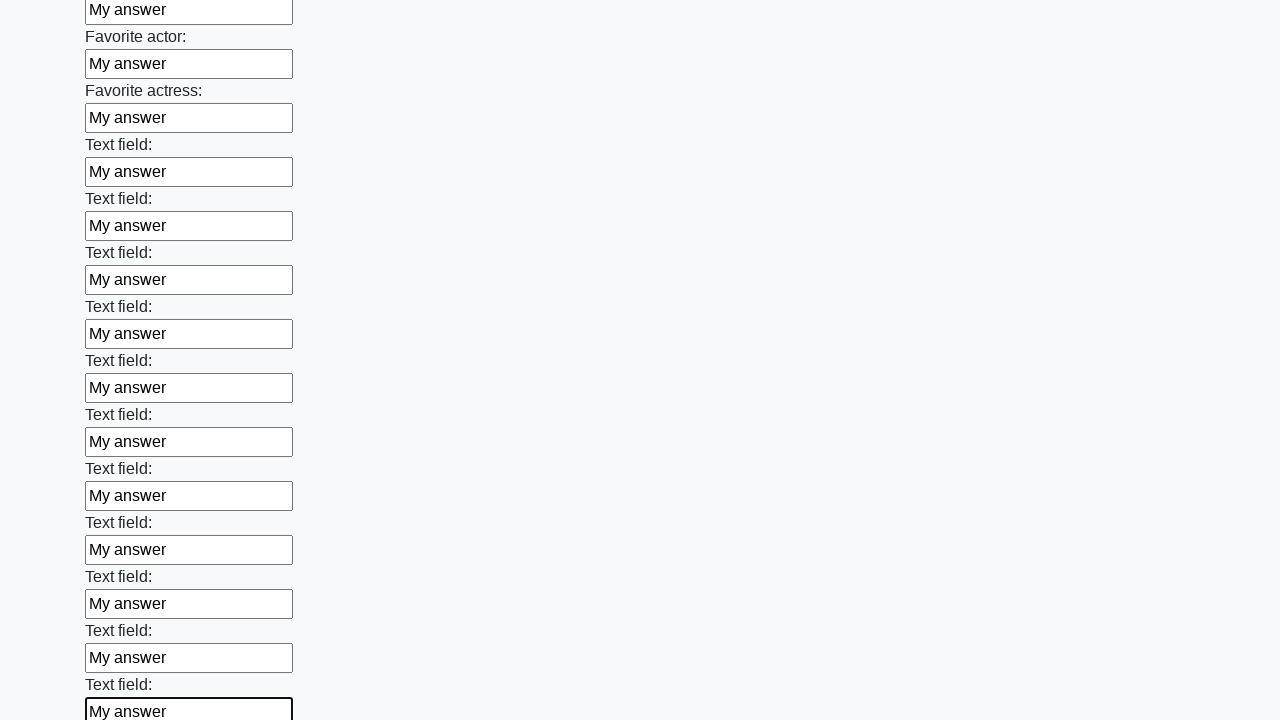

Filled a text input field with 'My answer' on [type="text"] >> nth=37
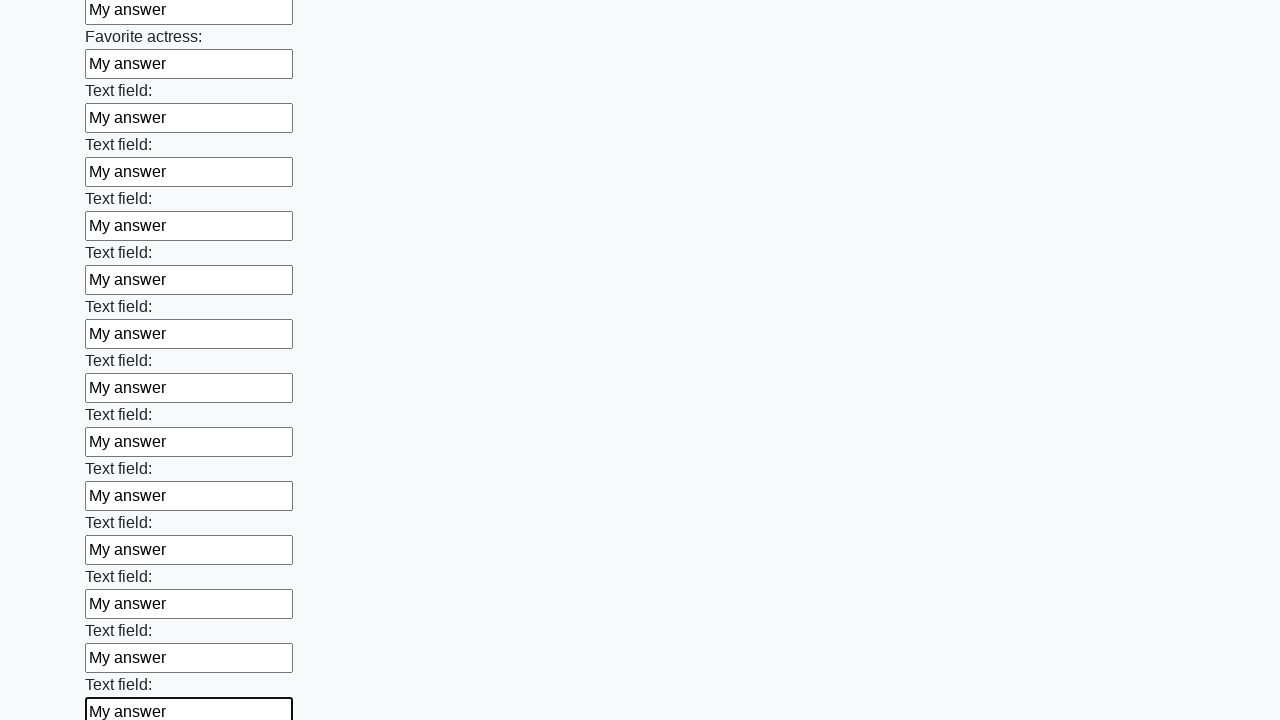

Filled a text input field with 'My answer' on [type="text"] >> nth=38
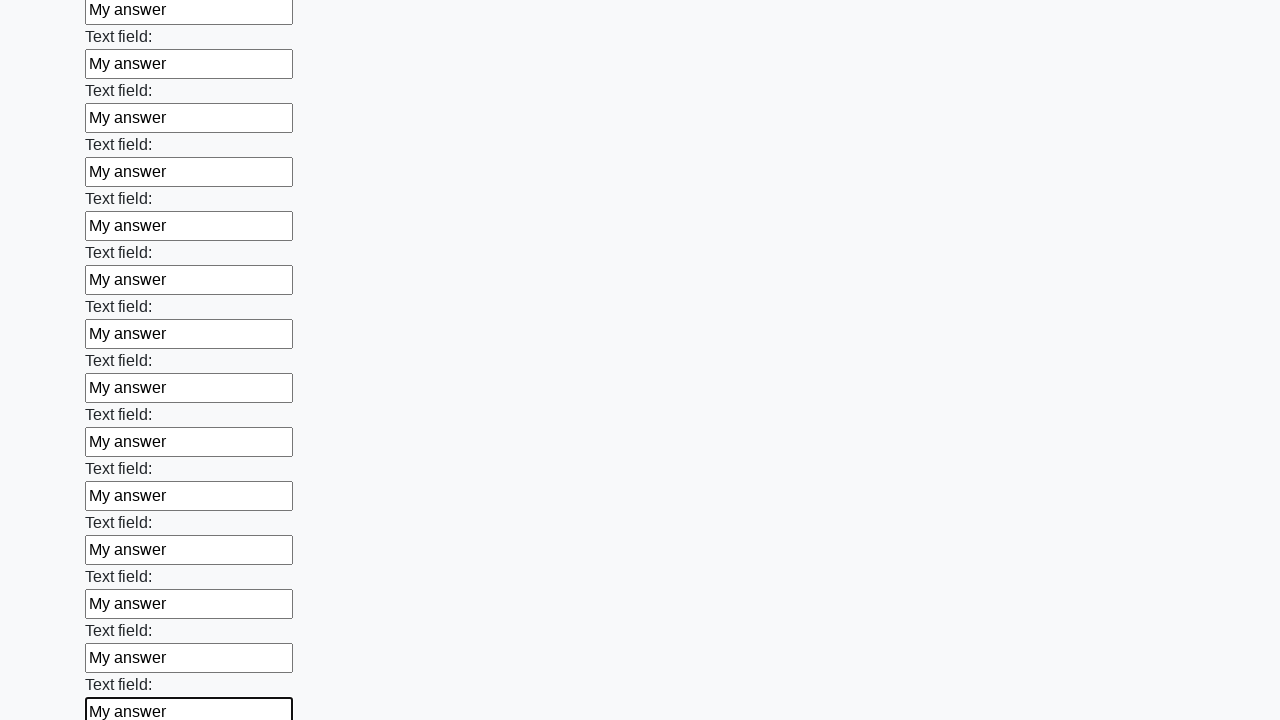

Filled a text input field with 'My answer' on [type="text"] >> nth=39
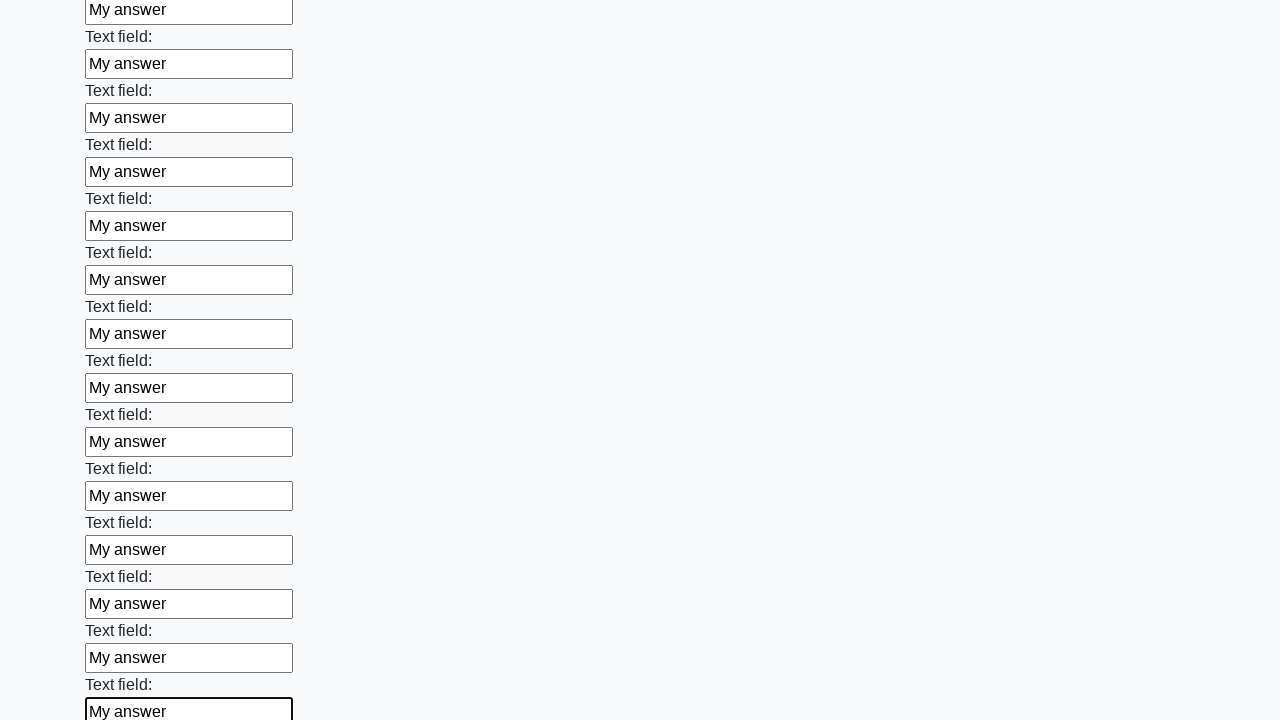

Filled a text input field with 'My answer' on [type="text"] >> nth=40
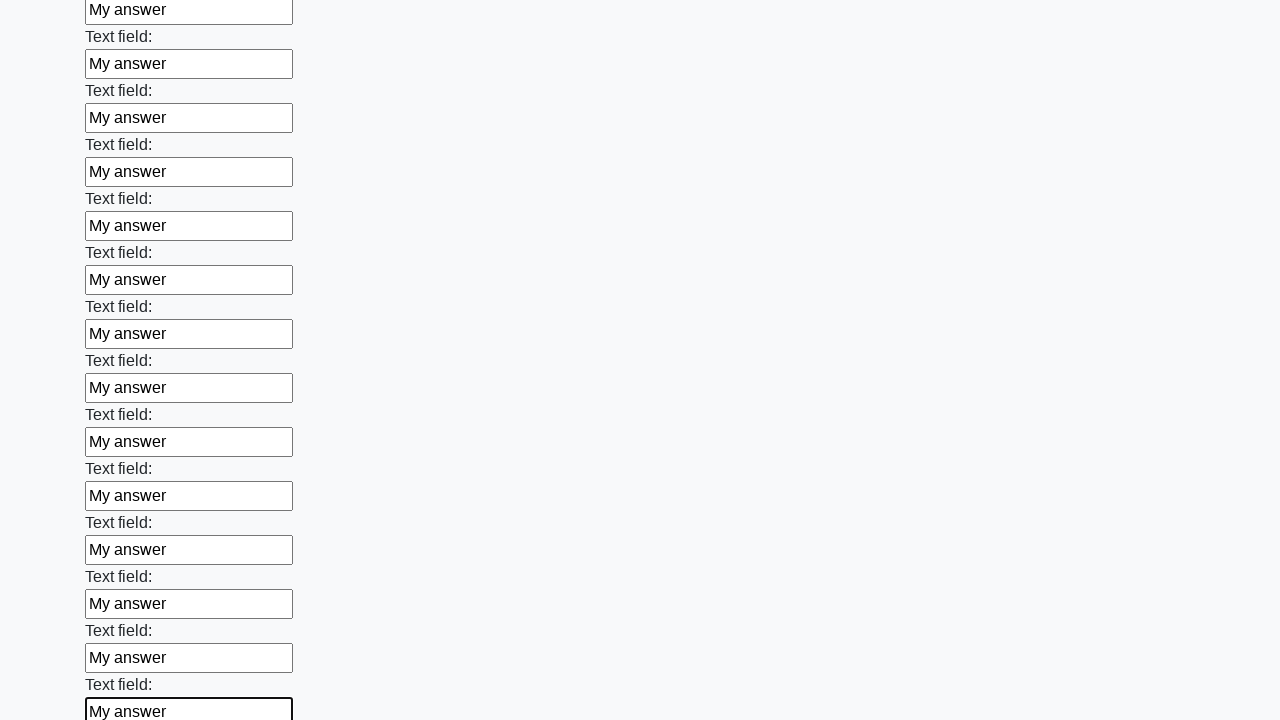

Filled a text input field with 'My answer' on [type="text"] >> nth=41
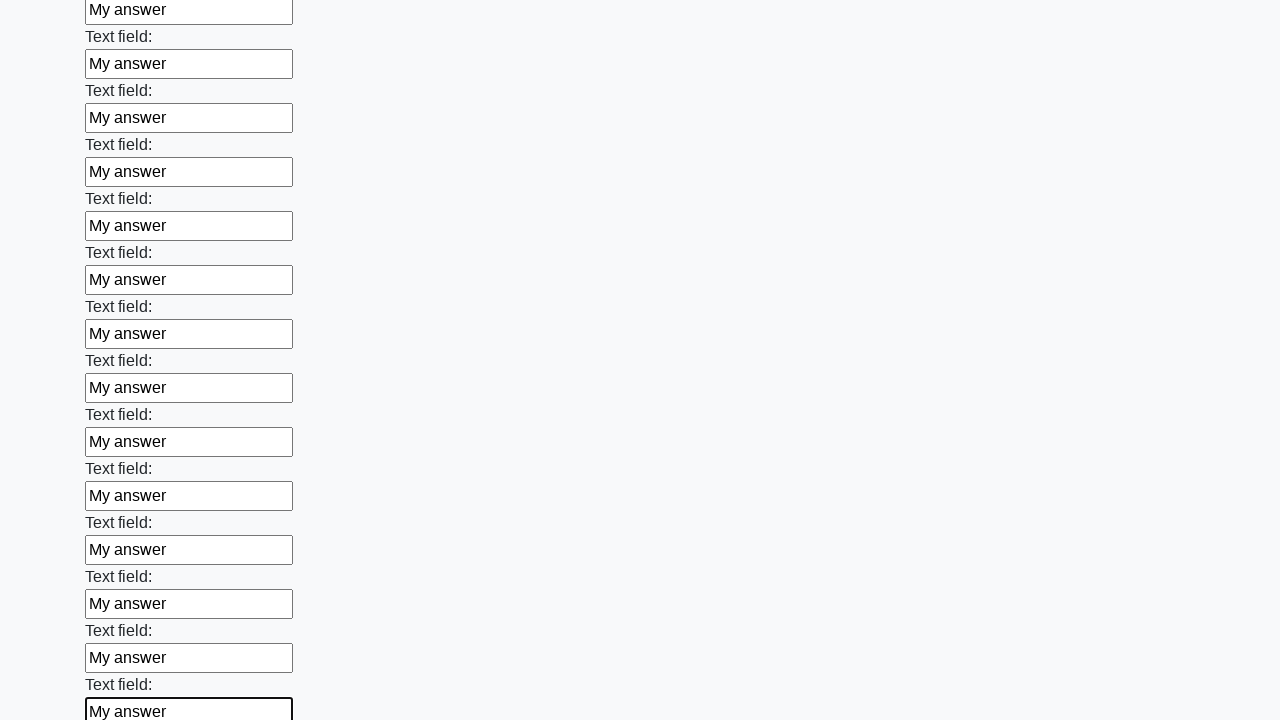

Filled a text input field with 'My answer' on [type="text"] >> nth=42
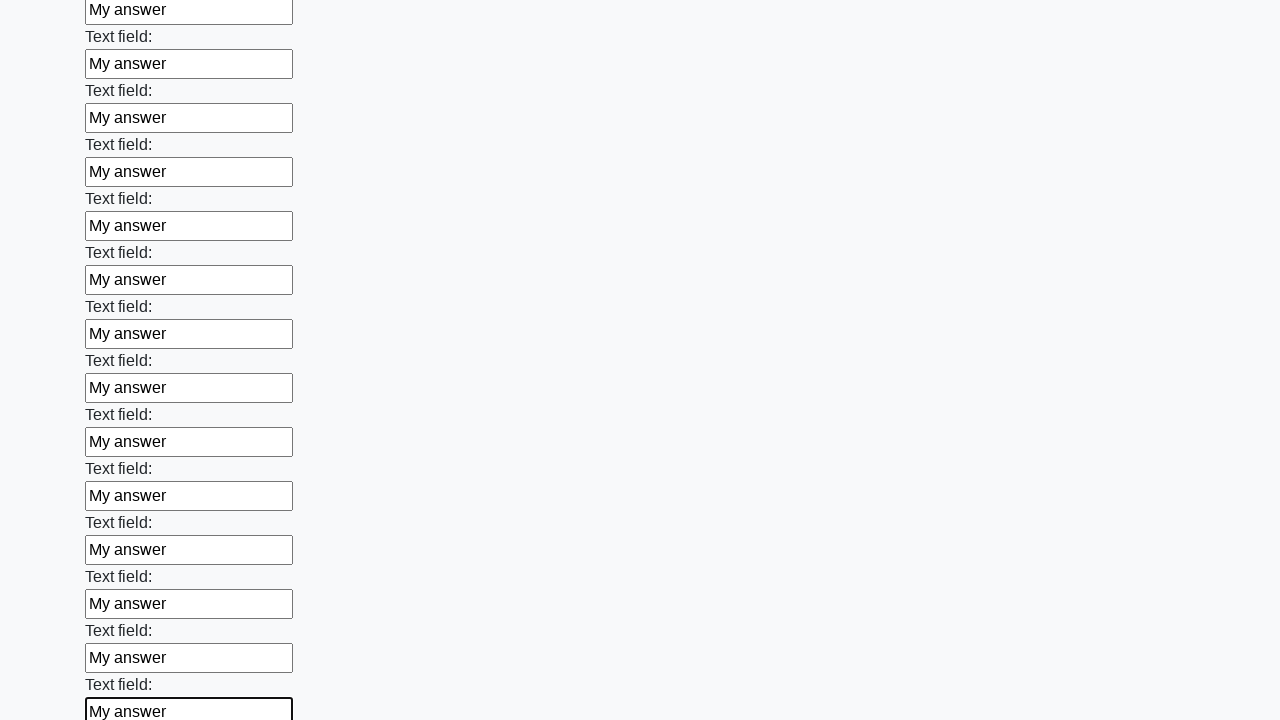

Filled a text input field with 'My answer' on [type="text"] >> nth=43
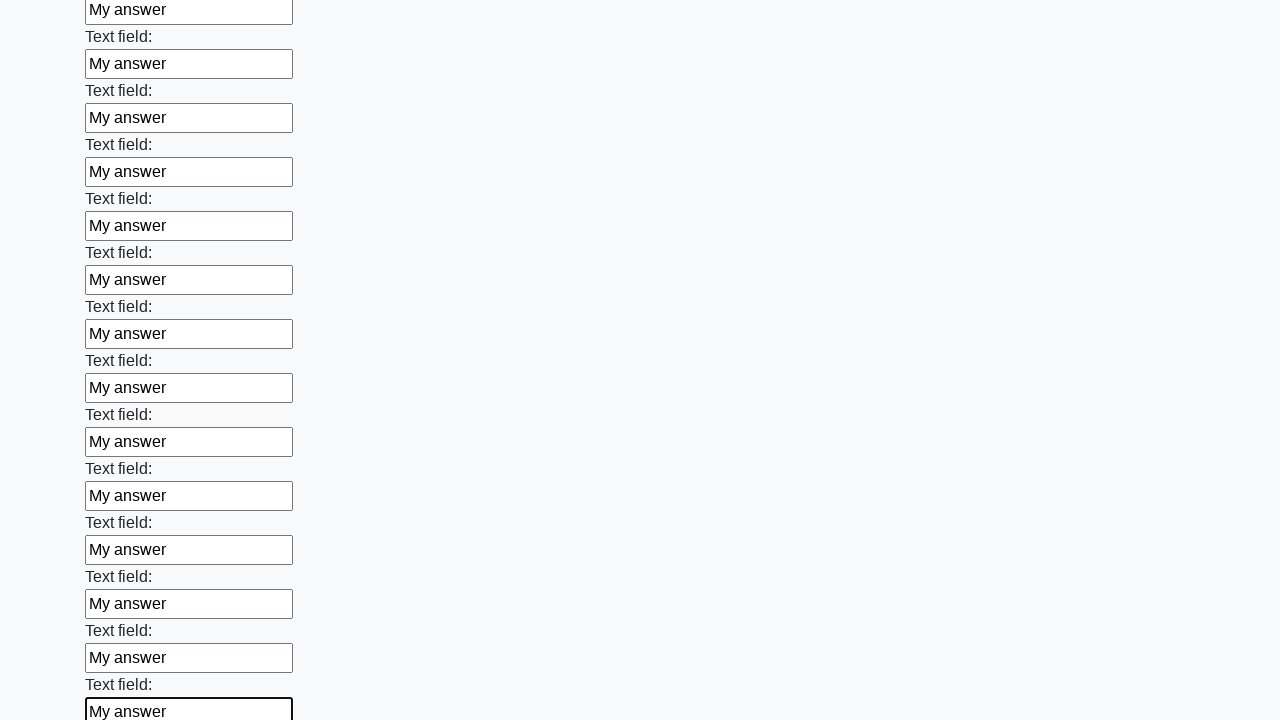

Filled a text input field with 'My answer' on [type="text"] >> nth=44
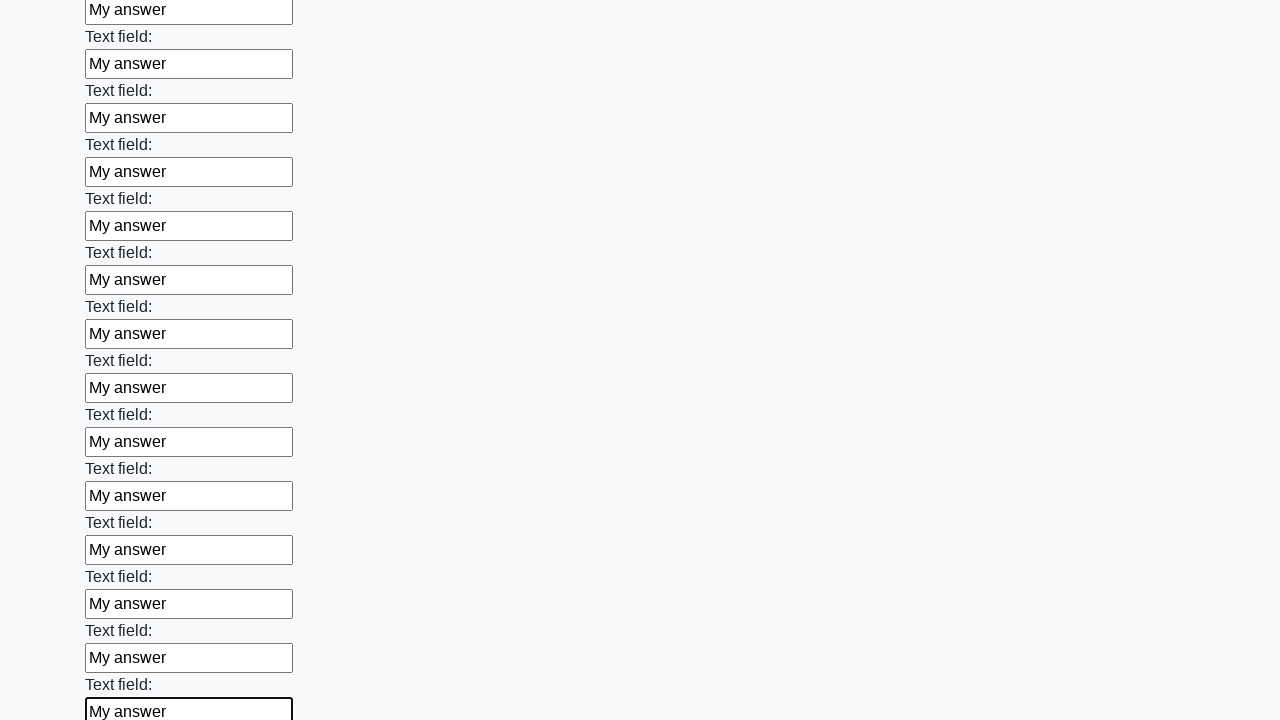

Filled a text input field with 'My answer' on [type="text"] >> nth=45
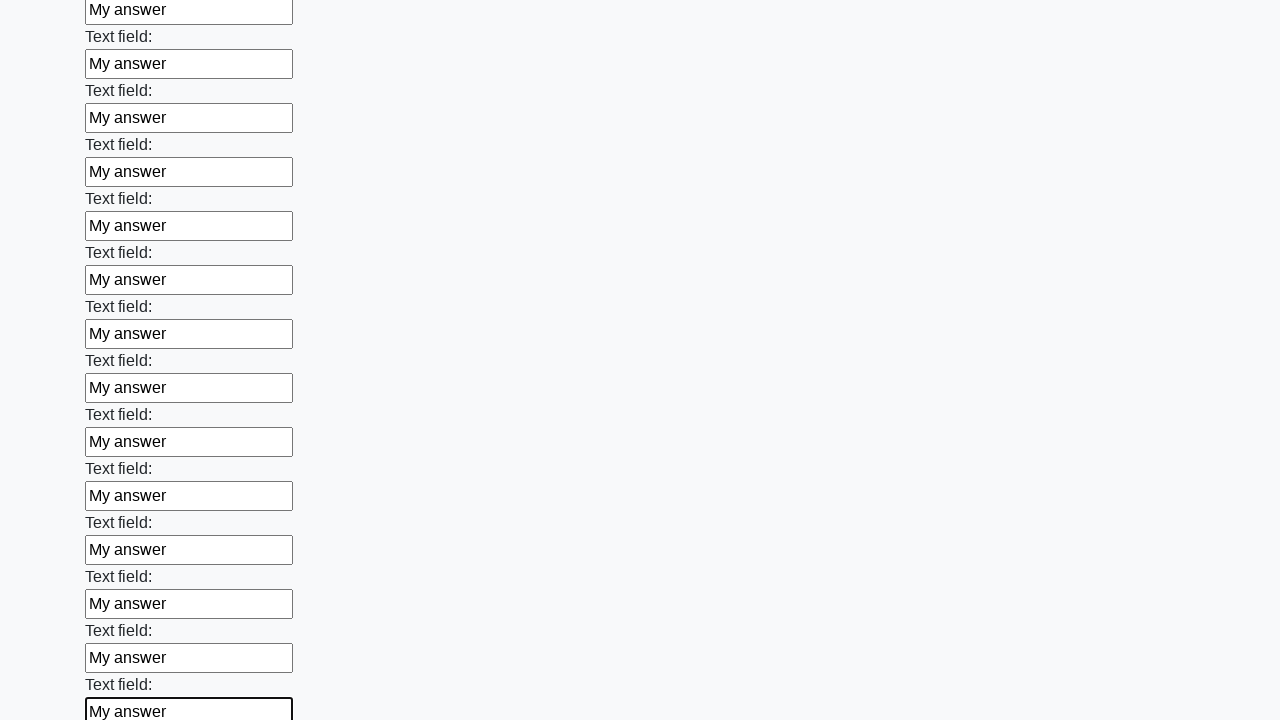

Filled a text input field with 'My answer' on [type="text"] >> nth=46
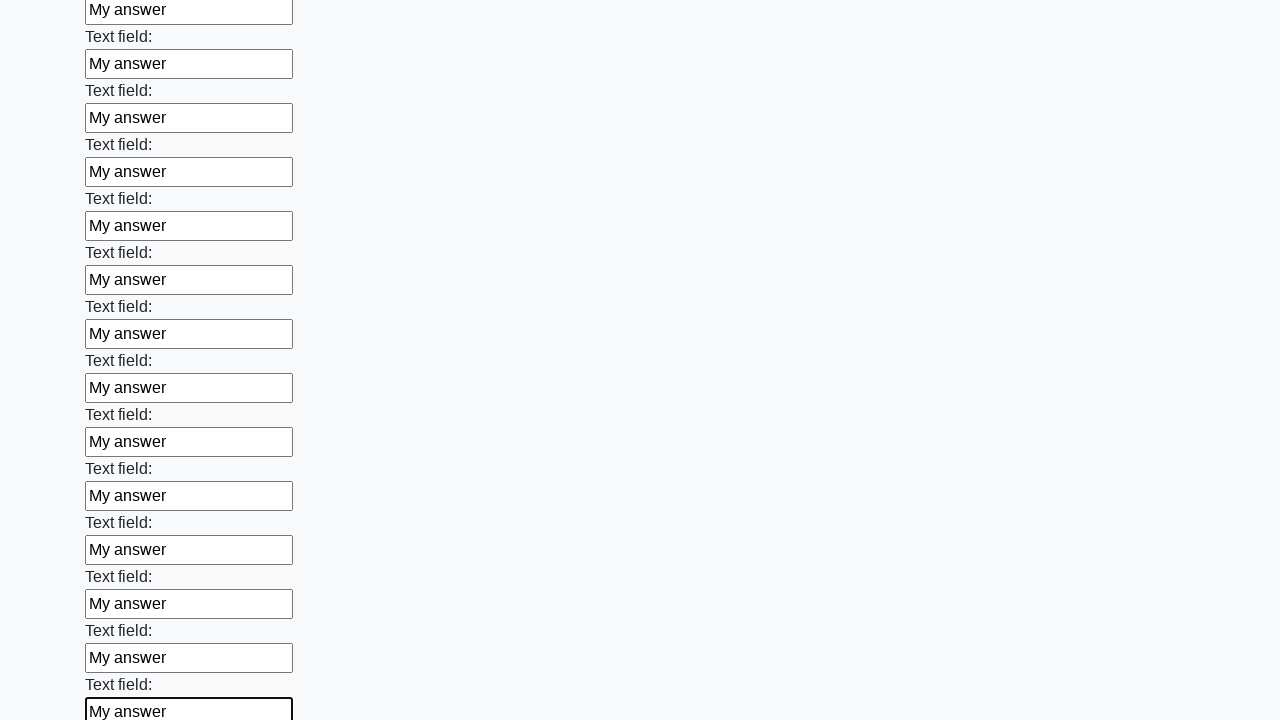

Filled a text input field with 'My answer' on [type="text"] >> nth=47
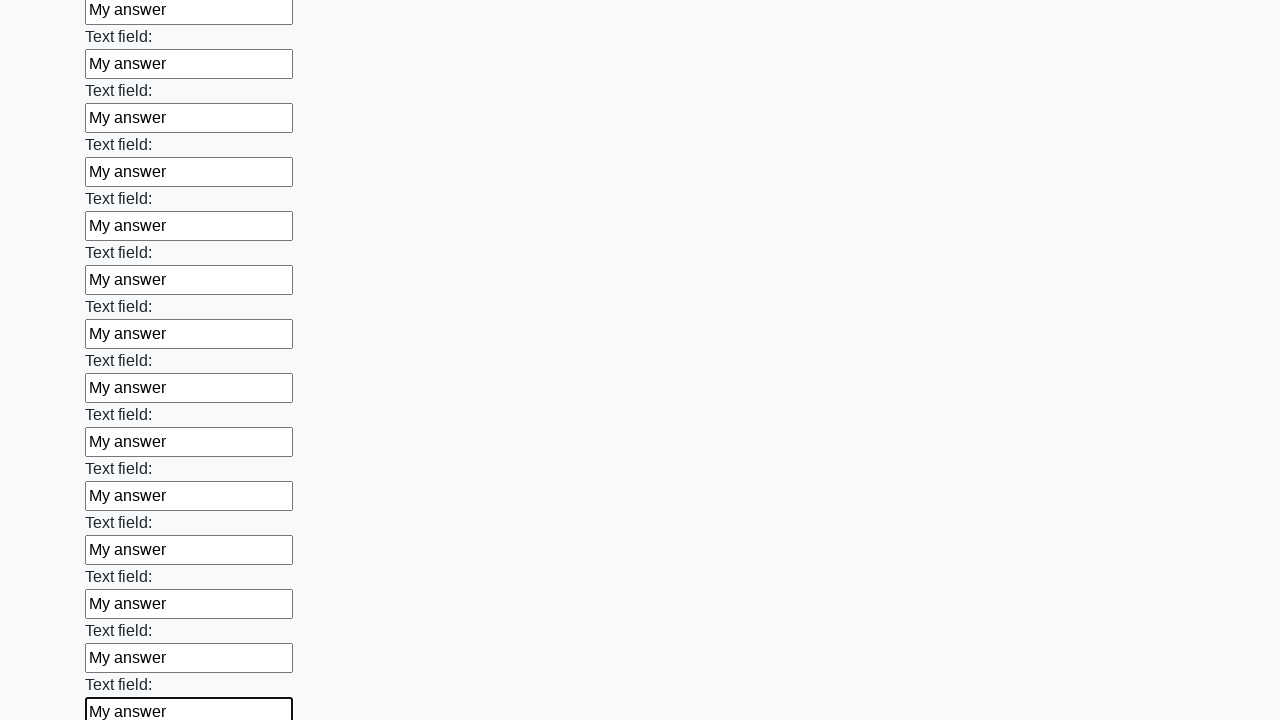

Filled a text input field with 'My answer' on [type="text"] >> nth=48
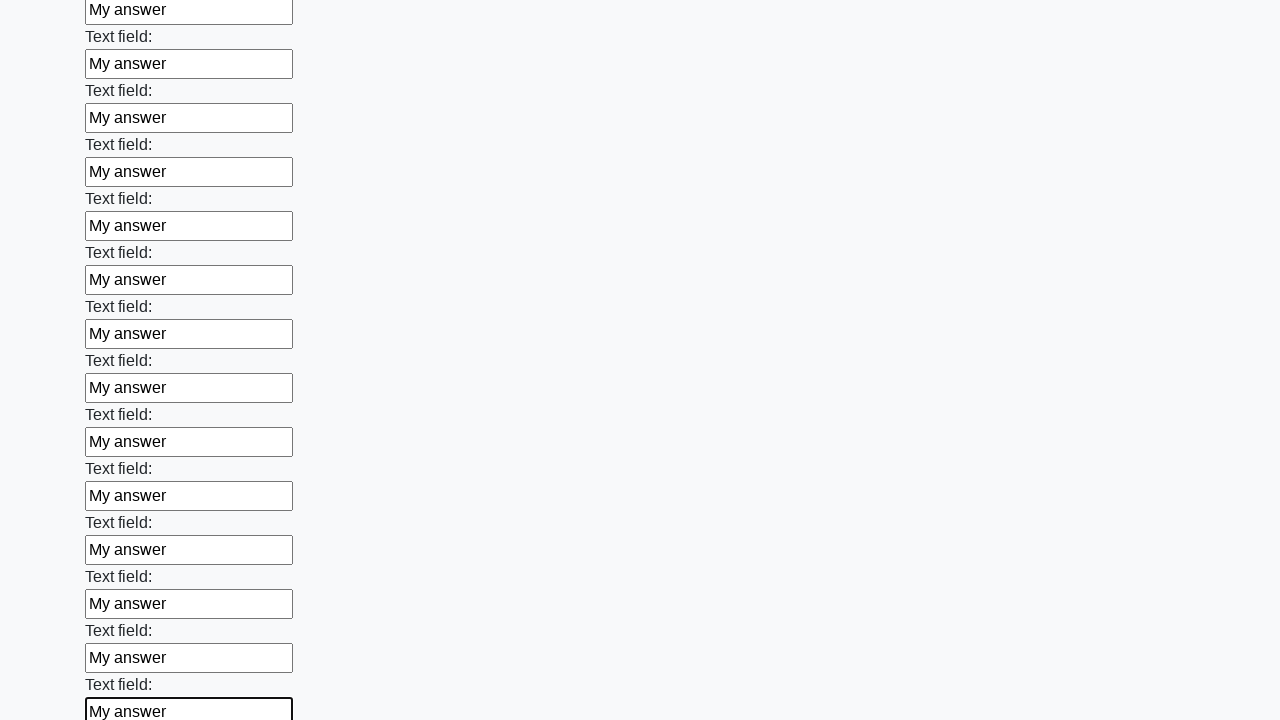

Filled a text input field with 'My answer' on [type="text"] >> nth=49
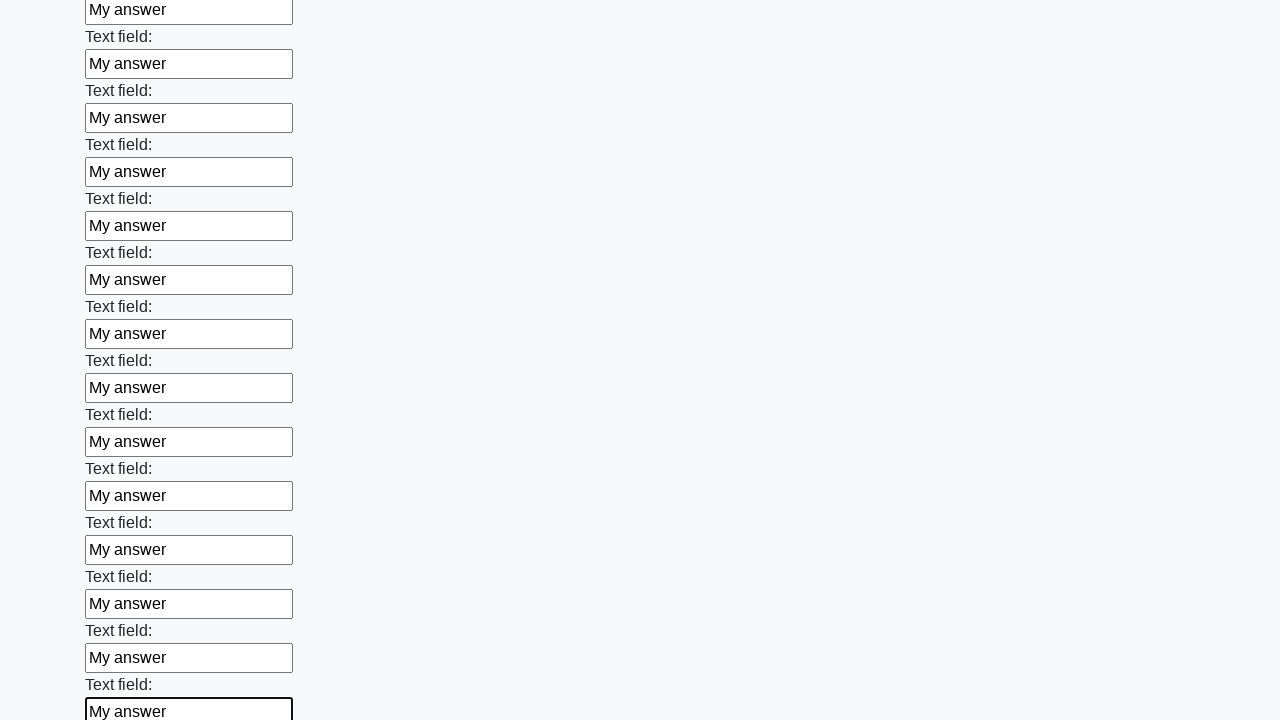

Filled a text input field with 'My answer' on [type="text"] >> nth=50
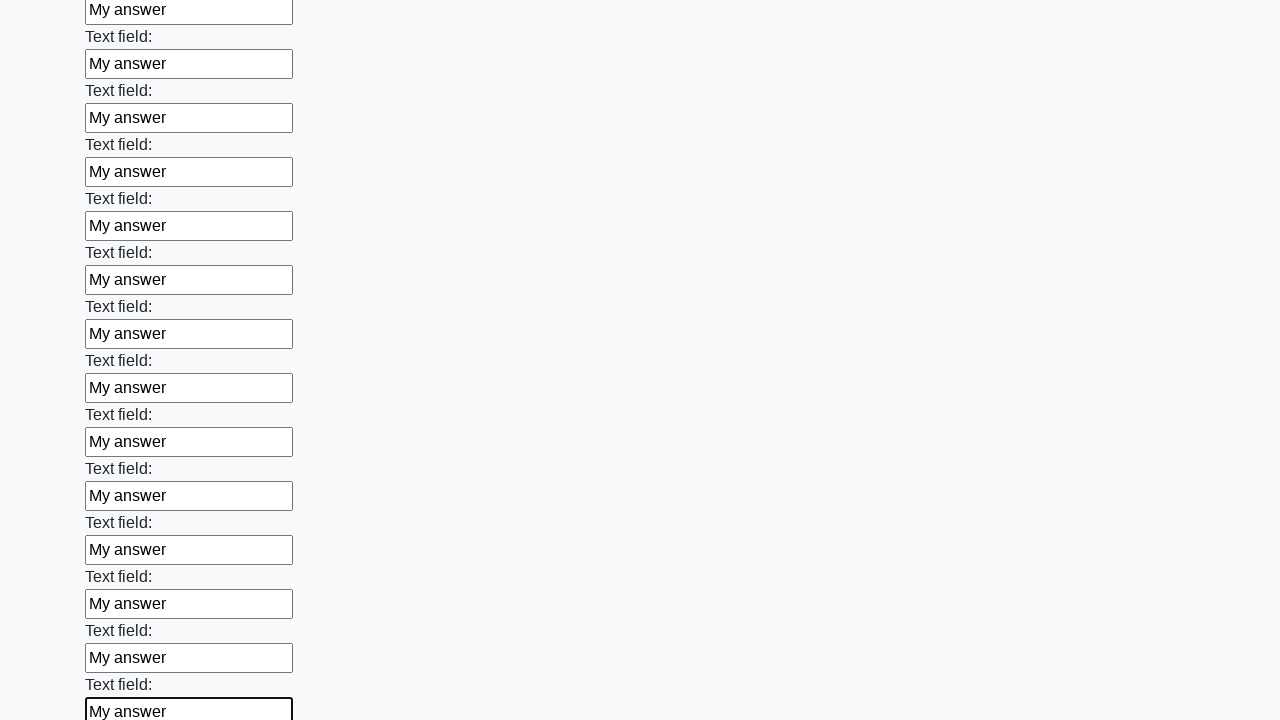

Filled a text input field with 'My answer' on [type="text"] >> nth=51
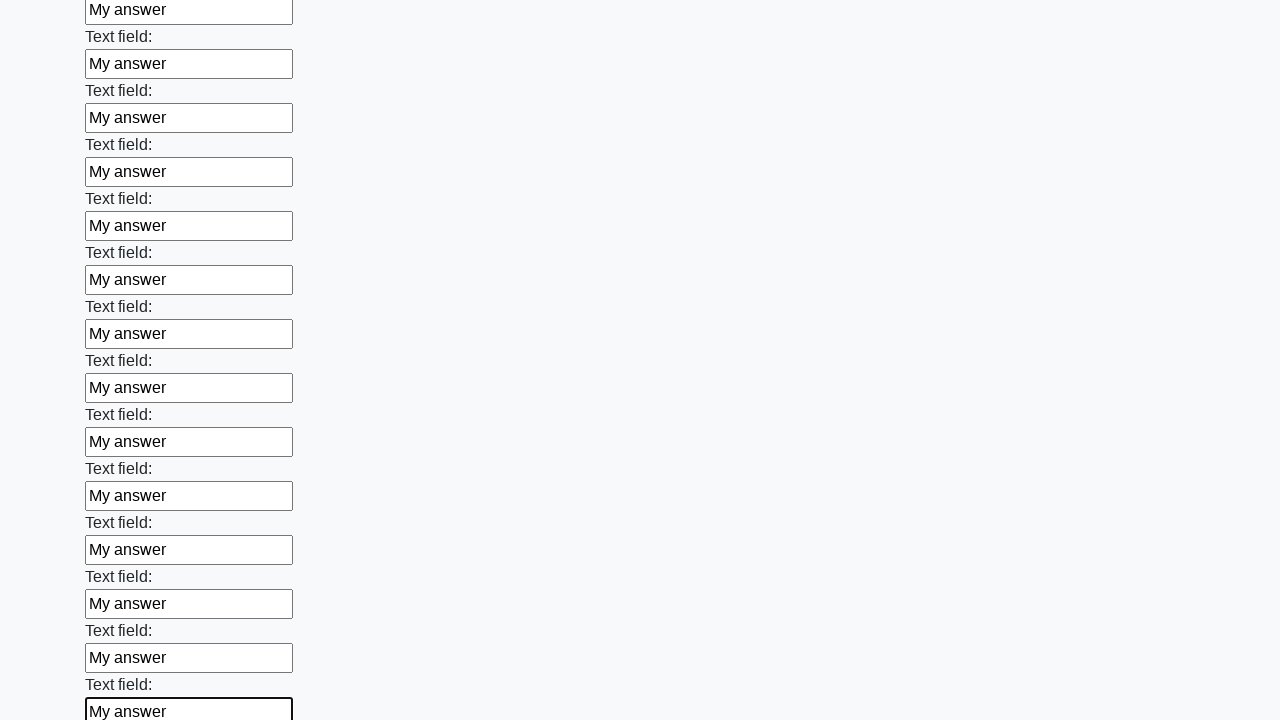

Filled a text input field with 'My answer' on [type="text"] >> nth=52
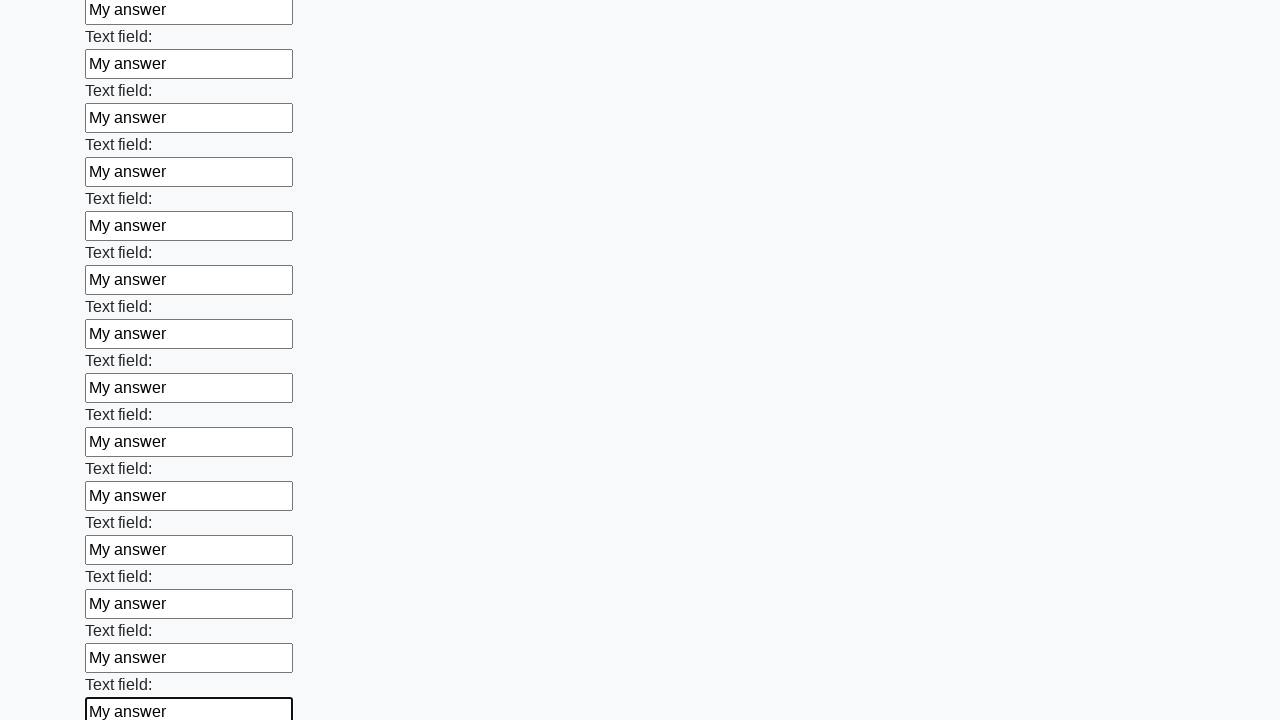

Filled a text input field with 'My answer' on [type="text"] >> nth=53
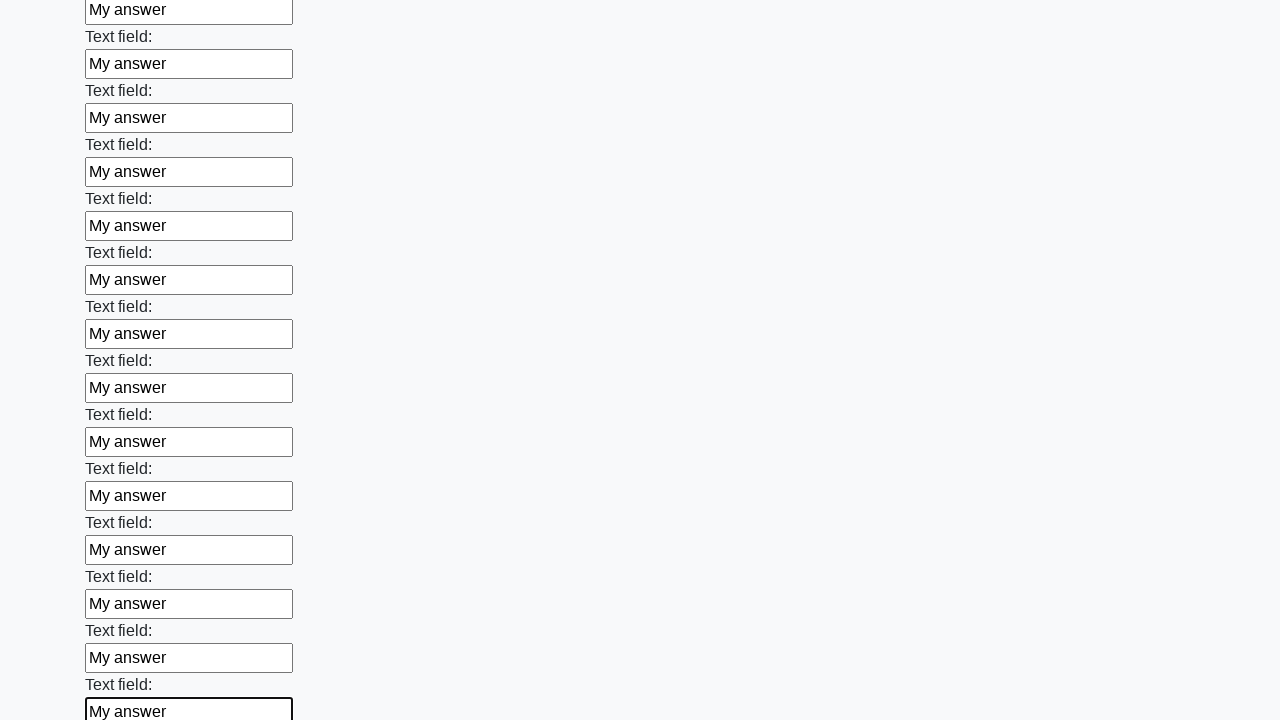

Filled a text input field with 'My answer' on [type="text"] >> nth=54
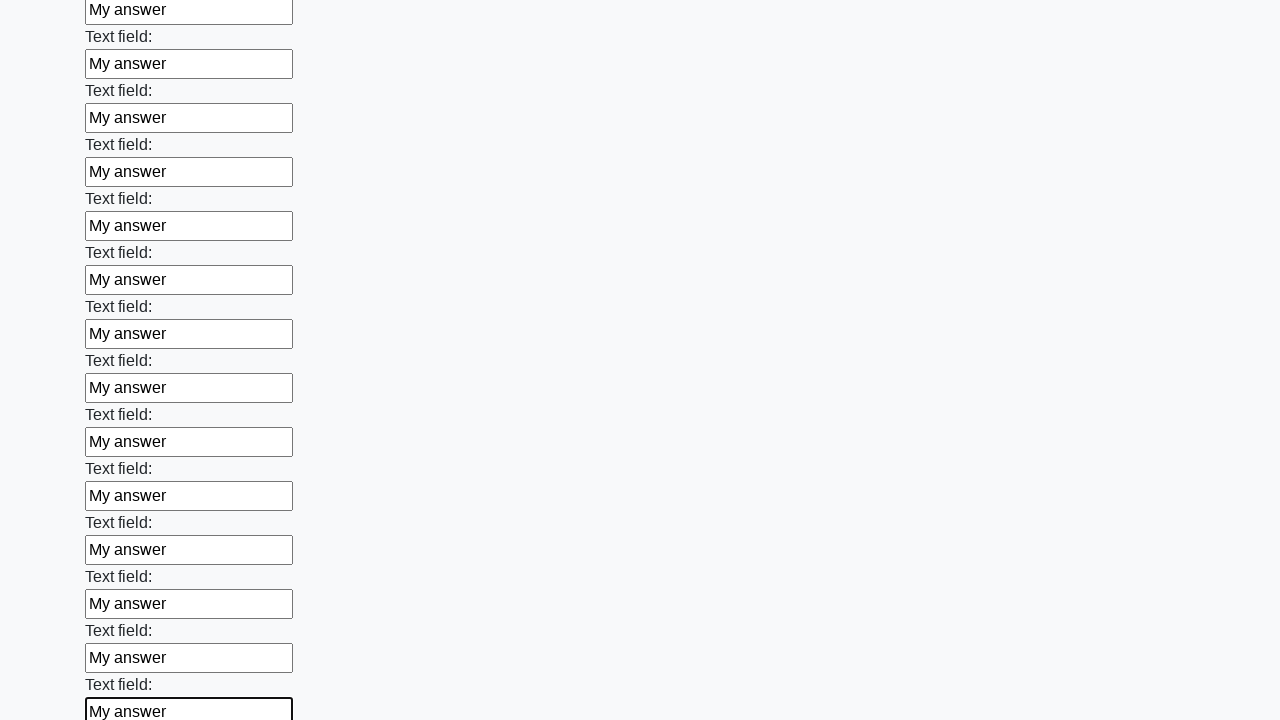

Filled a text input field with 'My answer' on [type="text"] >> nth=55
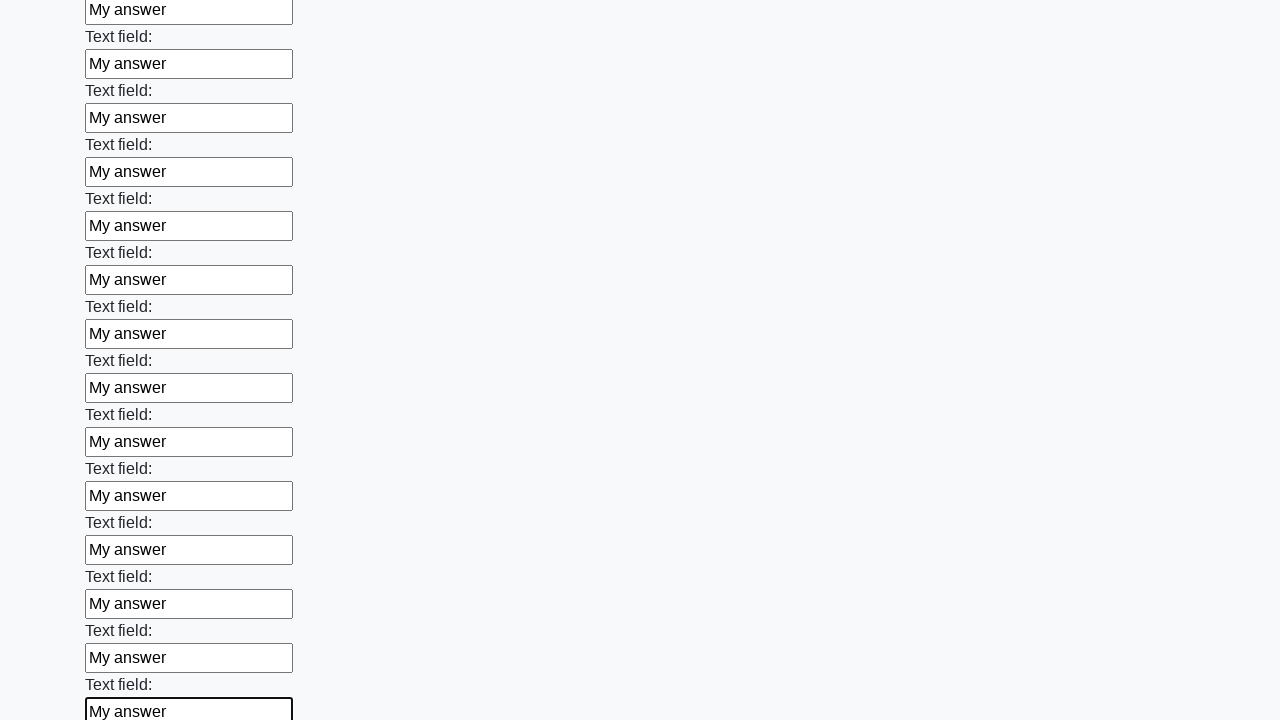

Filled a text input field with 'My answer' on [type="text"] >> nth=56
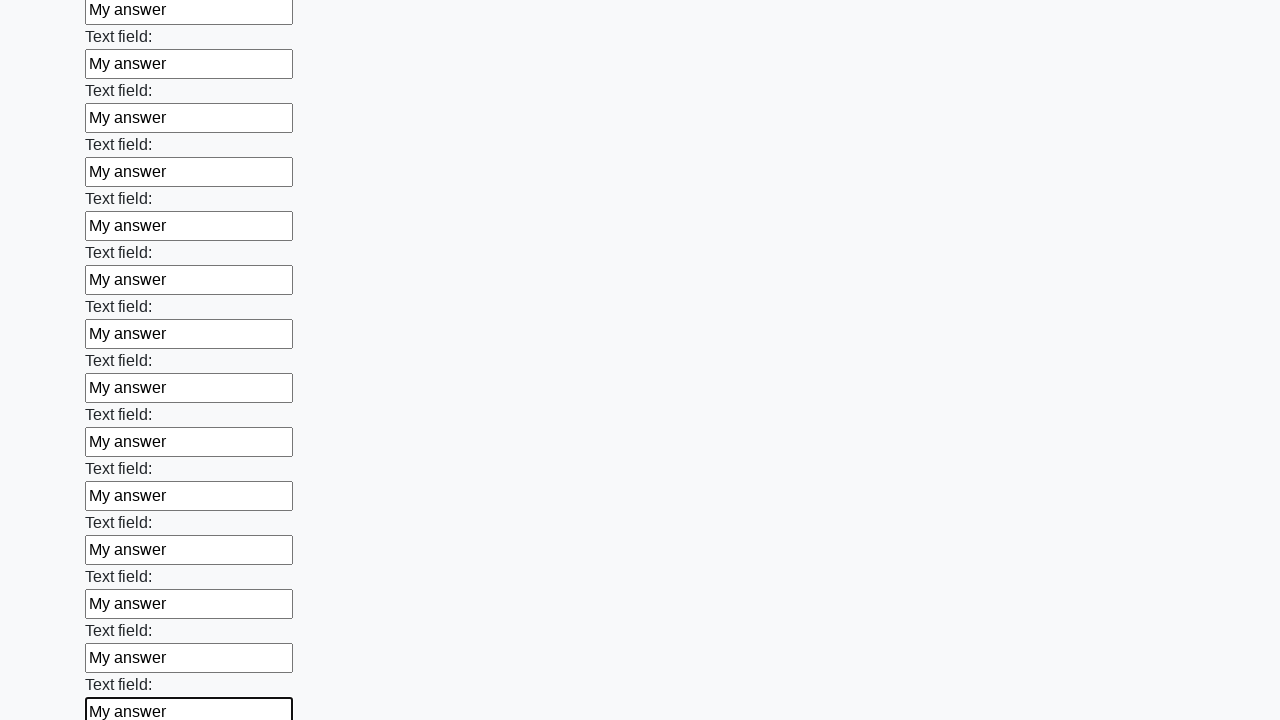

Filled a text input field with 'My answer' on [type="text"] >> nth=57
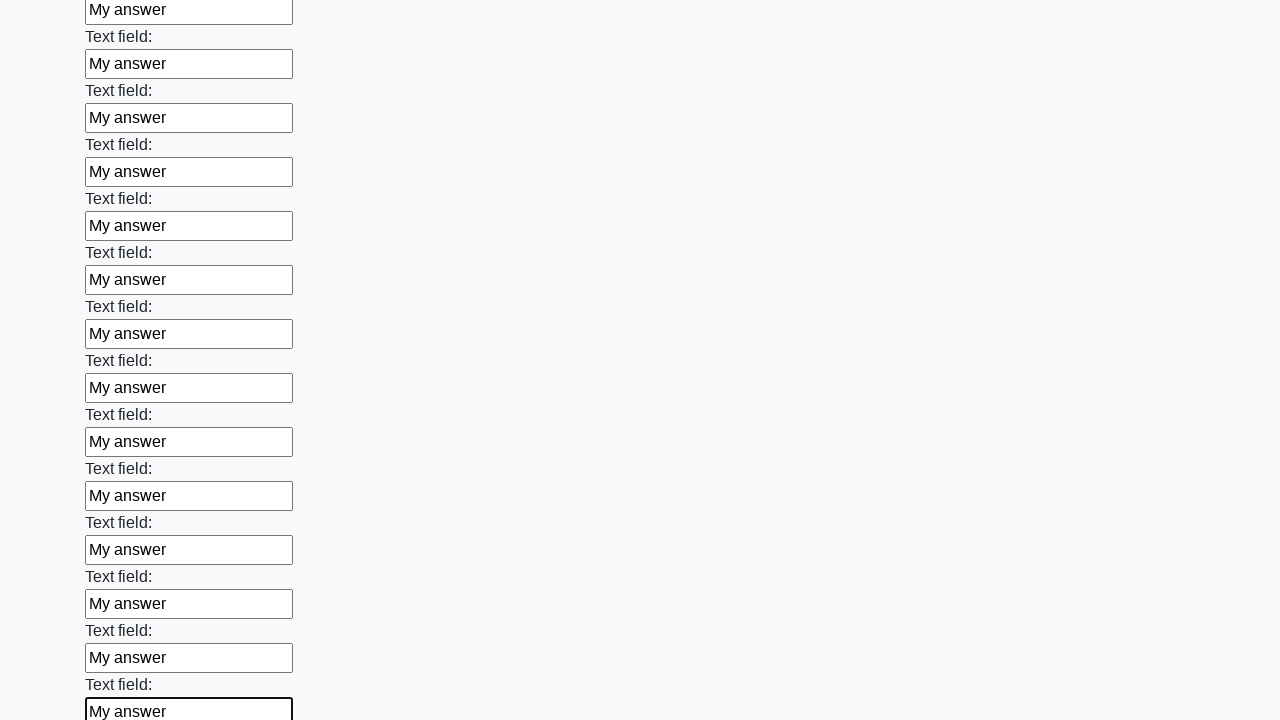

Filled a text input field with 'My answer' on [type="text"] >> nth=58
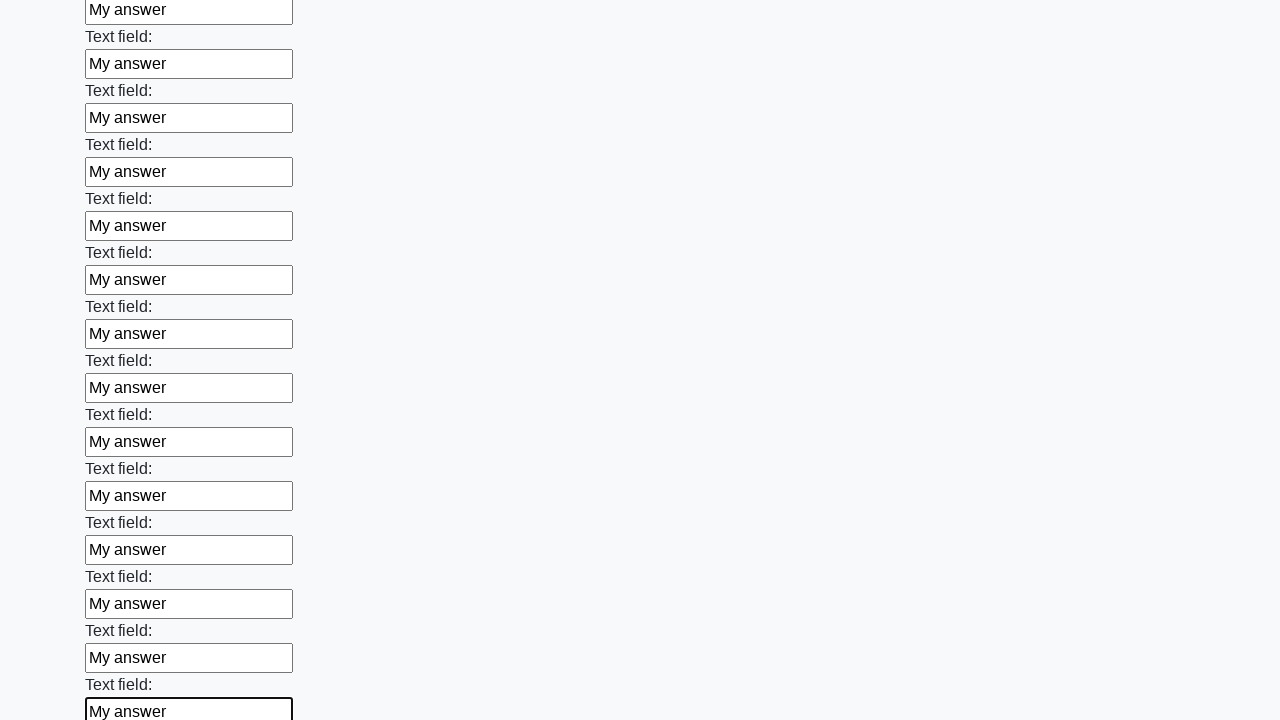

Filled a text input field with 'My answer' on [type="text"] >> nth=59
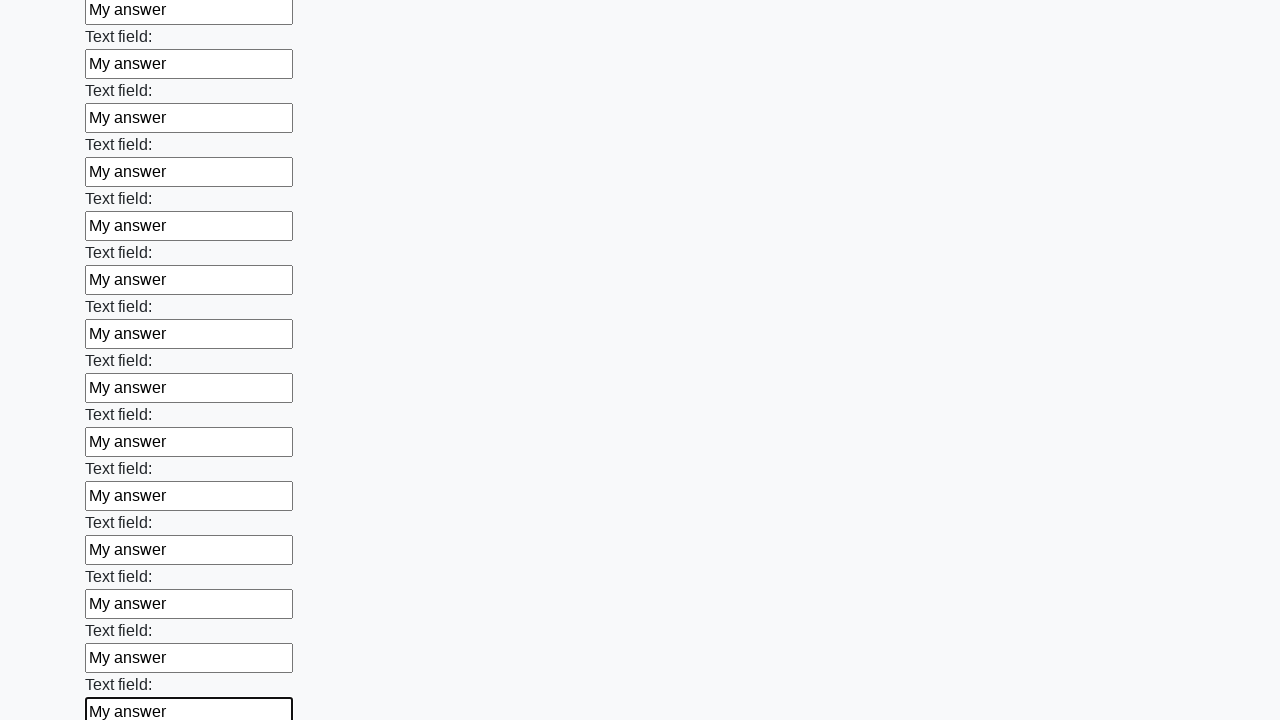

Filled a text input field with 'My answer' on [type="text"] >> nth=60
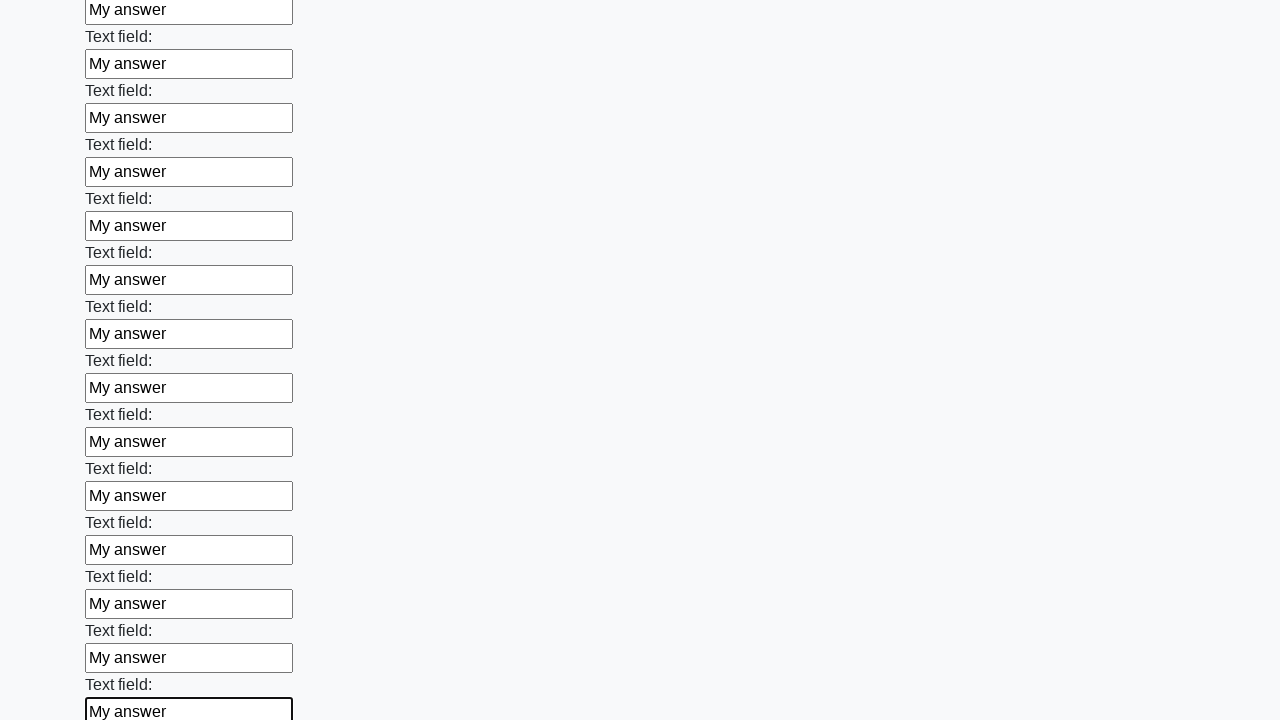

Filled a text input field with 'My answer' on [type="text"] >> nth=61
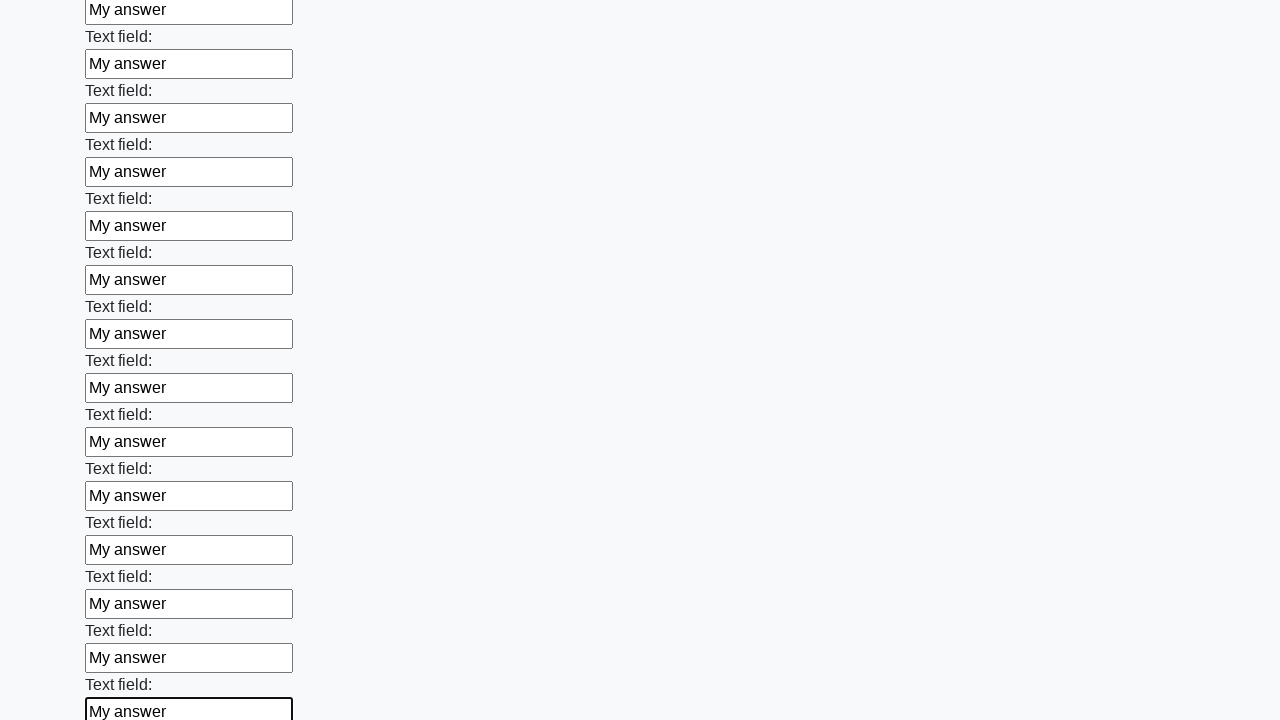

Filled a text input field with 'My answer' on [type="text"] >> nth=62
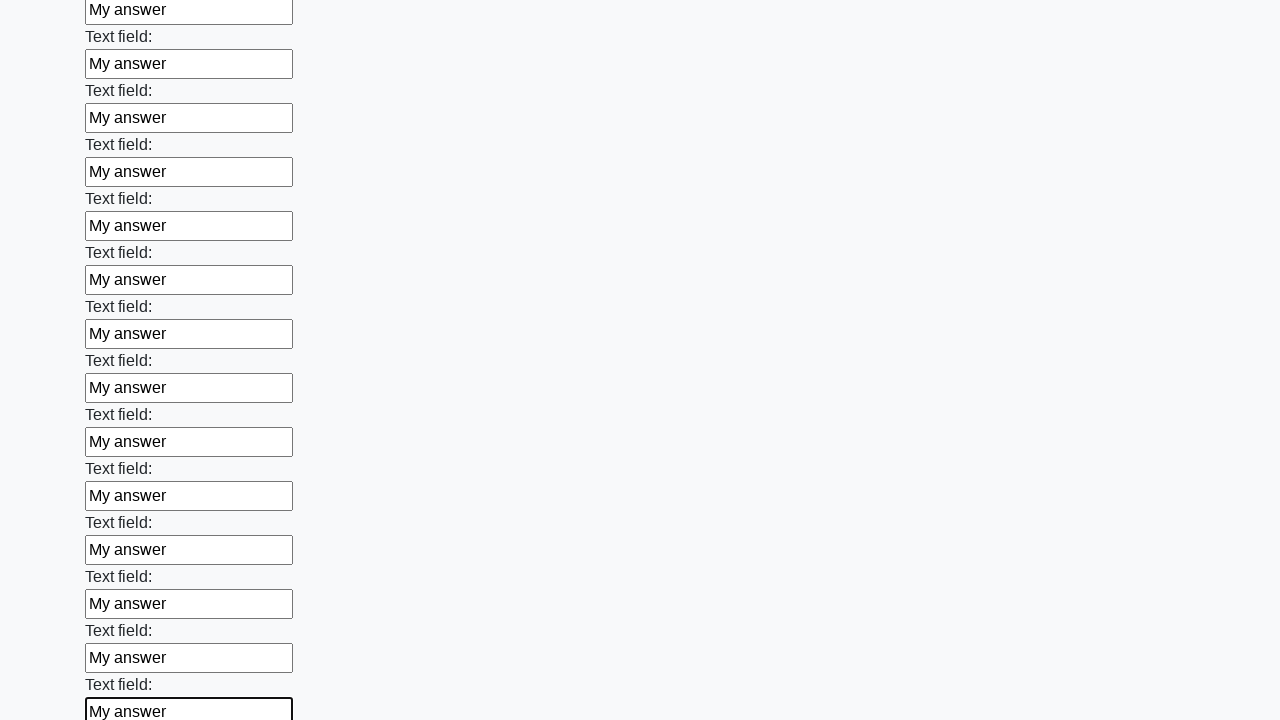

Filled a text input field with 'My answer' on [type="text"] >> nth=63
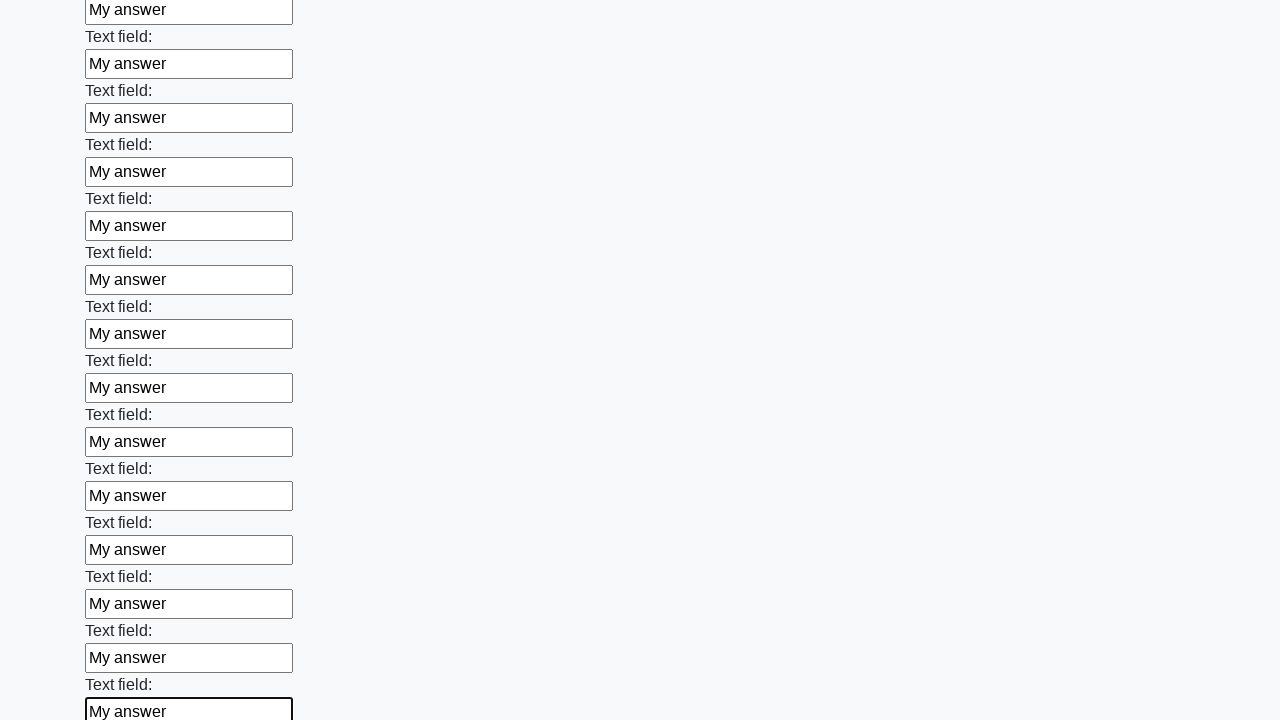

Filled a text input field with 'My answer' on [type="text"] >> nth=64
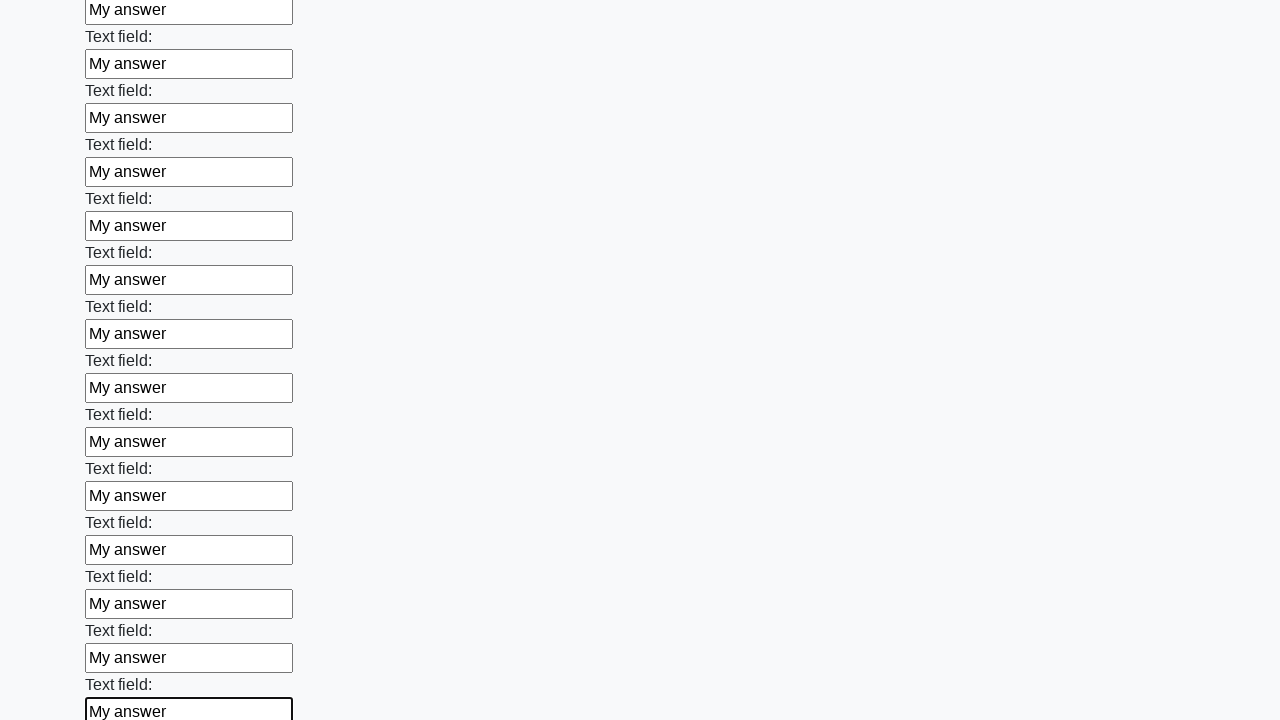

Filled a text input field with 'My answer' on [type="text"] >> nth=65
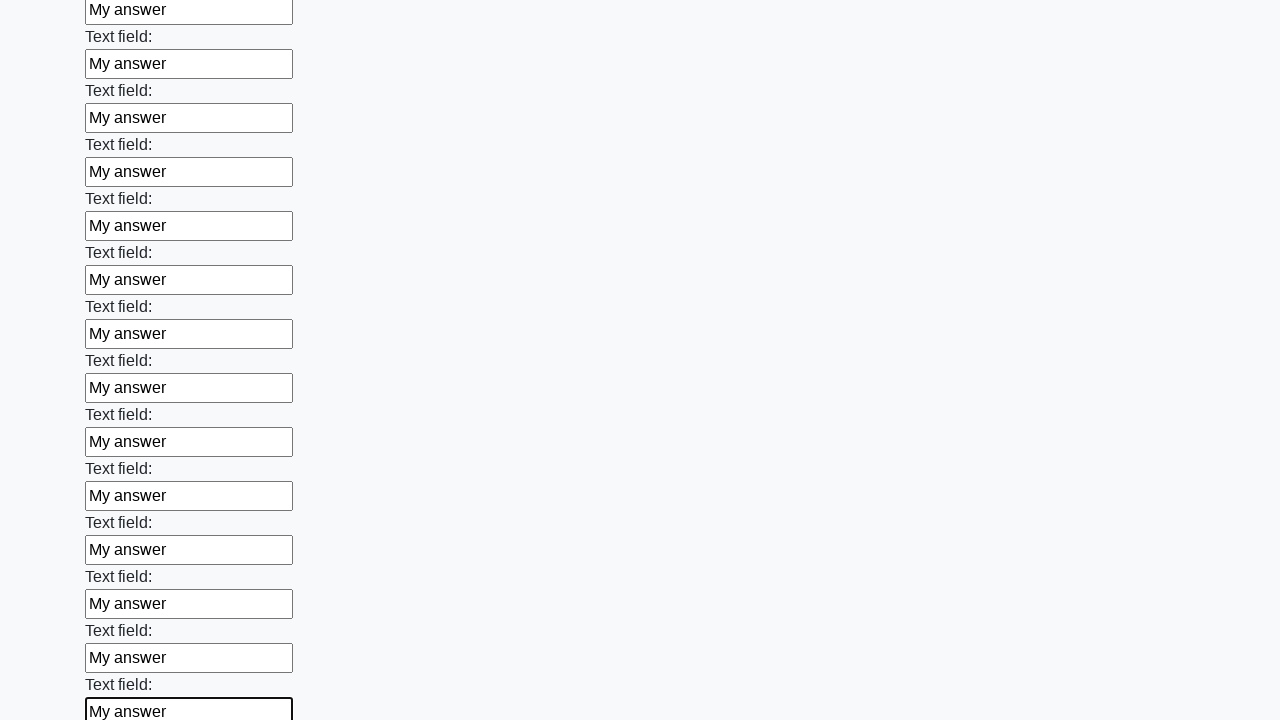

Filled a text input field with 'My answer' on [type="text"] >> nth=66
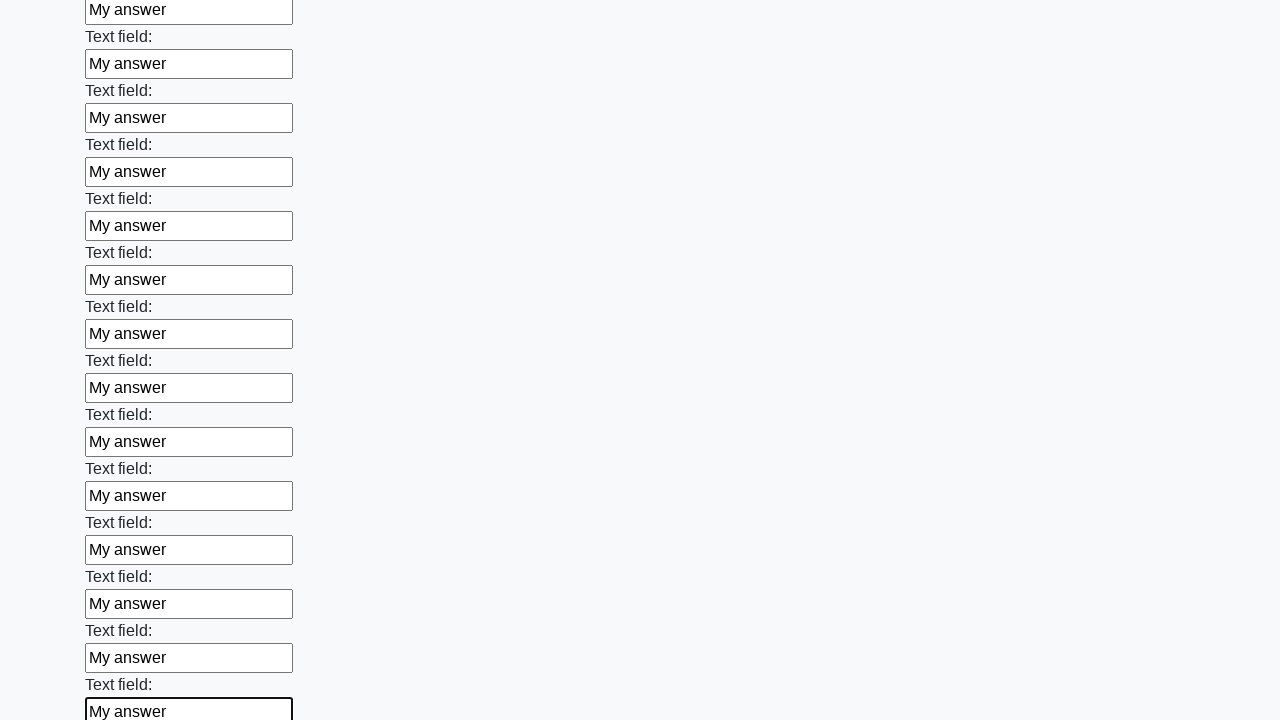

Filled a text input field with 'My answer' on [type="text"] >> nth=67
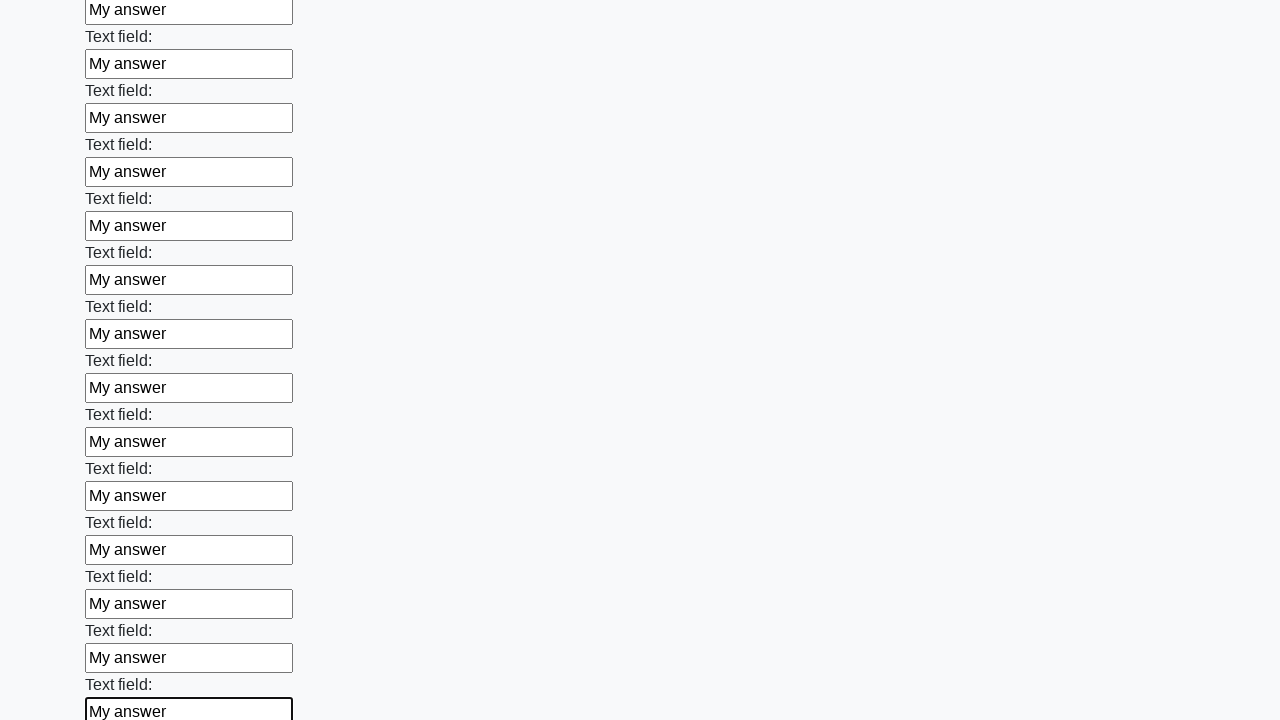

Filled a text input field with 'My answer' on [type="text"] >> nth=68
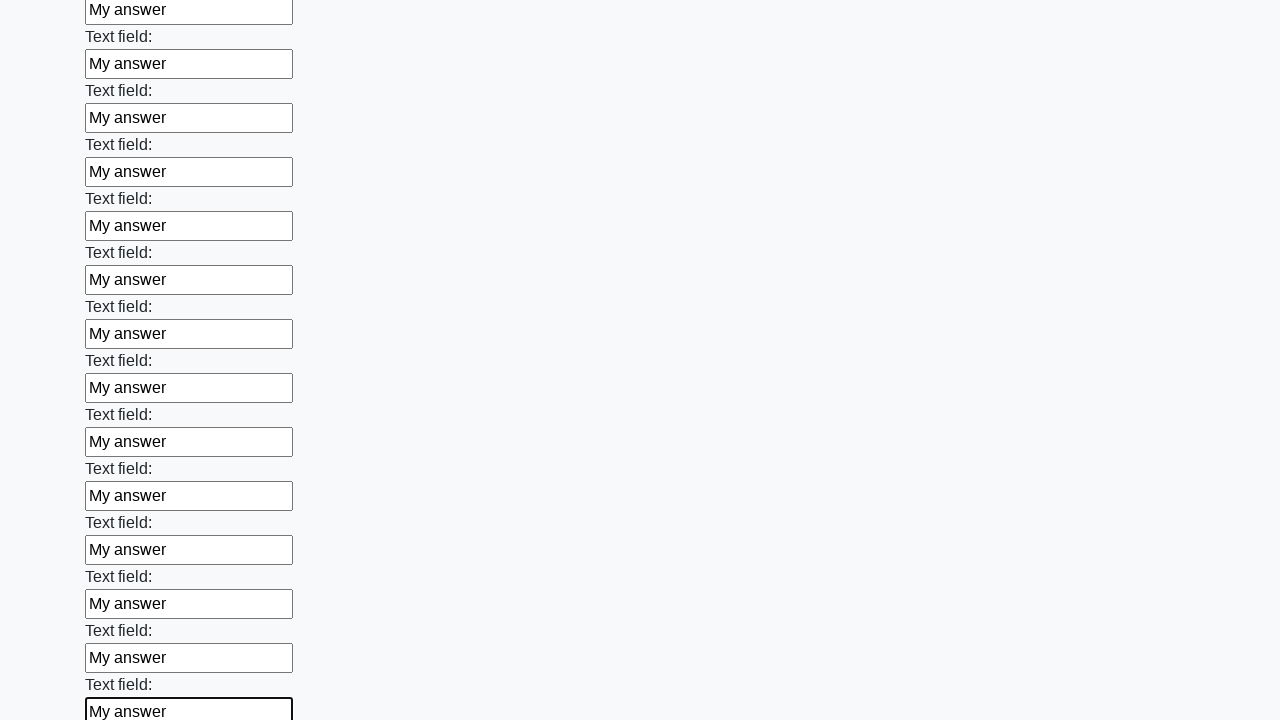

Filled a text input field with 'My answer' on [type="text"] >> nth=69
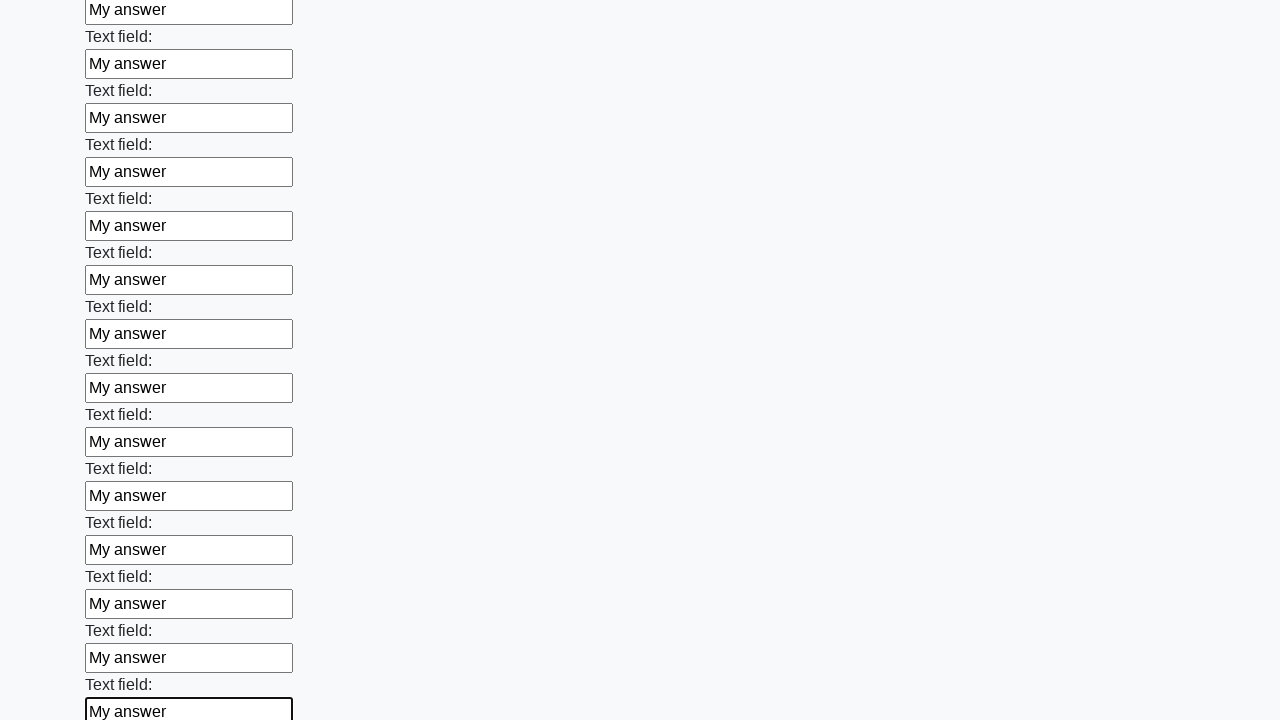

Filled a text input field with 'My answer' on [type="text"] >> nth=70
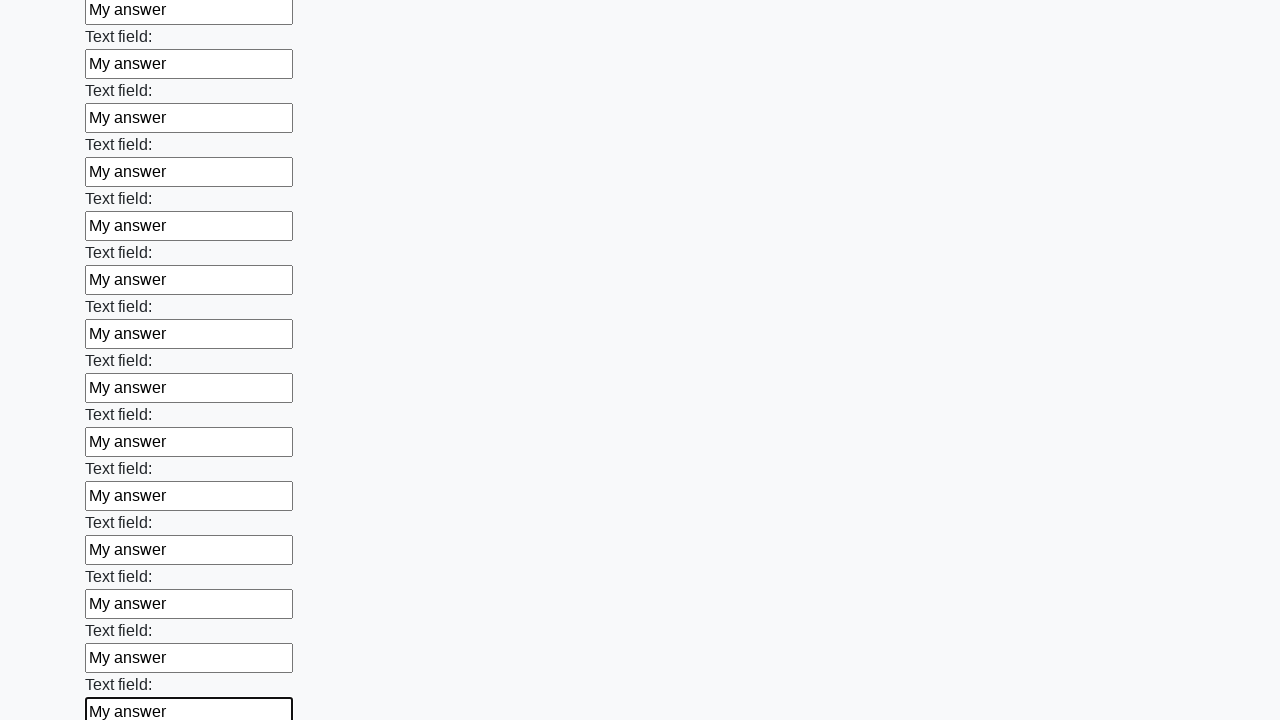

Filled a text input field with 'My answer' on [type="text"] >> nth=71
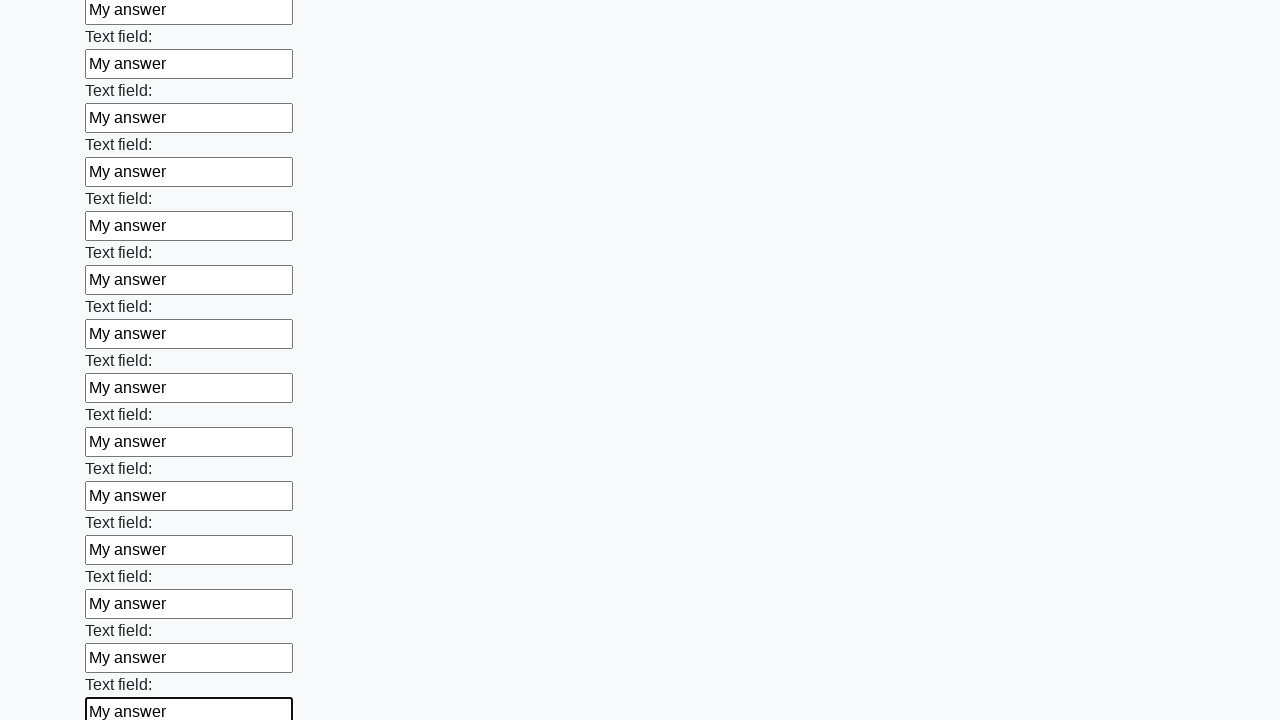

Filled a text input field with 'My answer' on [type="text"] >> nth=72
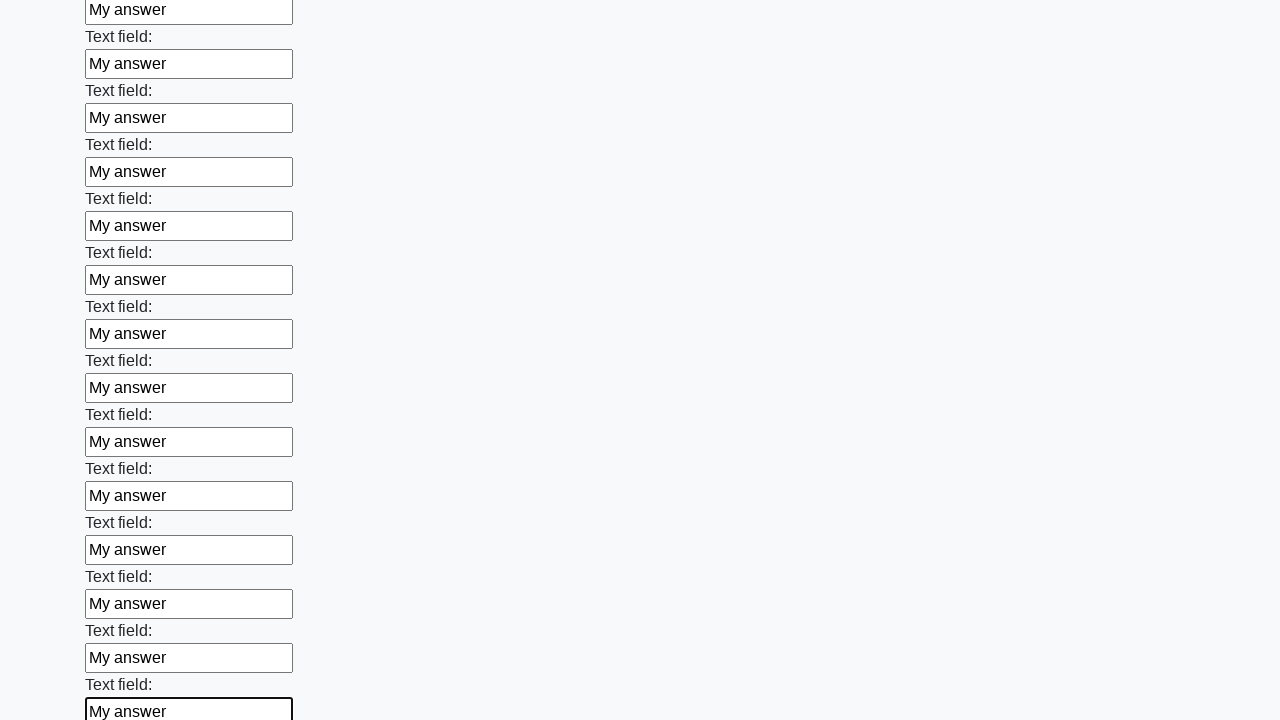

Filled a text input field with 'My answer' on [type="text"] >> nth=73
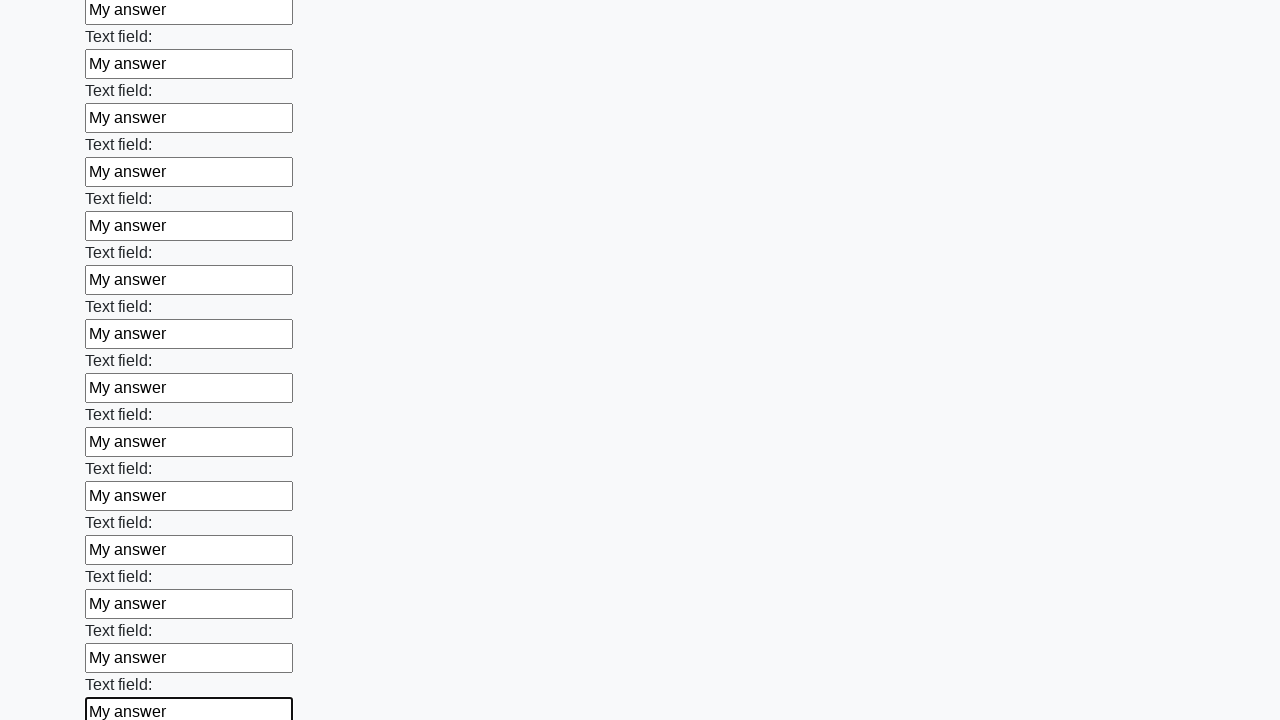

Filled a text input field with 'My answer' on [type="text"] >> nth=74
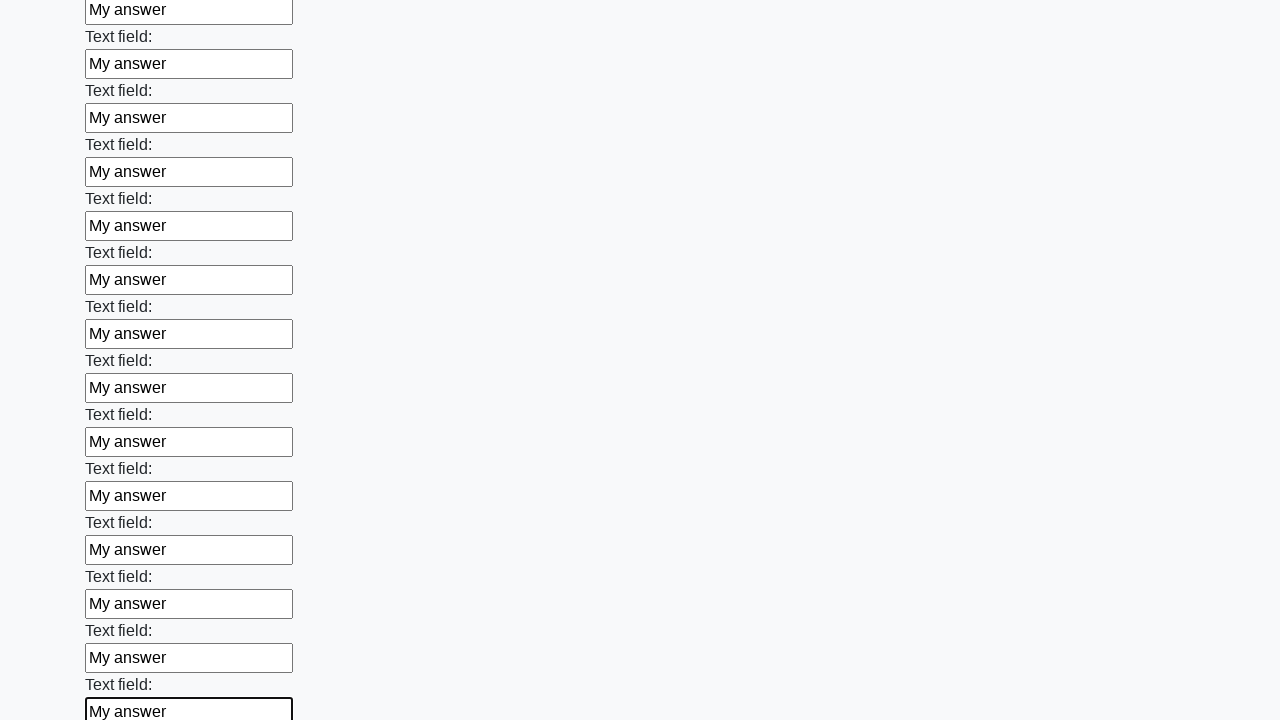

Filled a text input field with 'My answer' on [type="text"] >> nth=75
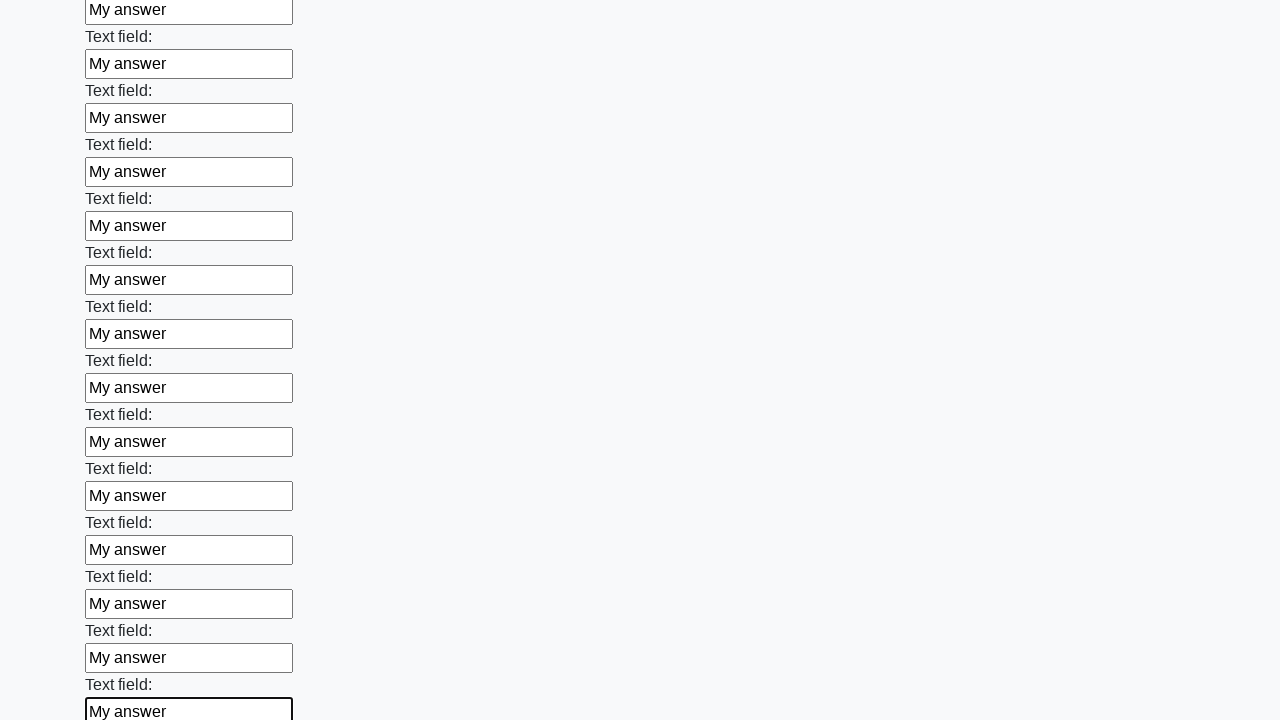

Filled a text input field with 'My answer' on [type="text"] >> nth=76
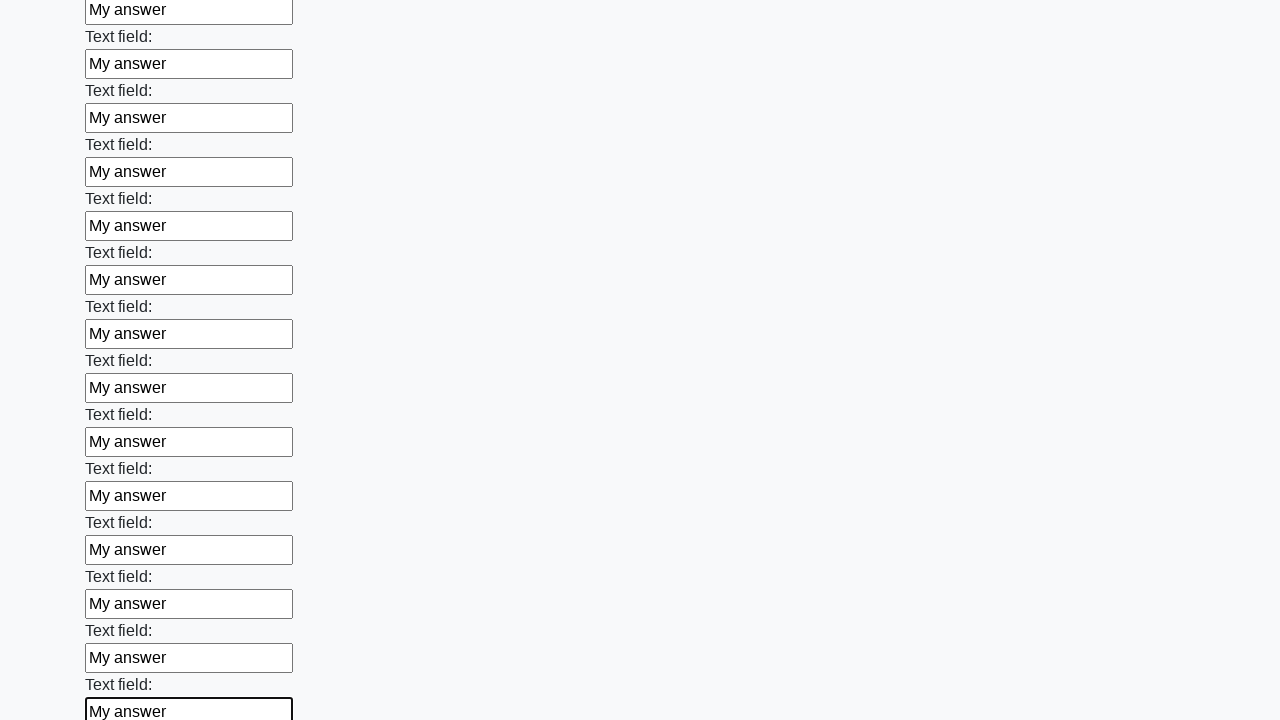

Filled a text input field with 'My answer' on [type="text"] >> nth=77
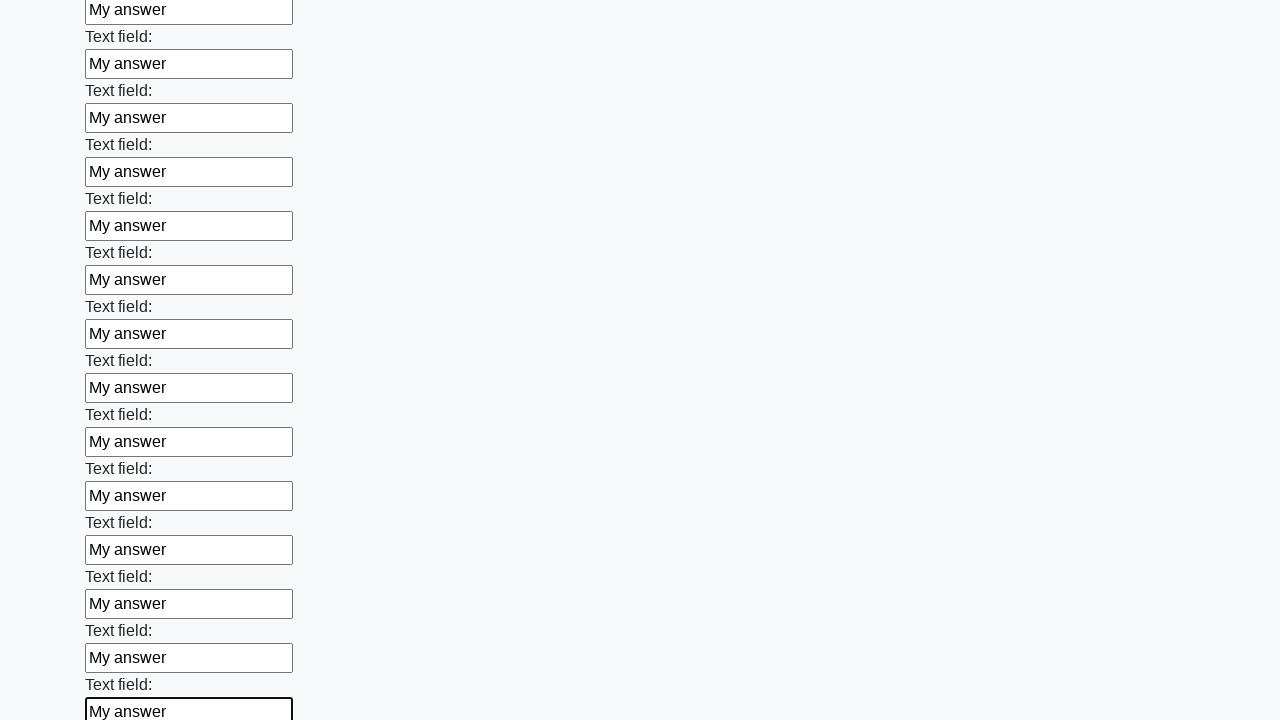

Filled a text input field with 'My answer' on [type="text"] >> nth=78
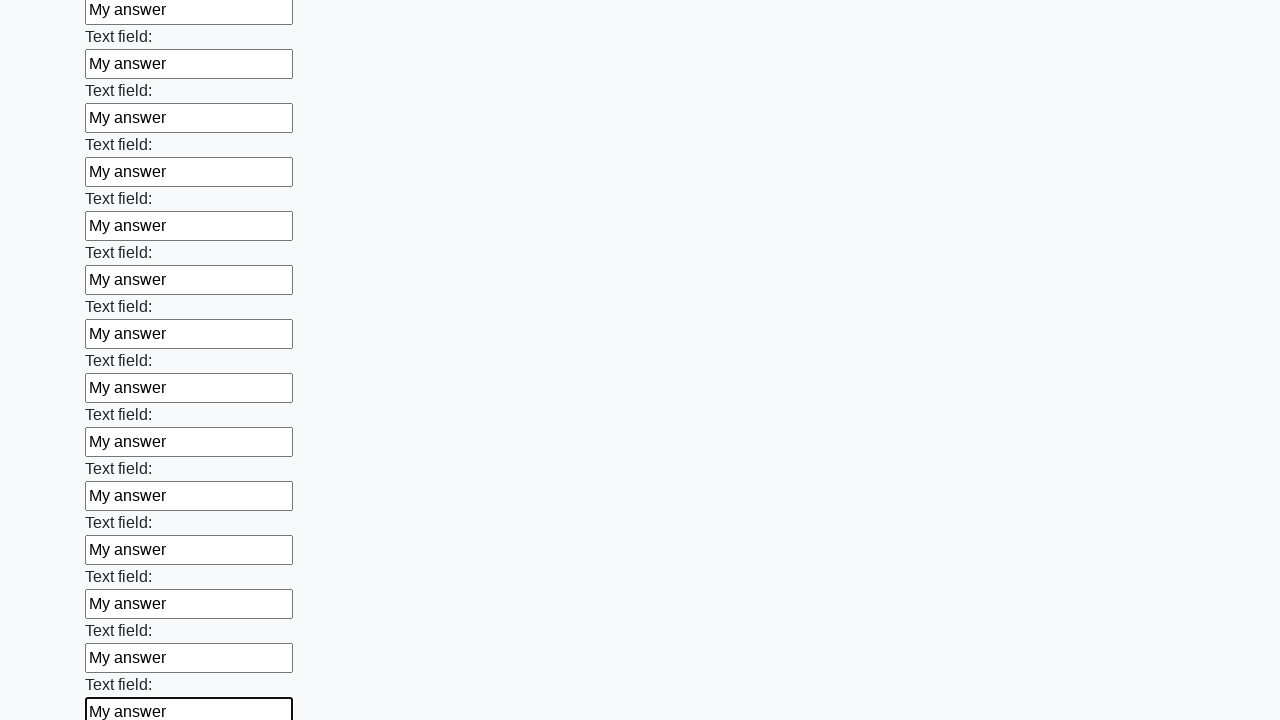

Filled a text input field with 'My answer' on [type="text"] >> nth=79
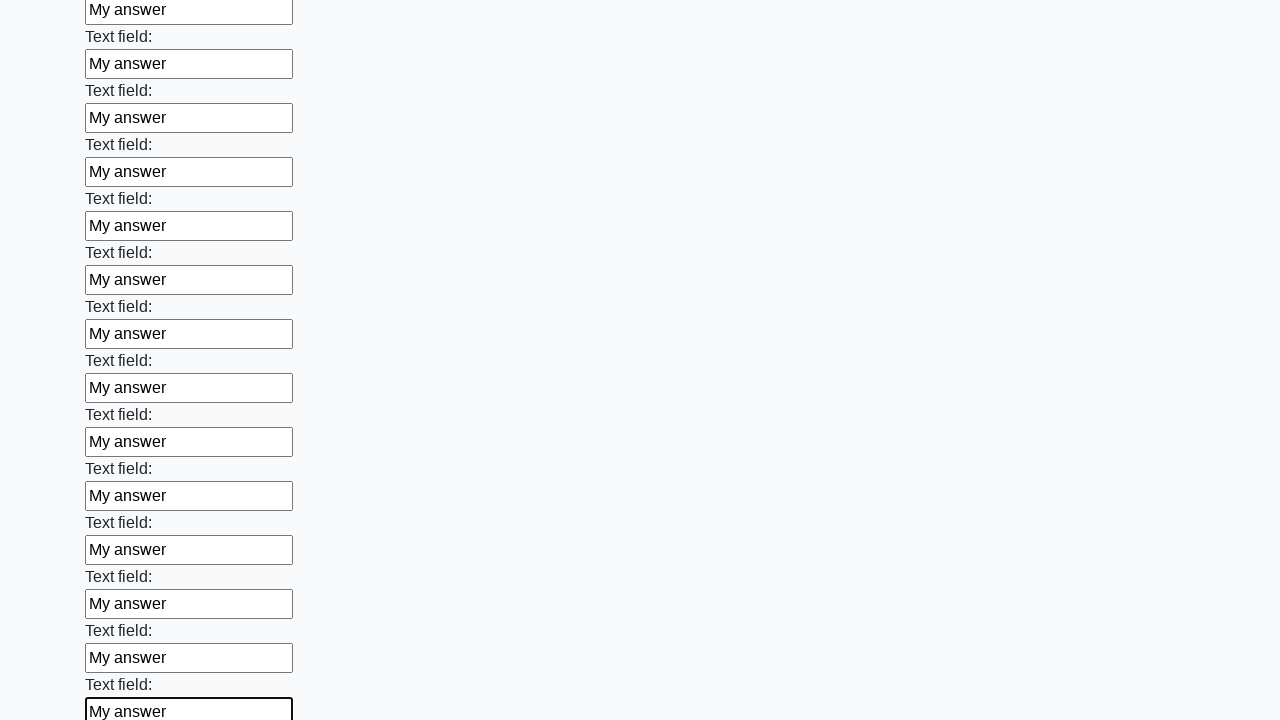

Filled a text input field with 'My answer' on [type="text"] >> nth=80
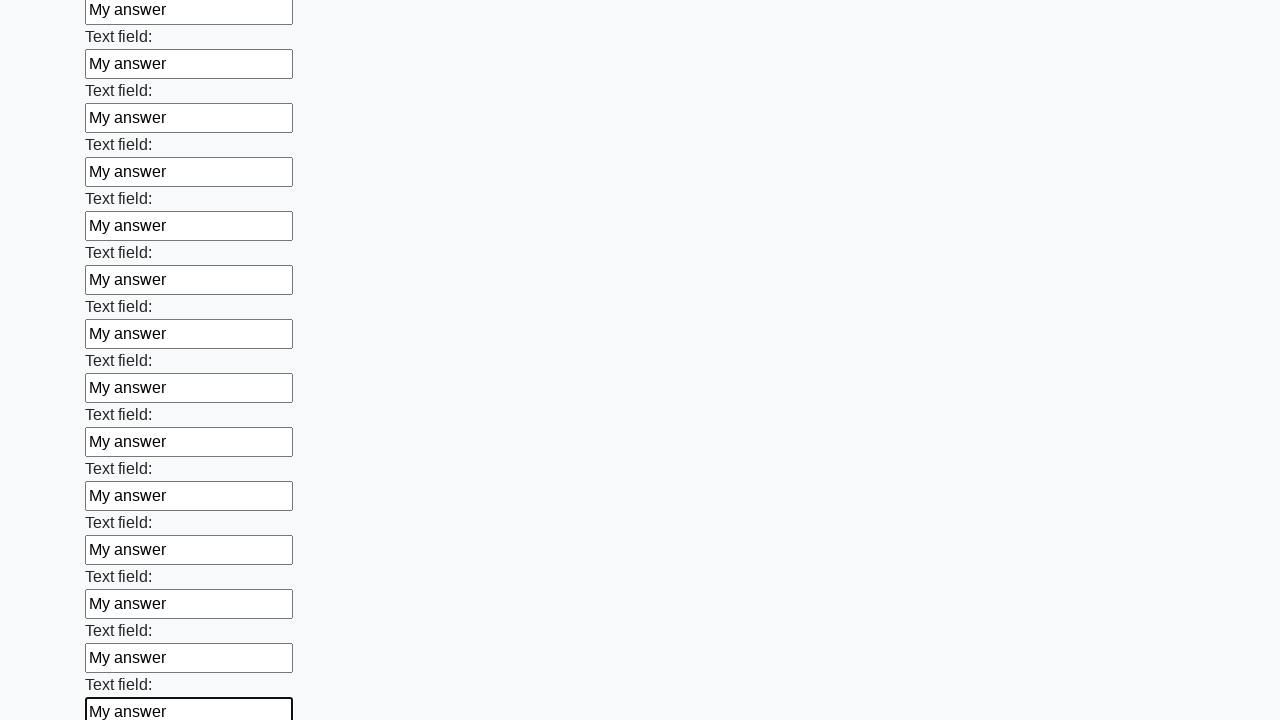

Filled a text input field with 'My answer' on [type="text"] >> nth=81
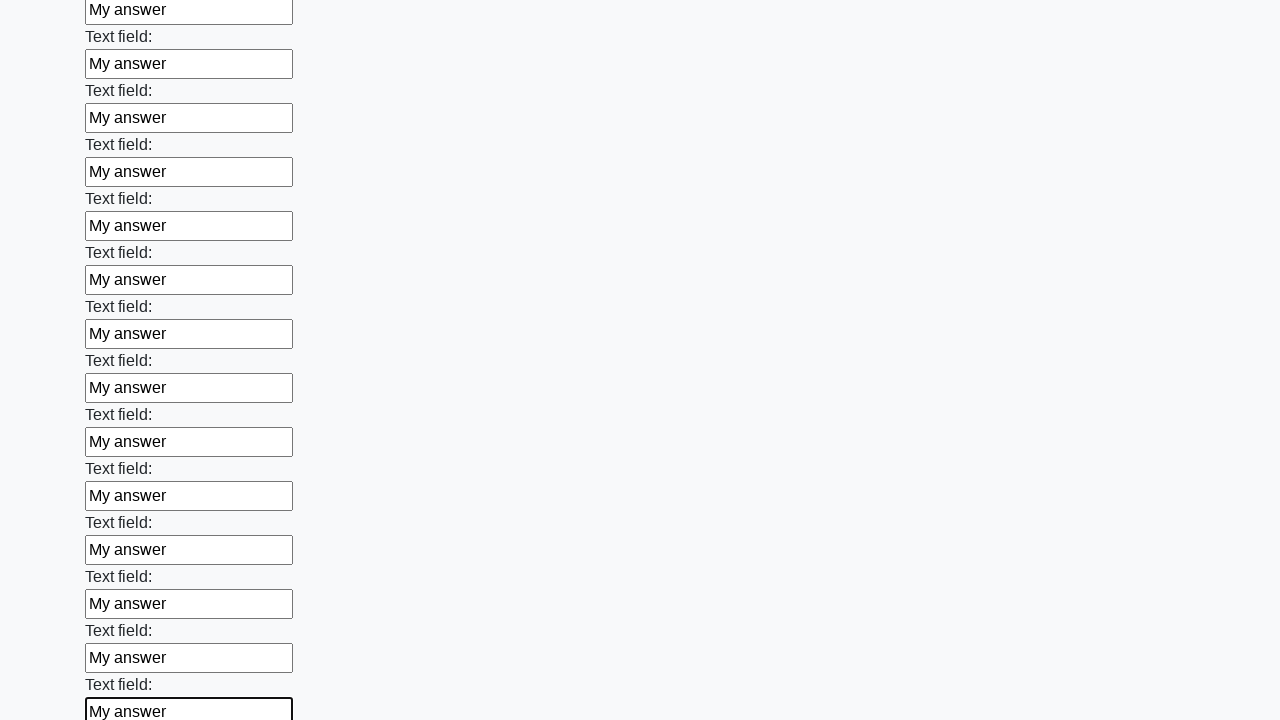

Filled a text input field with 'My answer' on [type="text"] >> nth=82
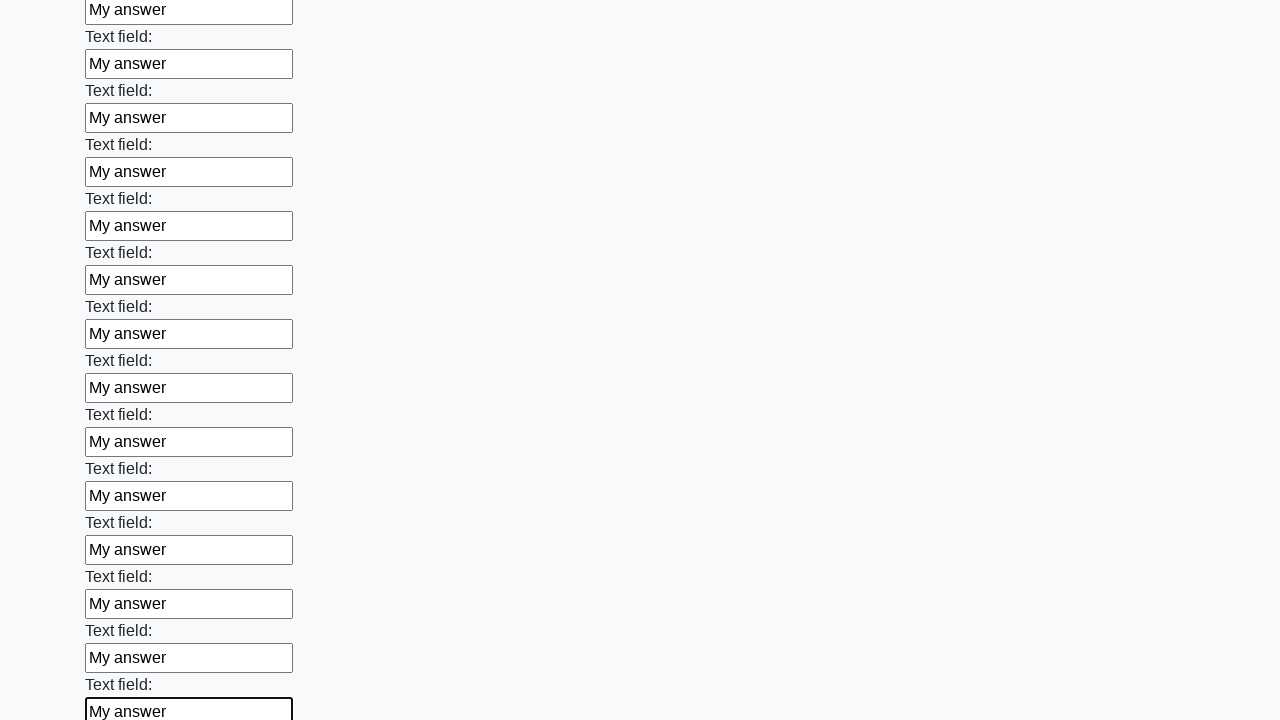

Filled a text input field with 'My answer' on [type="text"] >> nth=83
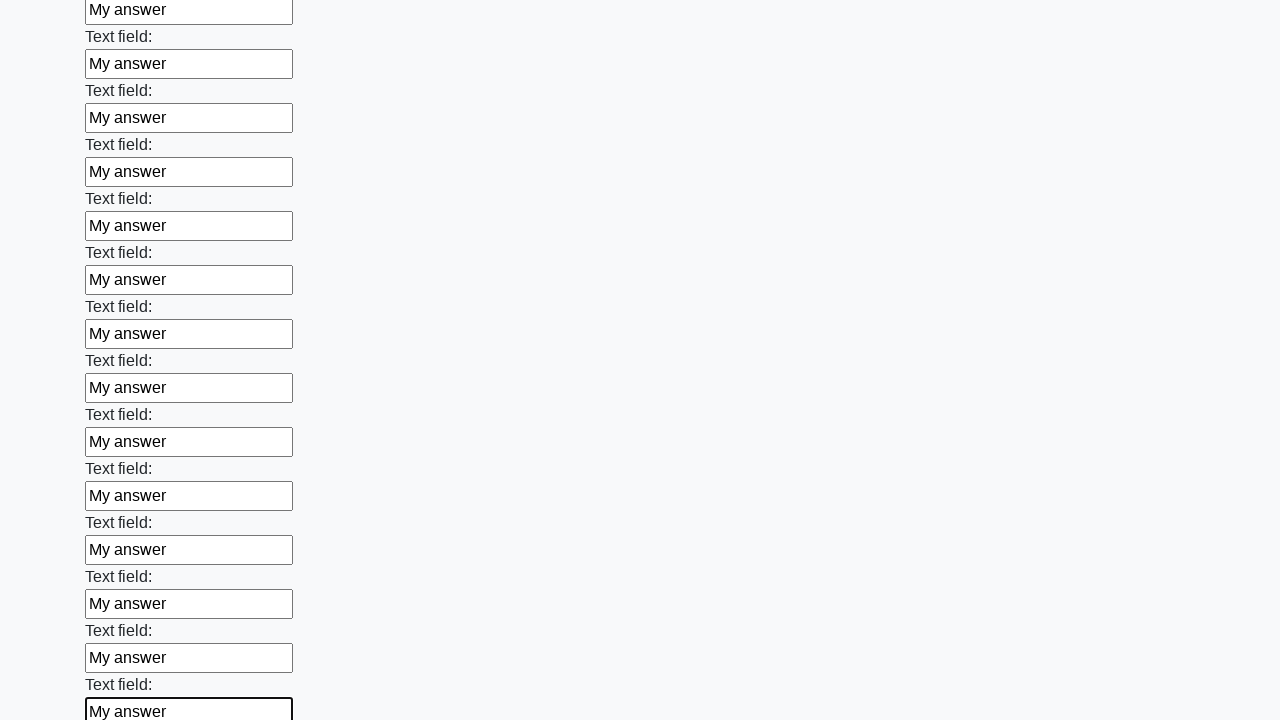

Filled a text input field with 'My answer' on [type="text"] >> nth=84
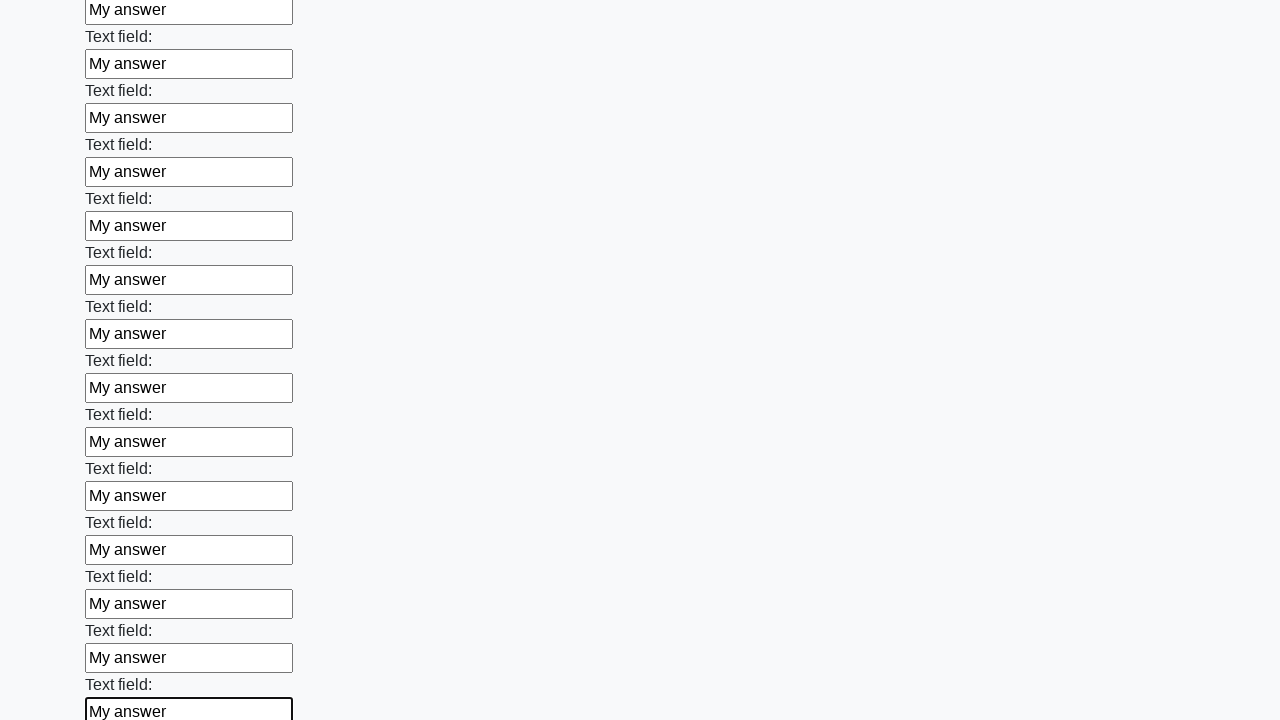

Filled a text input field with 'My answer' on [type="text"] >> nth=85
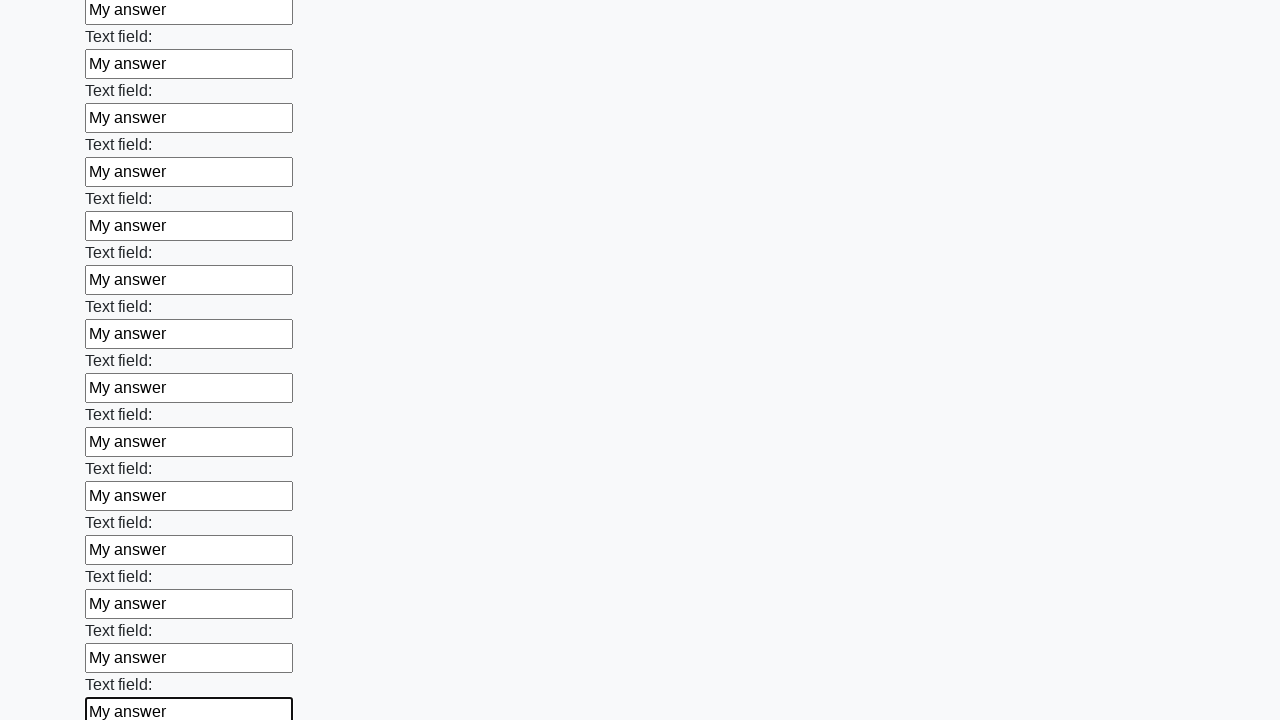

Filled a text input field with 'My answer' on [type="text"] >> nth=86
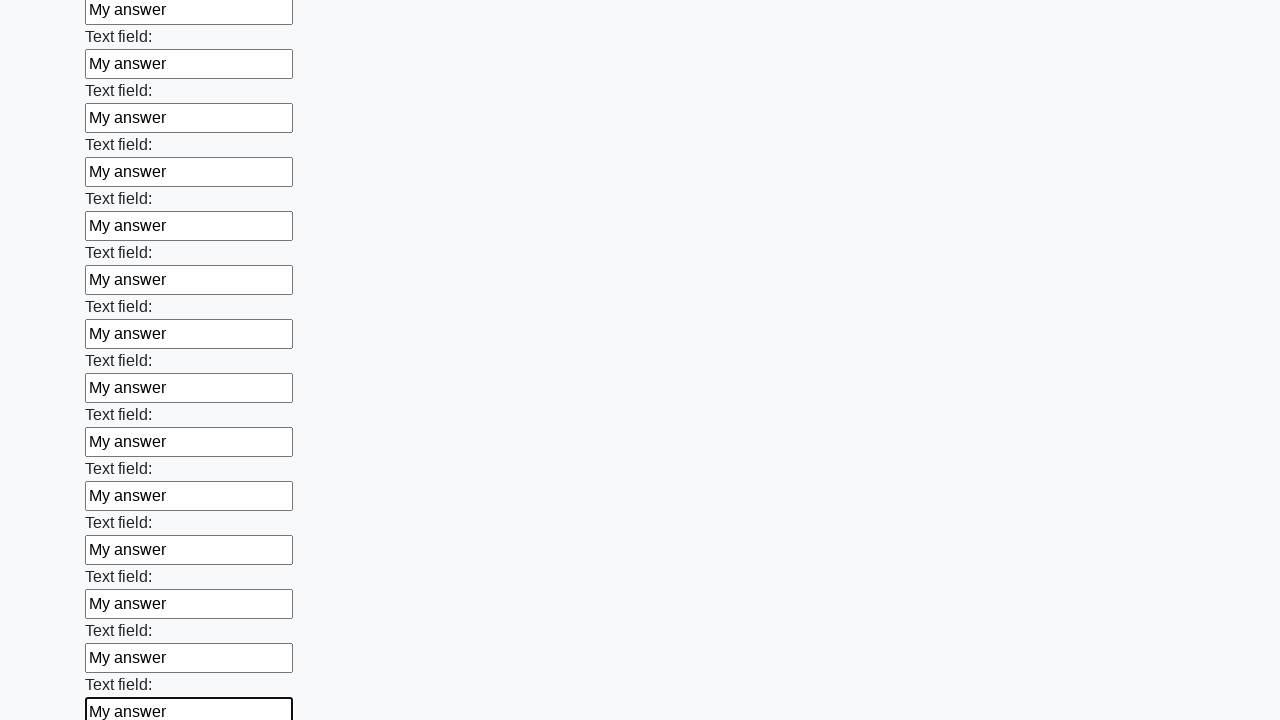

Filled a text input field with 'My answer' on [type="text"] >> nth=87
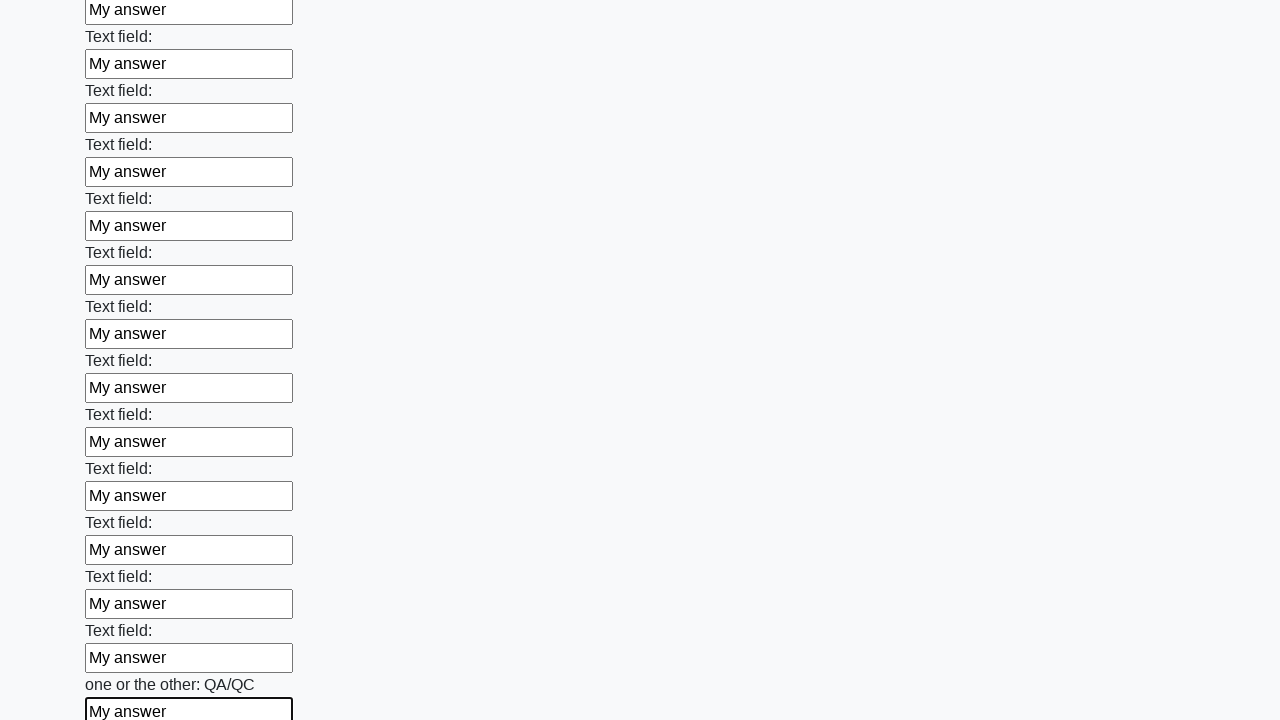

Filled a text input field with 'My answer' on [type="text"] >> nth=88
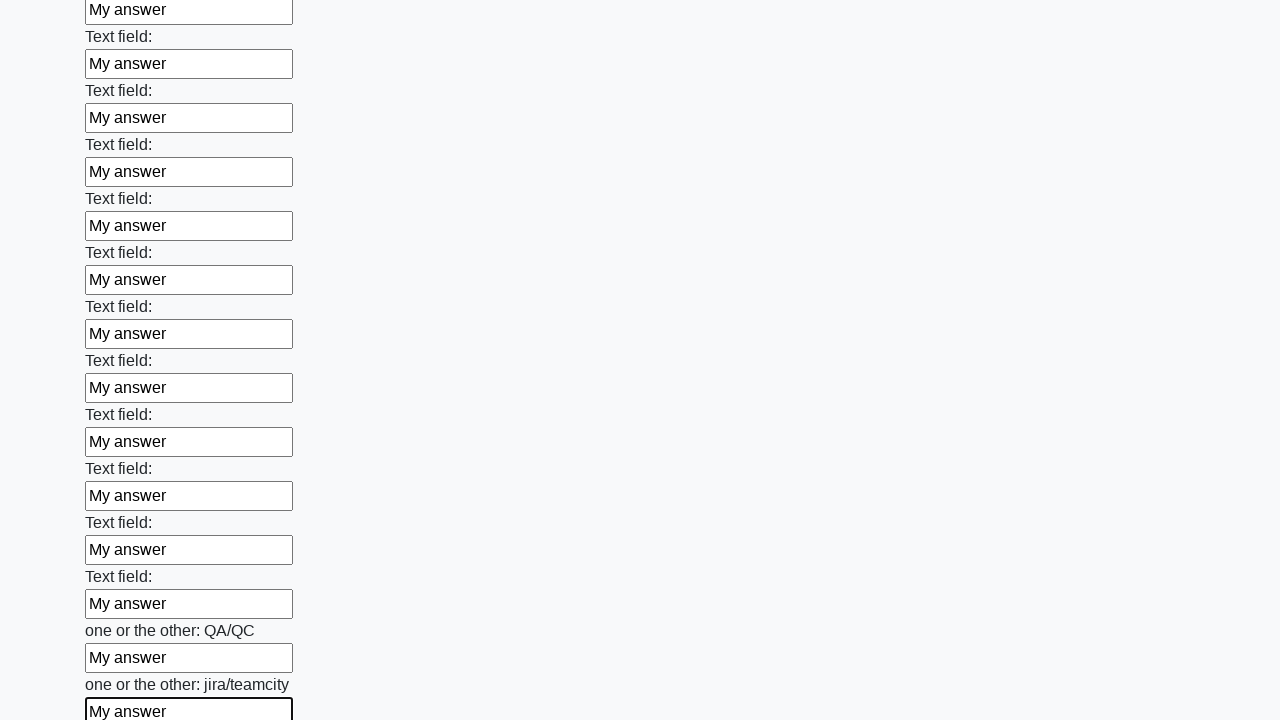

Filled a text input field with 'My answer' on [type="text"] >> nth=89
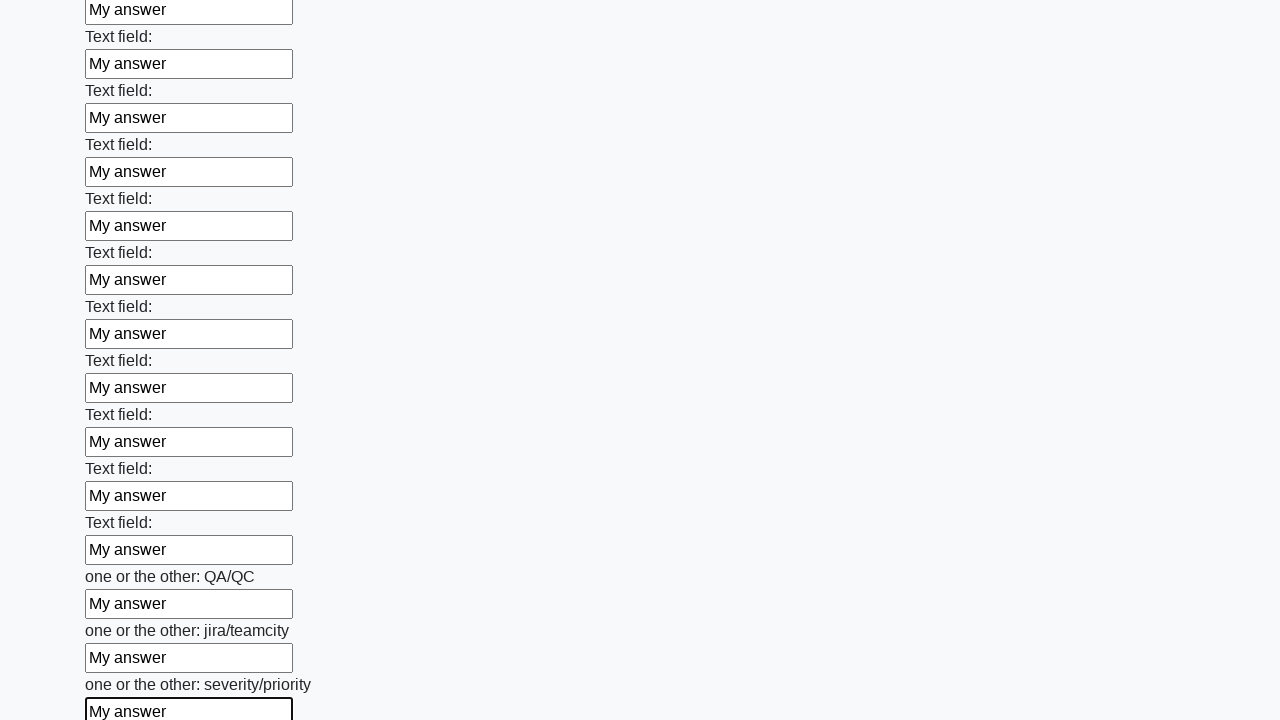

Filled a text input field with 'My answer' on [type="text"] >> nth=90
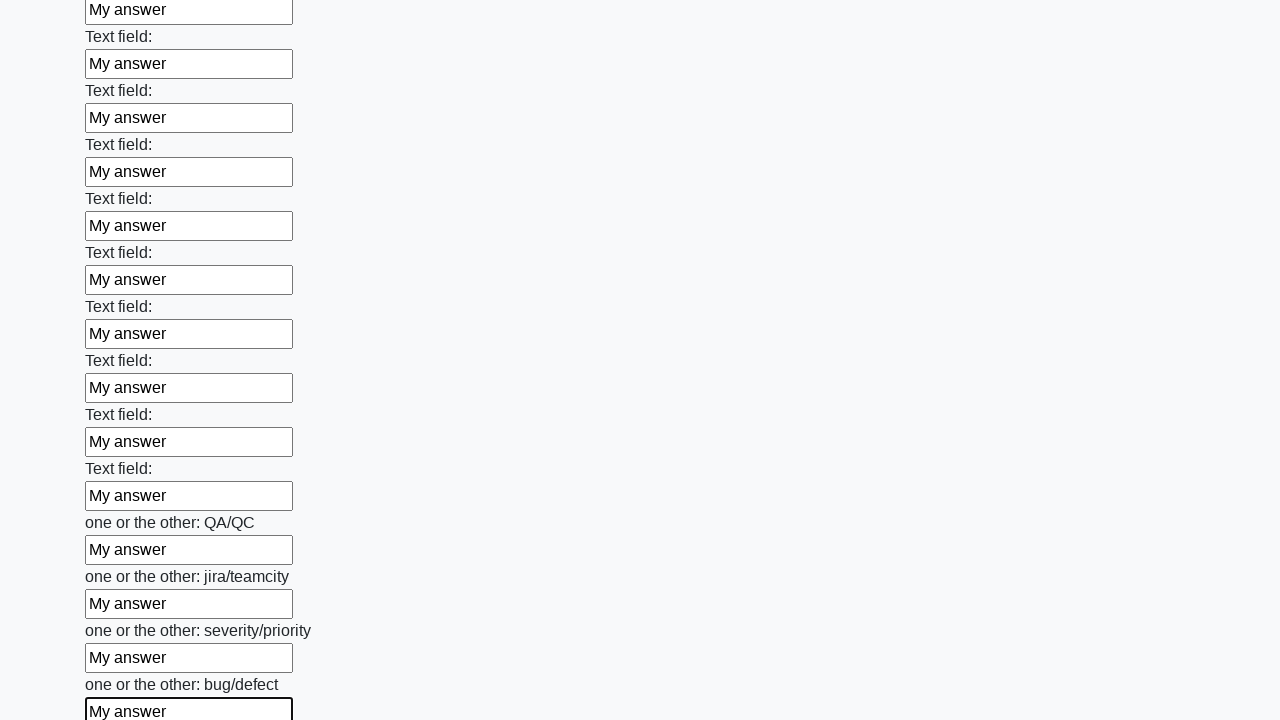

Filled a text input field with 'My answer' on [type="text"] >> nth=91
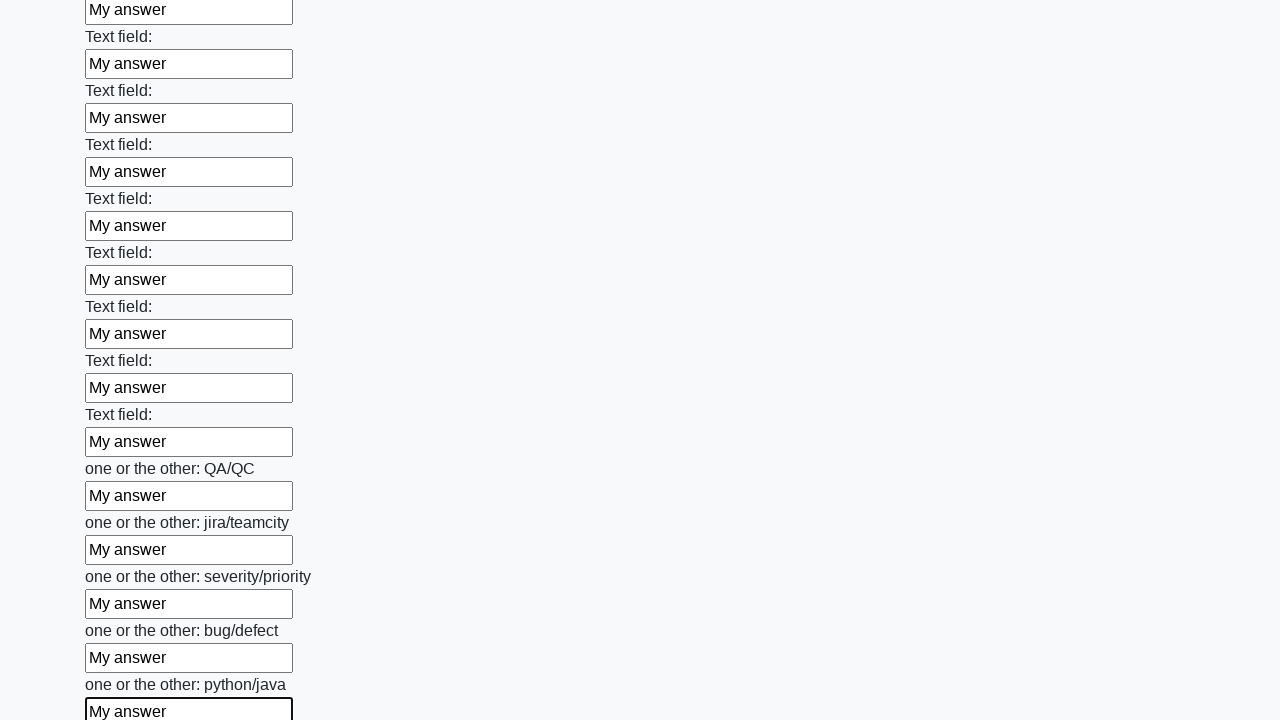

Filled a text input field with 'My answer' on [type="text"] >> nth=92
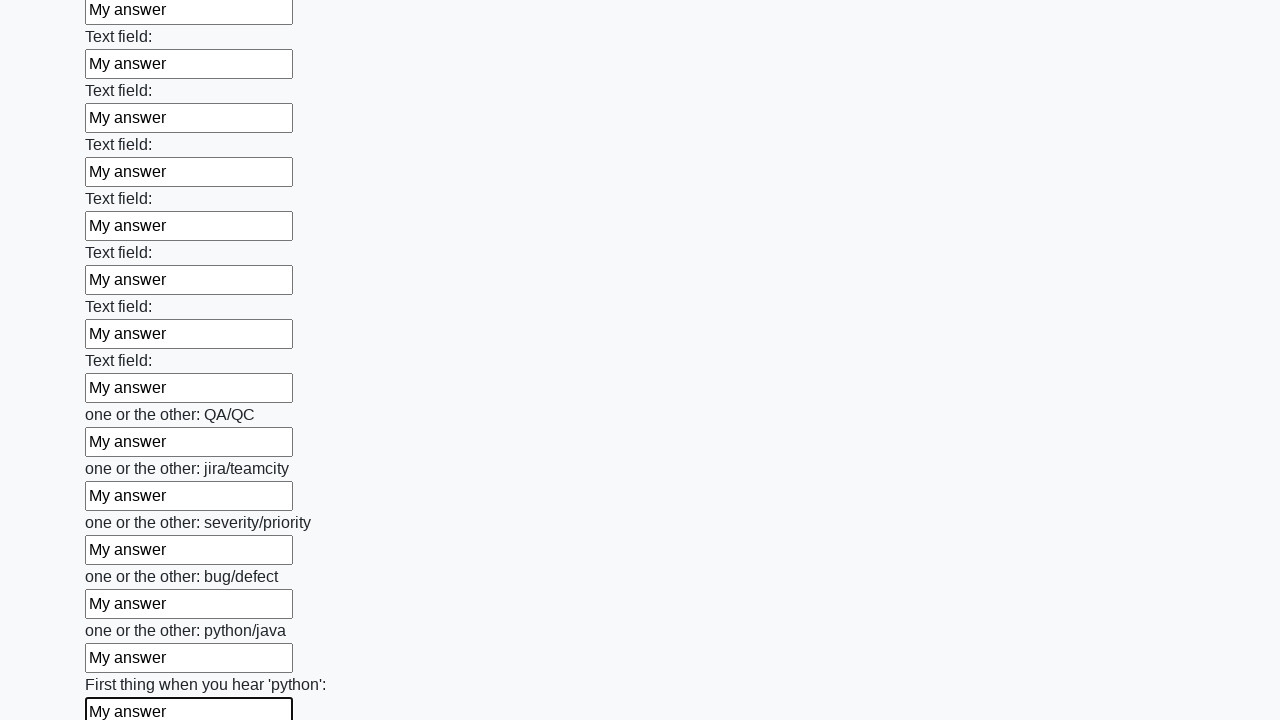

Filled a text input field with 'My answer' on [type="text"] >> nth=93
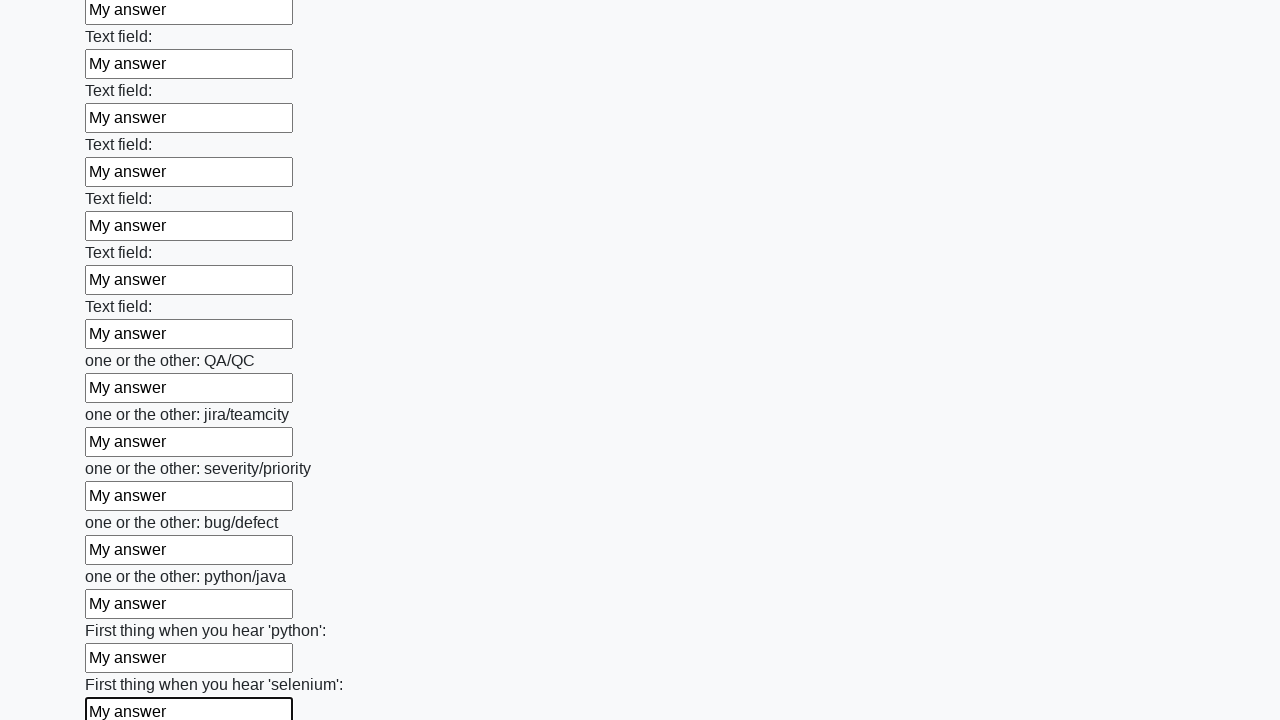

Filled a text input field with 'My answer' on [type="text"] >> nth=94
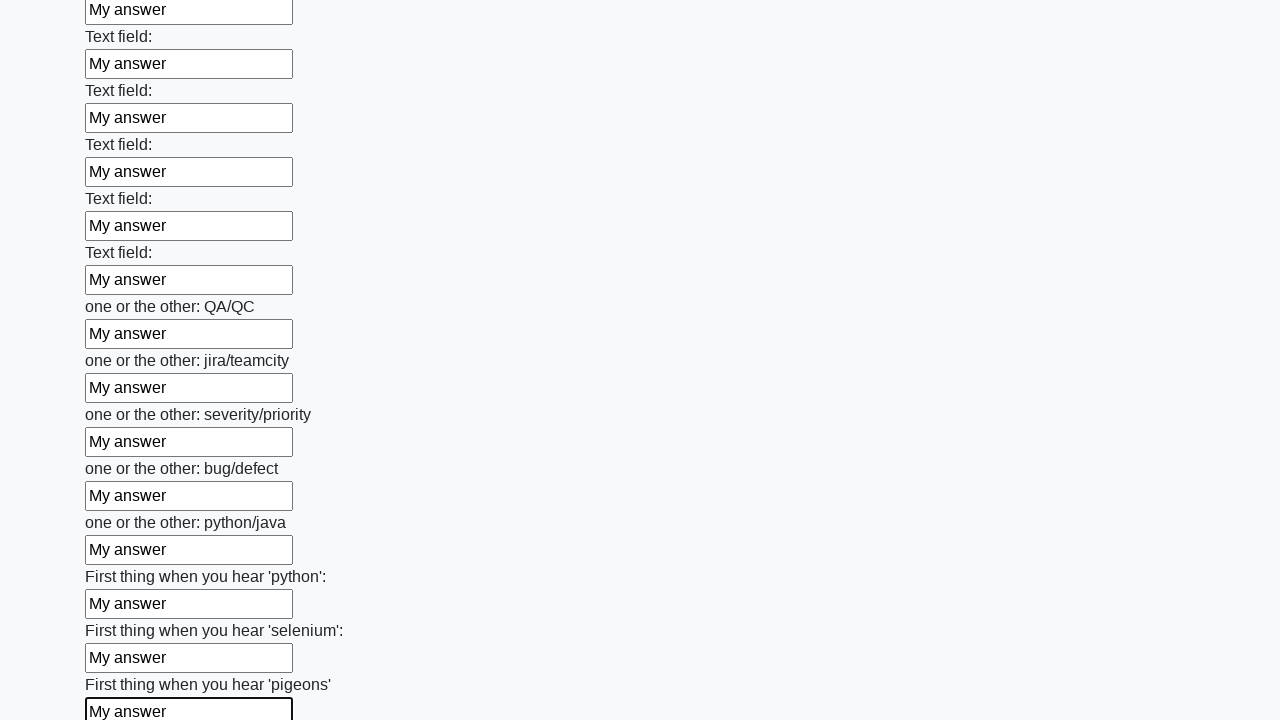

Filled a text input field with 'My answer' on [type="text"] >> nth=95
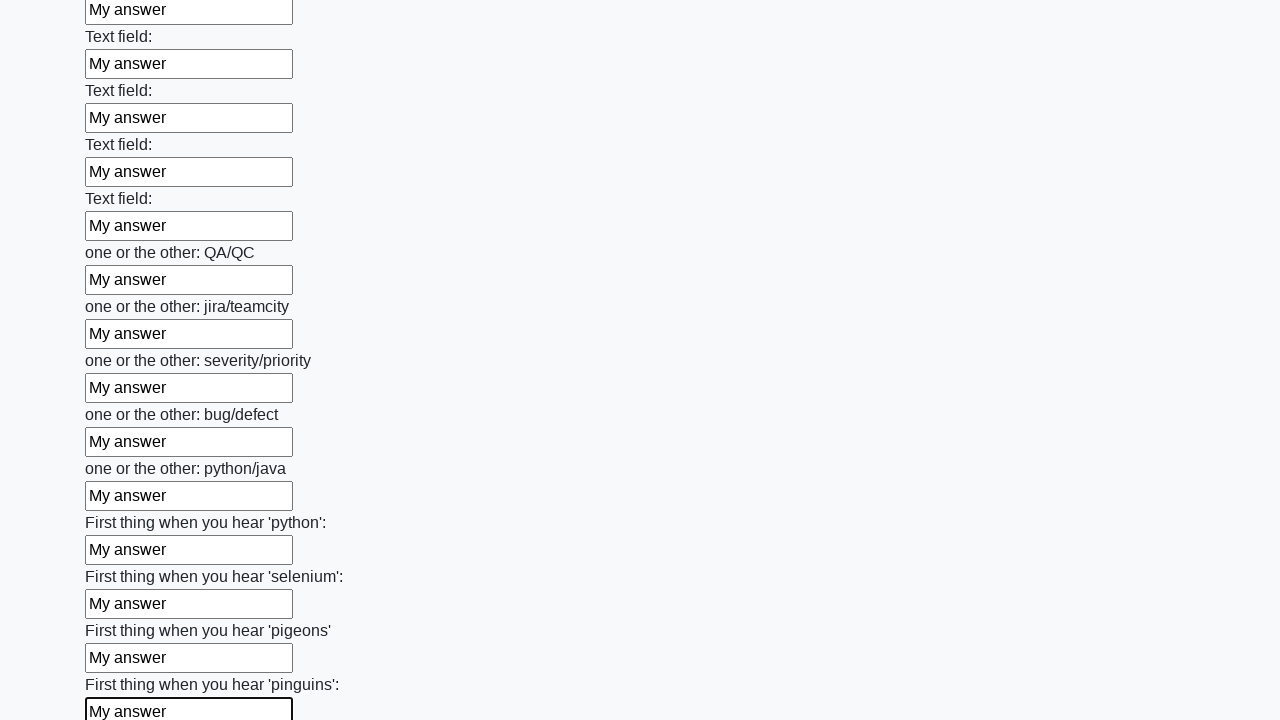

Filled a text input field with 'My answer' on [type="text"] >> nth=96
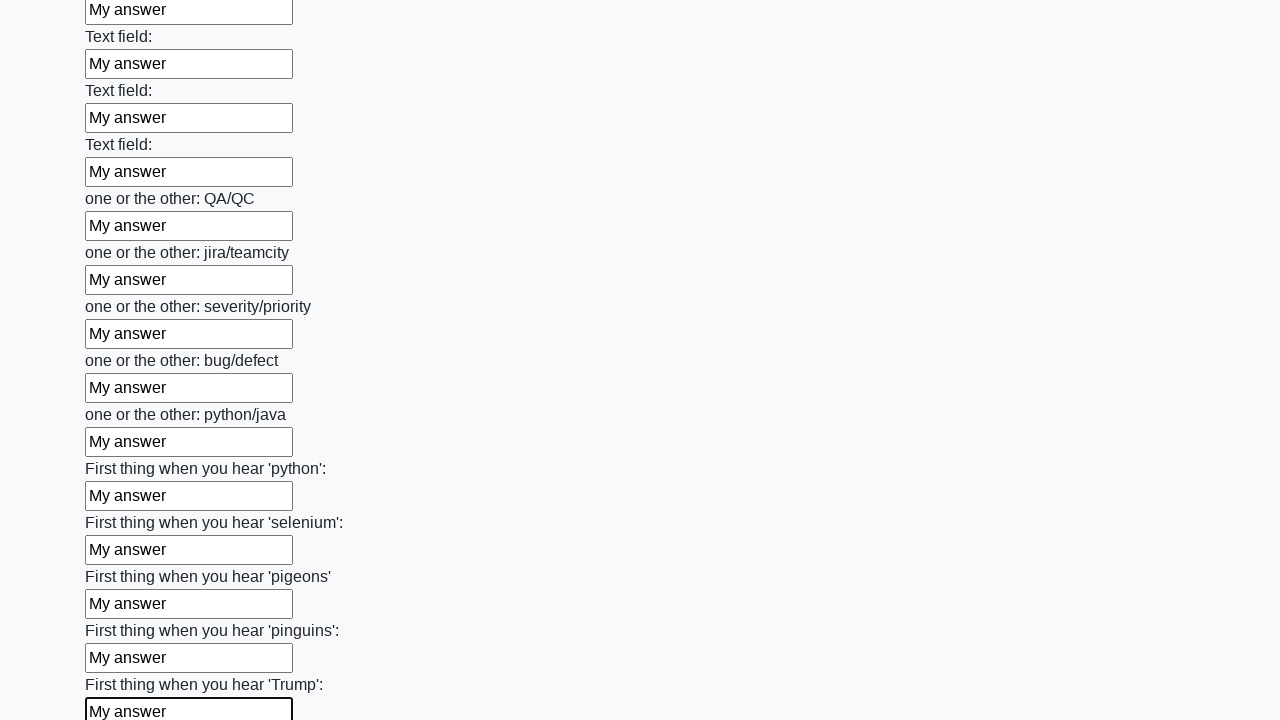

Filled a text input field with 'My answer' on [type="text"] >> nth=97
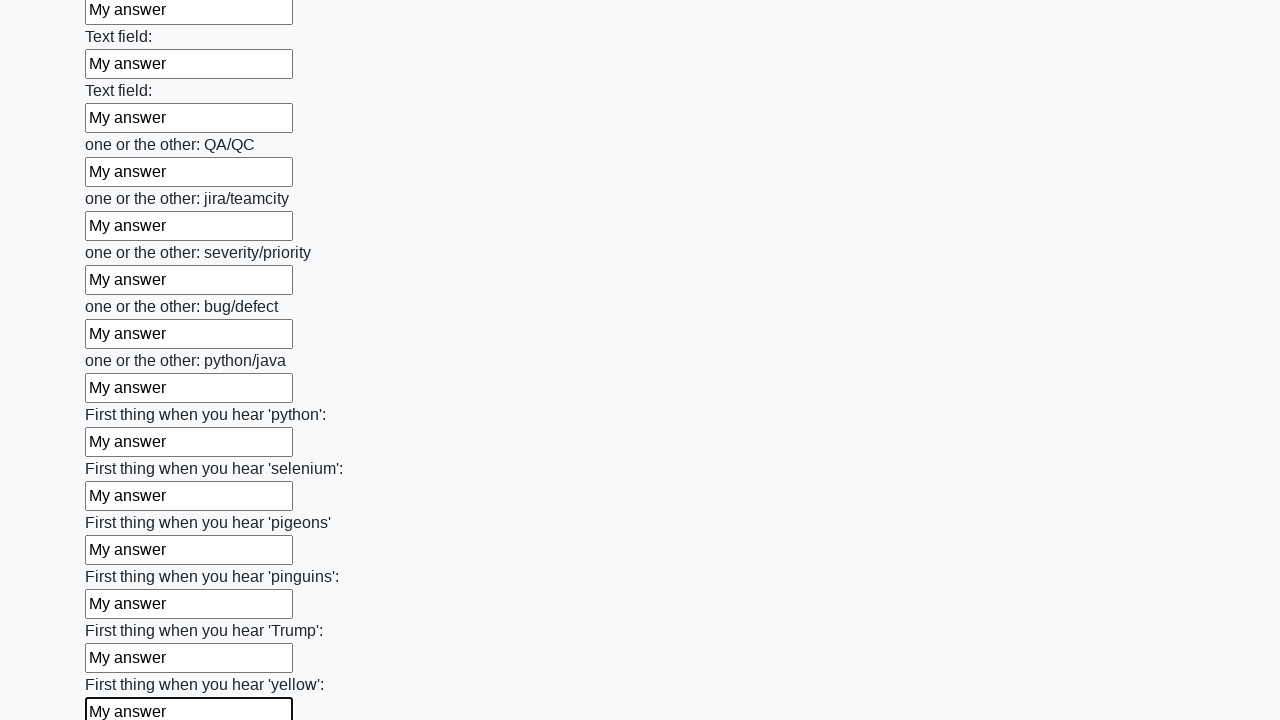

Filled a text input field with 'My answer' on [type="text"] >> nth=98
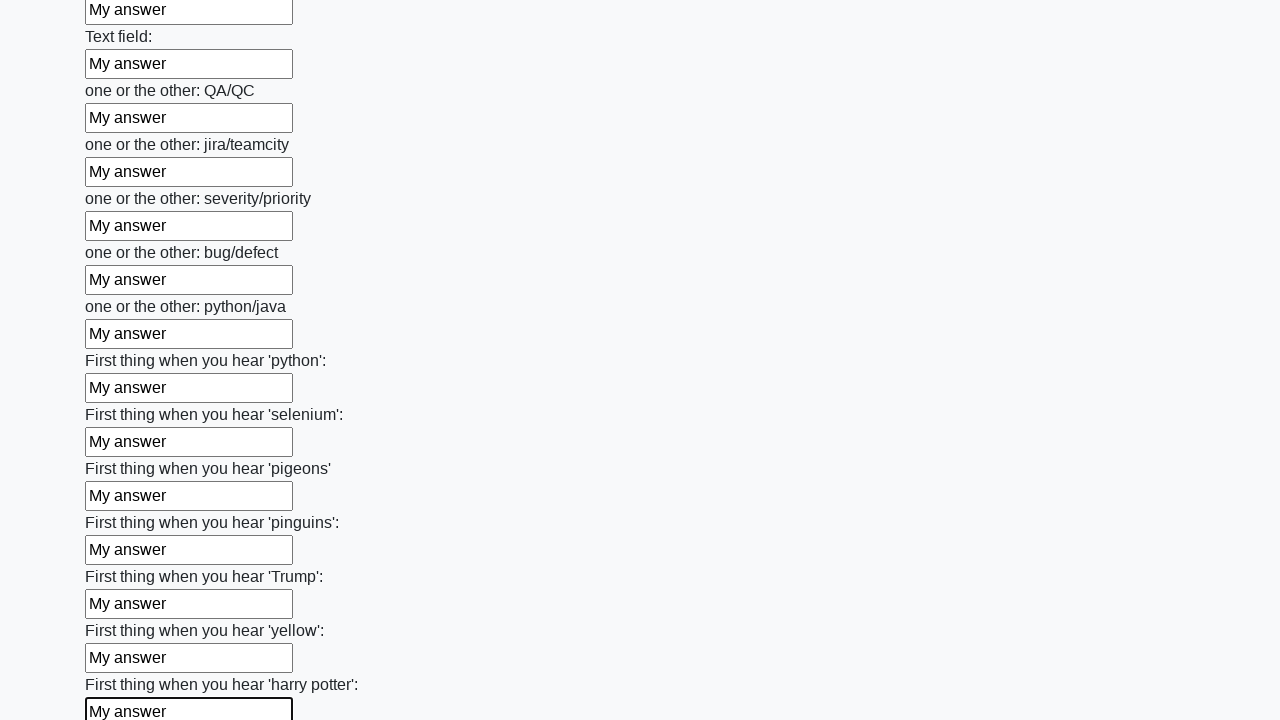

Filled a text input field with 'My answer' on [type="text"] >> nth=99
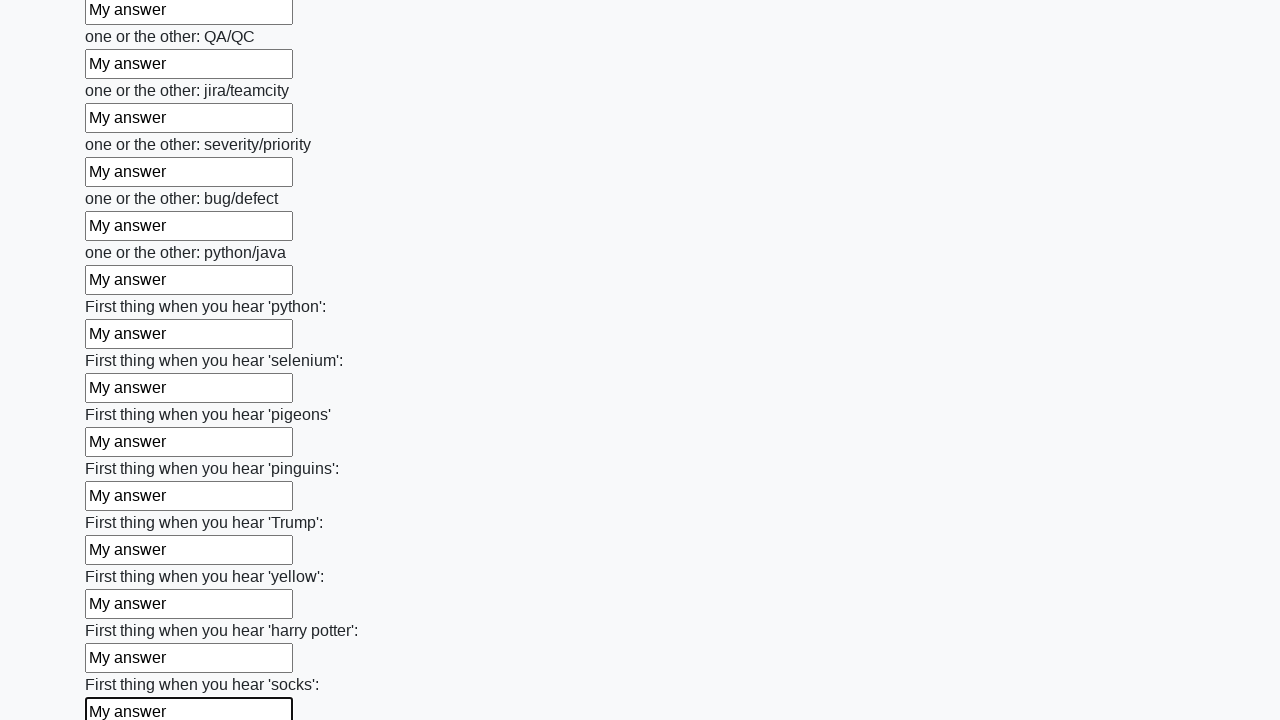

Clicked the submit button to submit the form at (123, 611) on button.btn
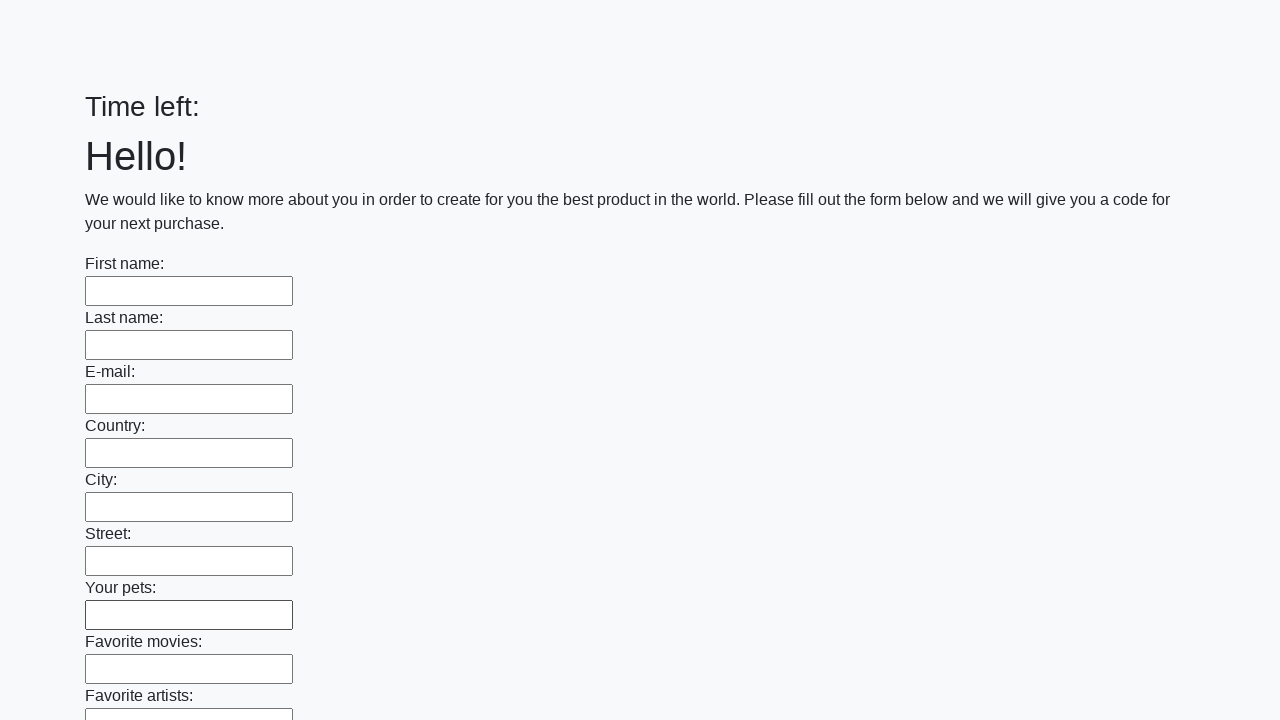

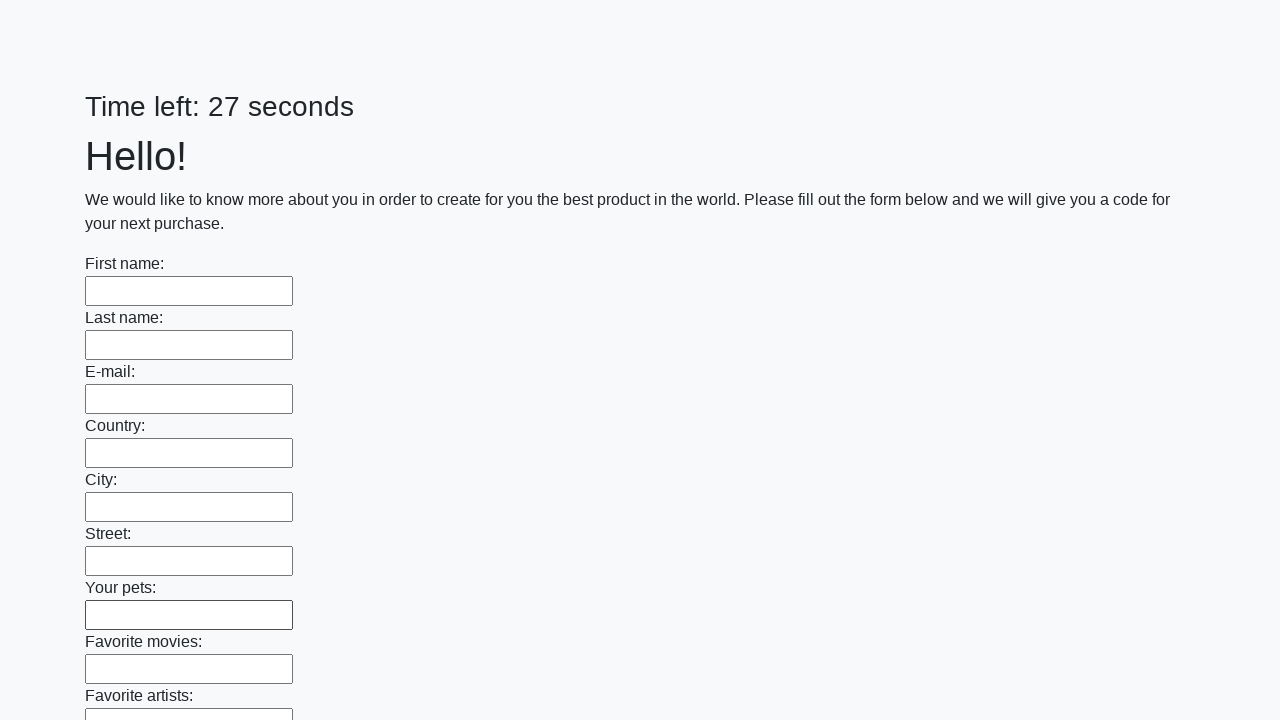